Navigates through multiple pages of a website, scrolling to the bottom of each page to simulate user browsing behavior. Visits the homepage, about page, blog, contact page, and privacy policy.

Starting URL: https://soconsulto.pages.dev/

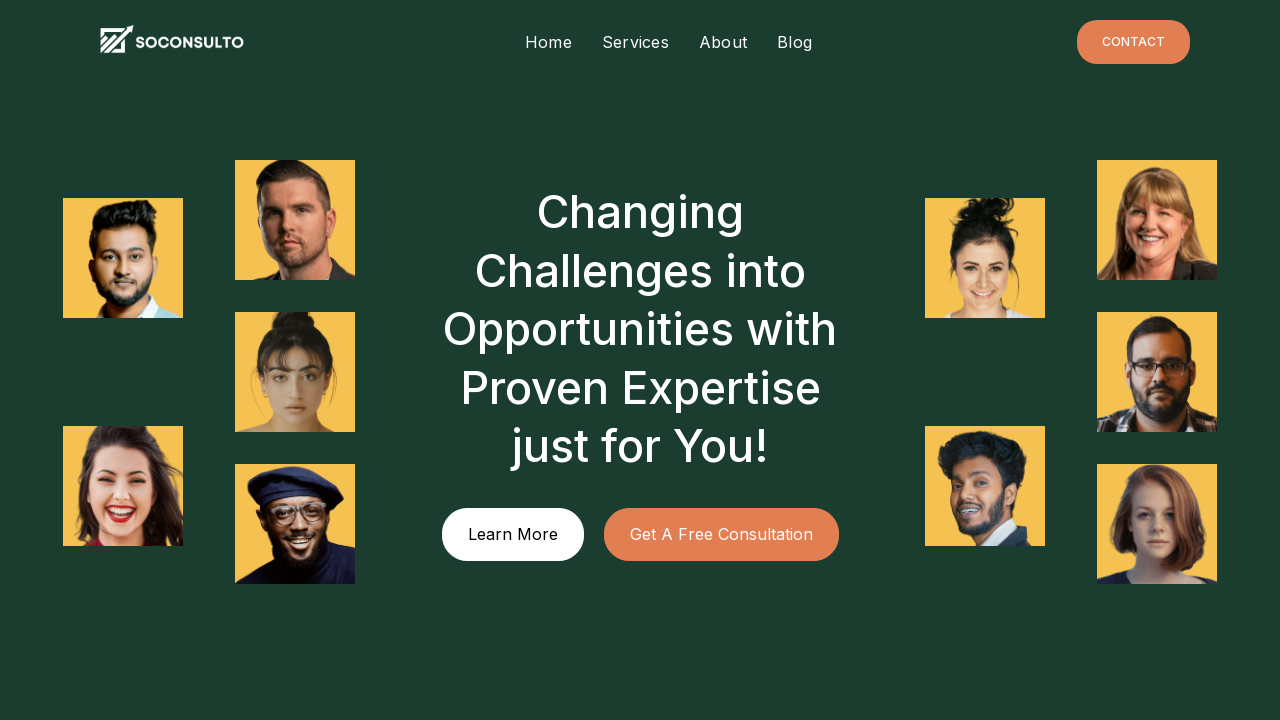

Retrieved previous scroll height
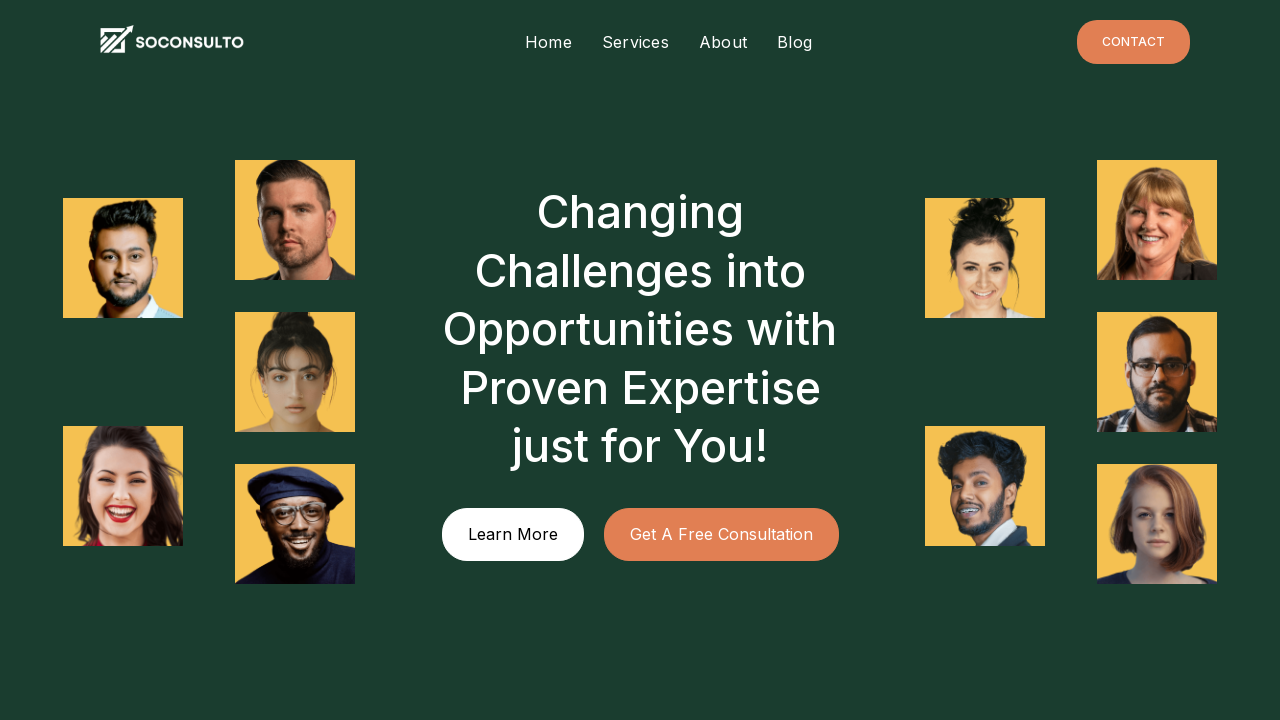

Scrolled down by one window height
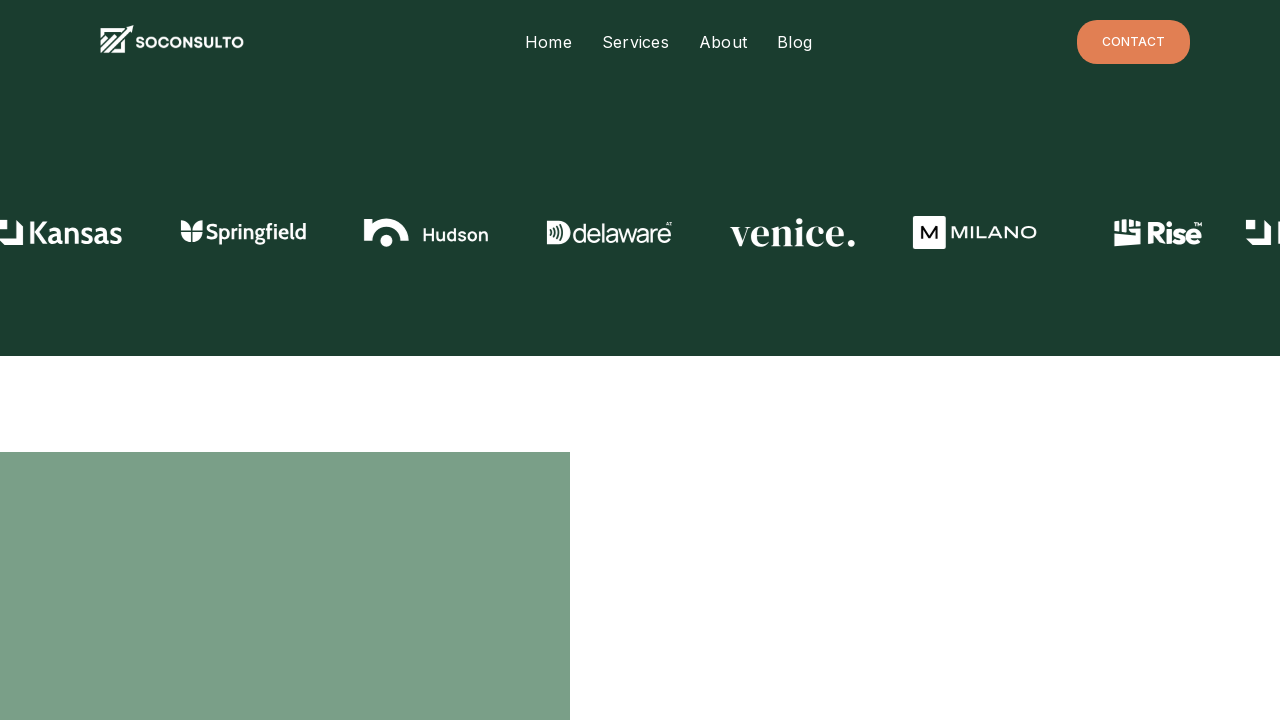

Waited 1500ms for content to load
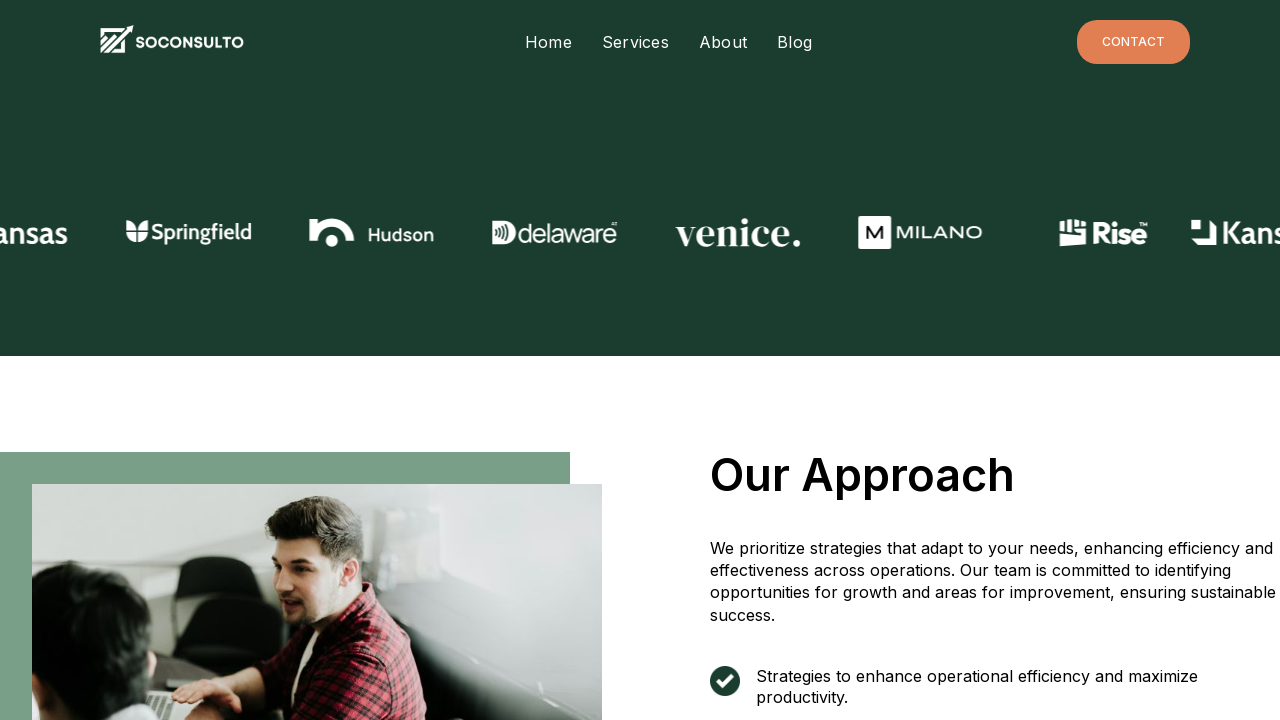

Retrieved current scroll height
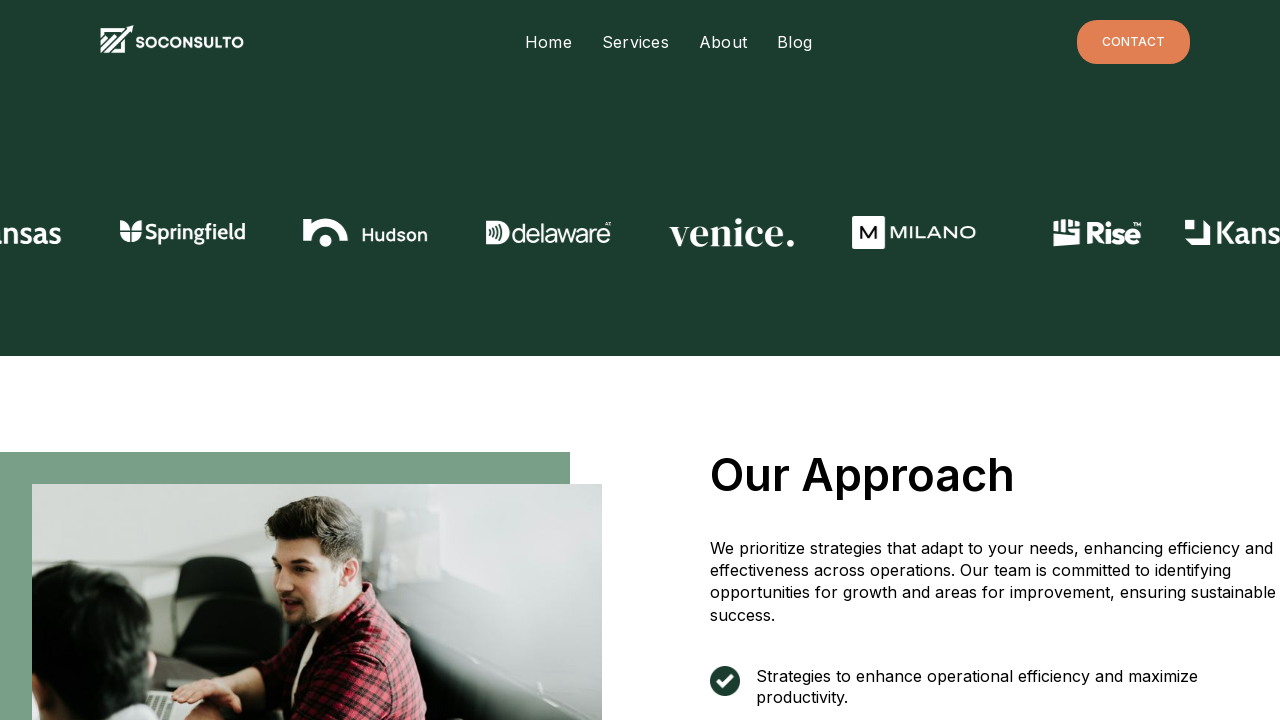

Retrieved previous scroll height
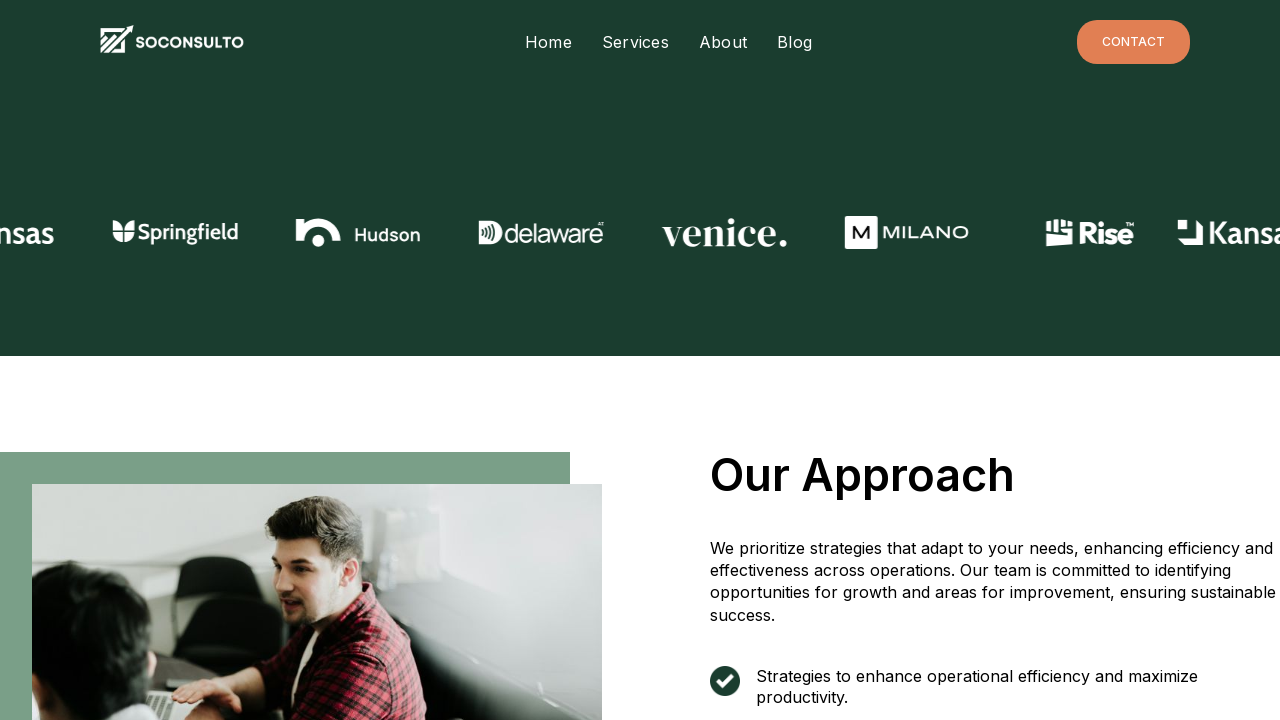

Scrolled down by one window height
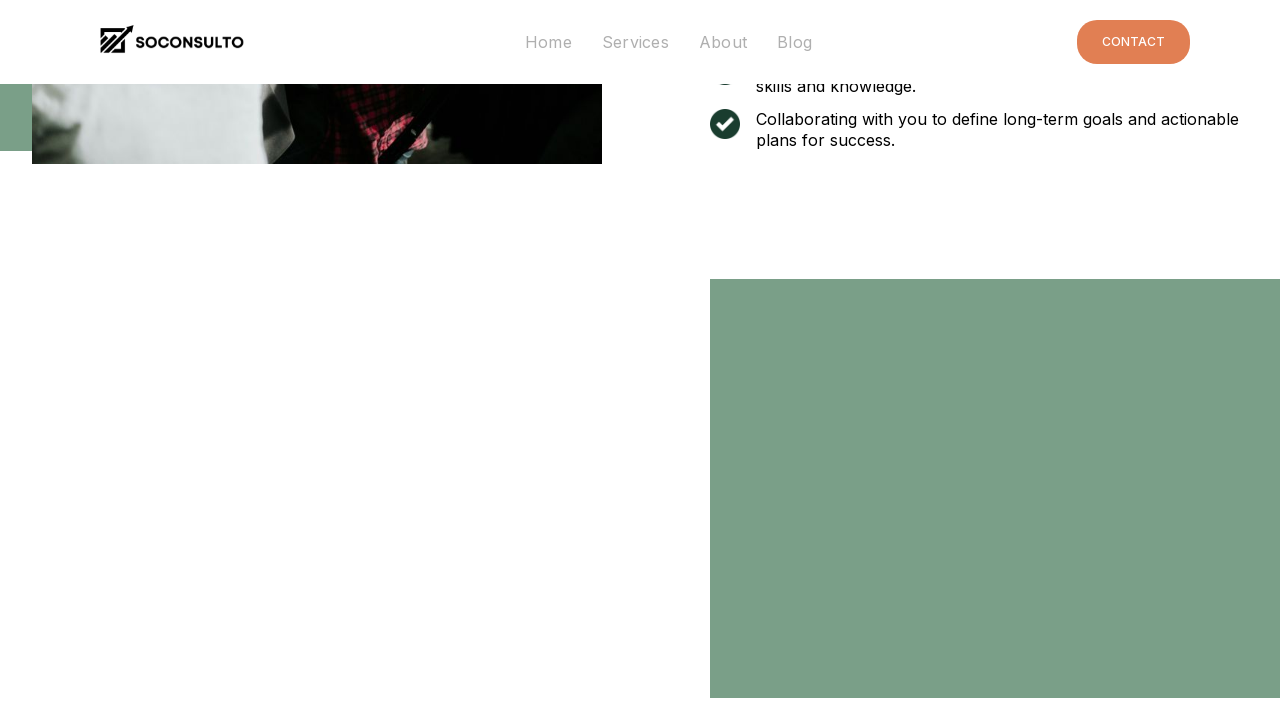

Waited 1500ms for content to load
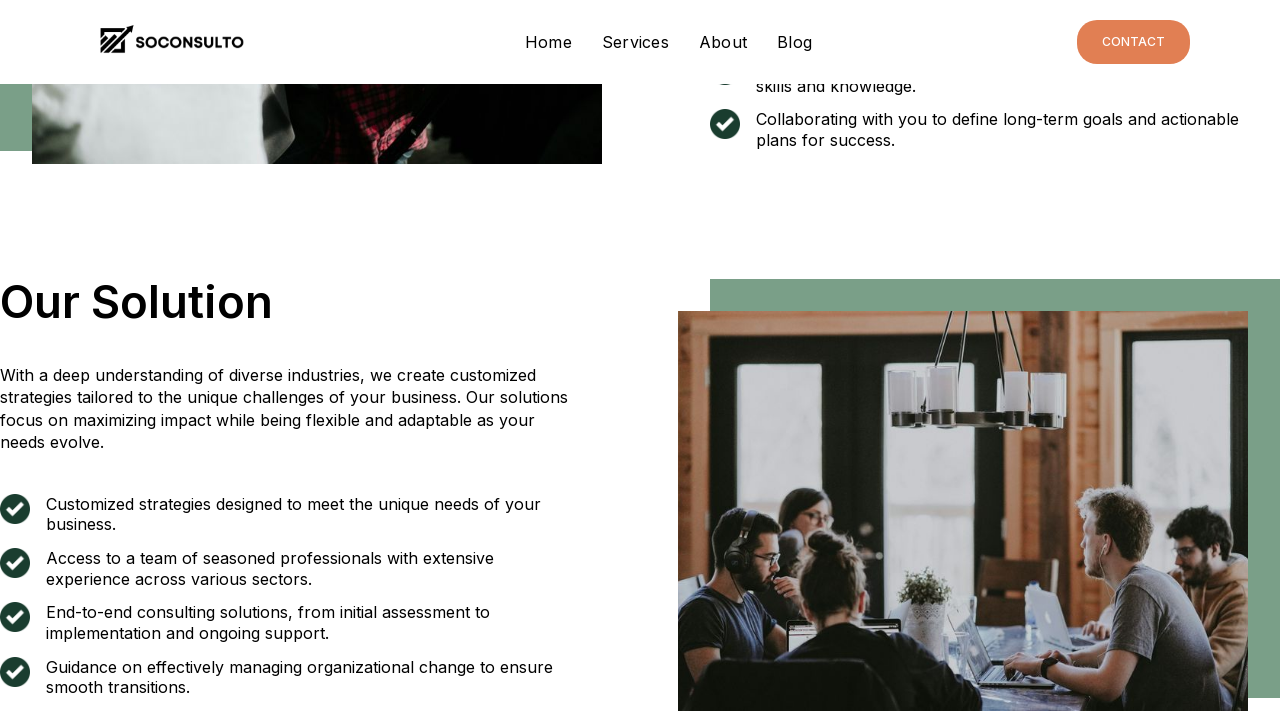

Retrieved current scroll height
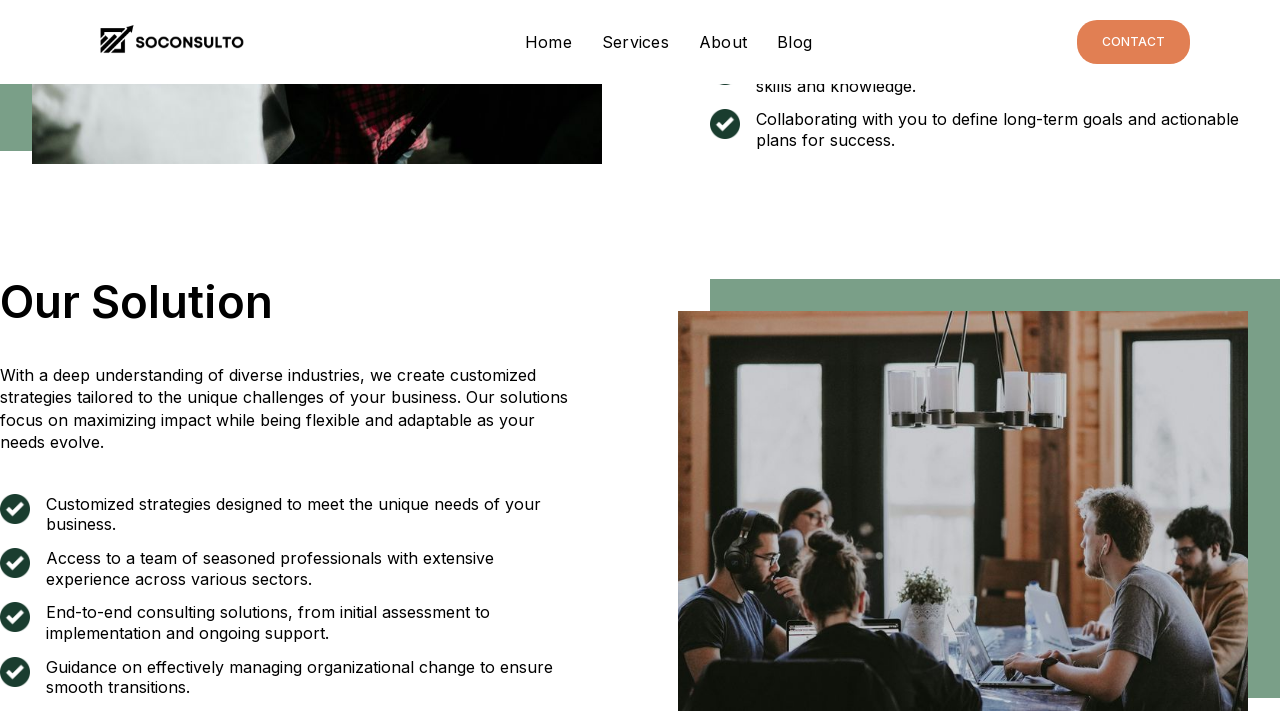

Retrieved previous scroll height
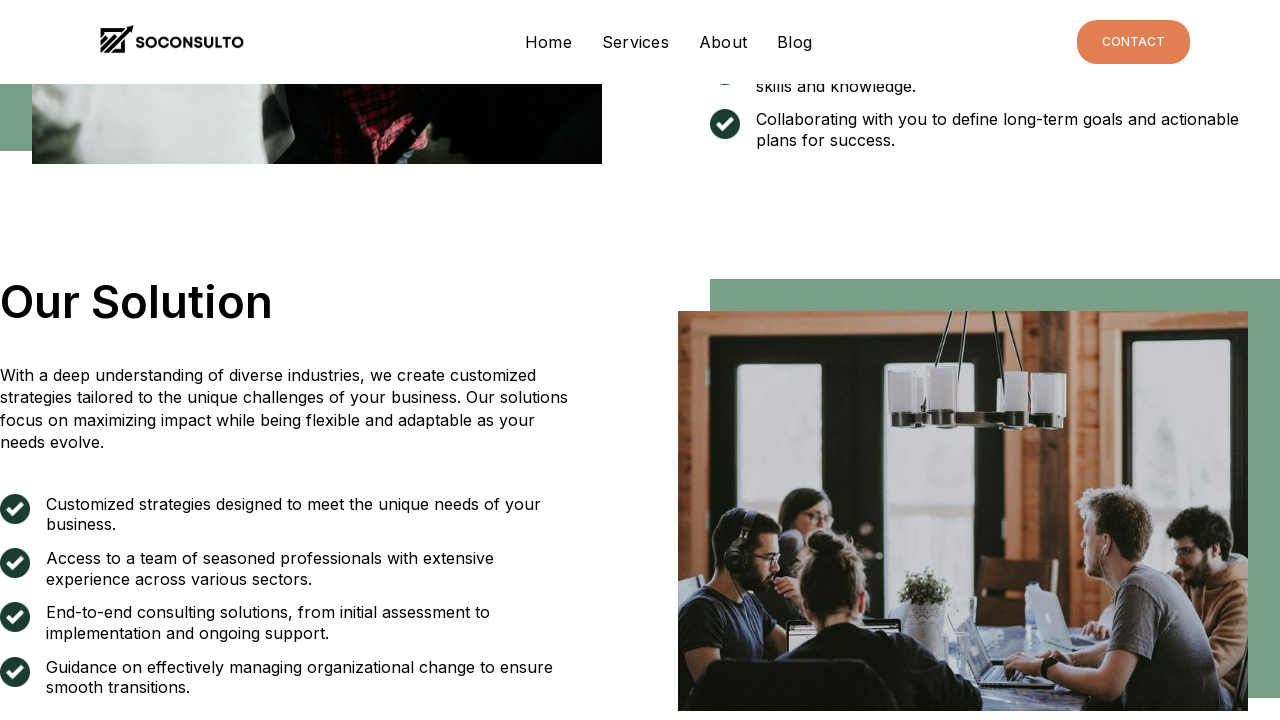

Scrolled down by one window height
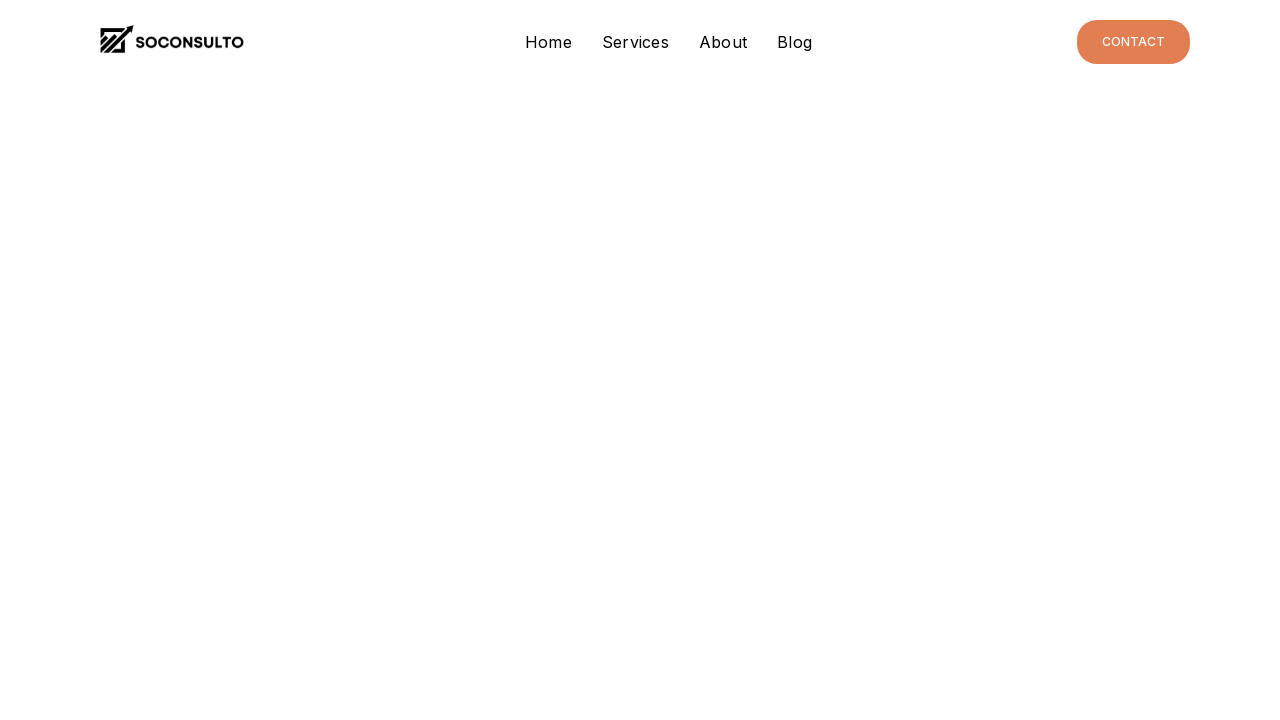

Waited 1500ms for content to load
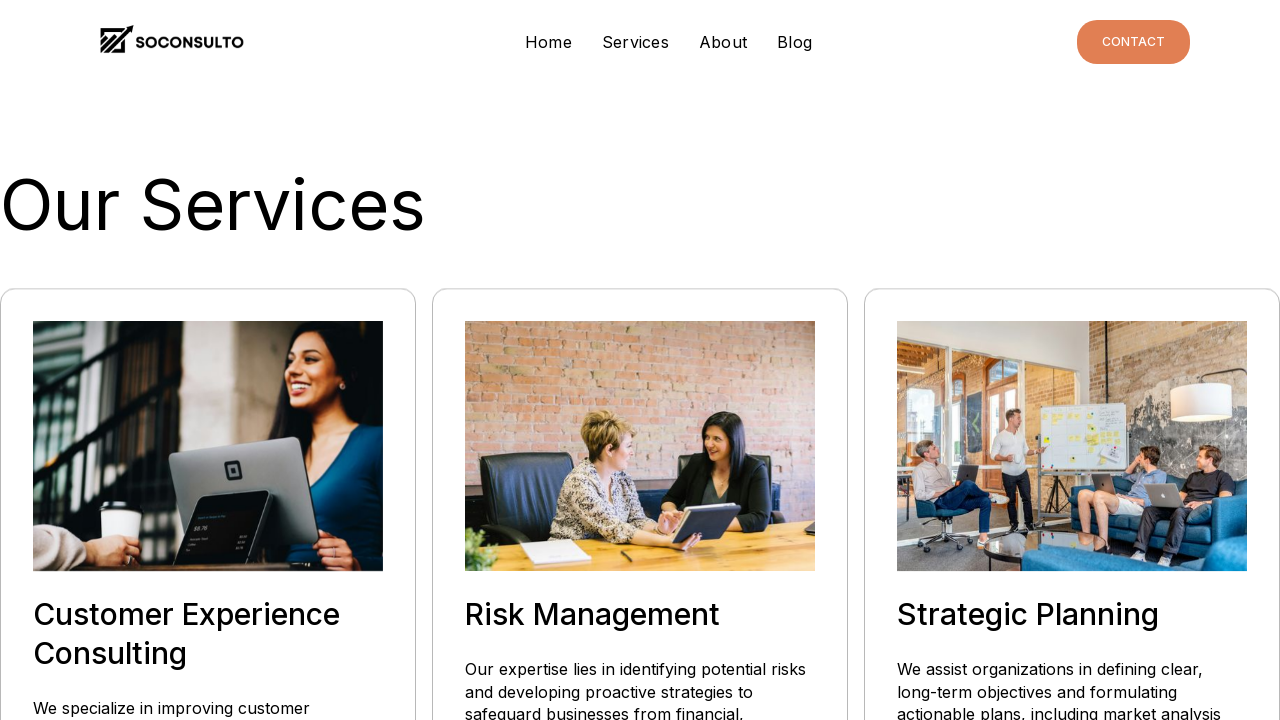

Retrieved current scroll height
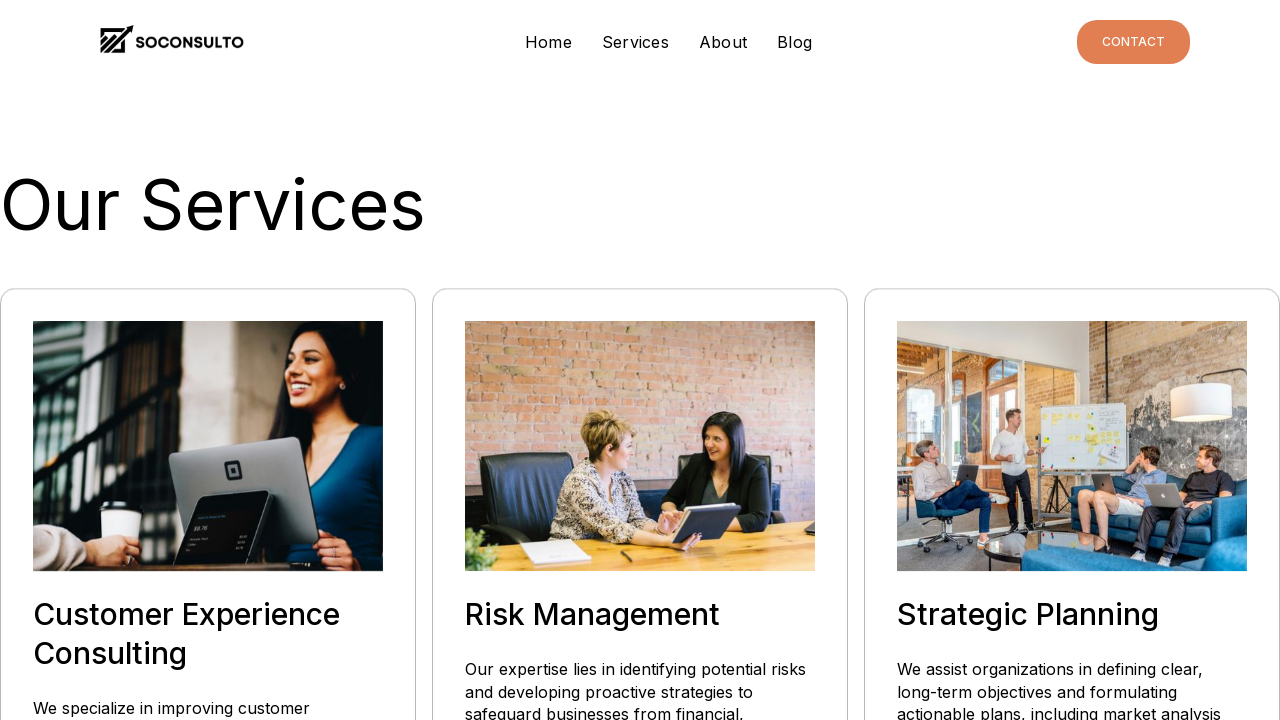

Retrieved previous scroll height
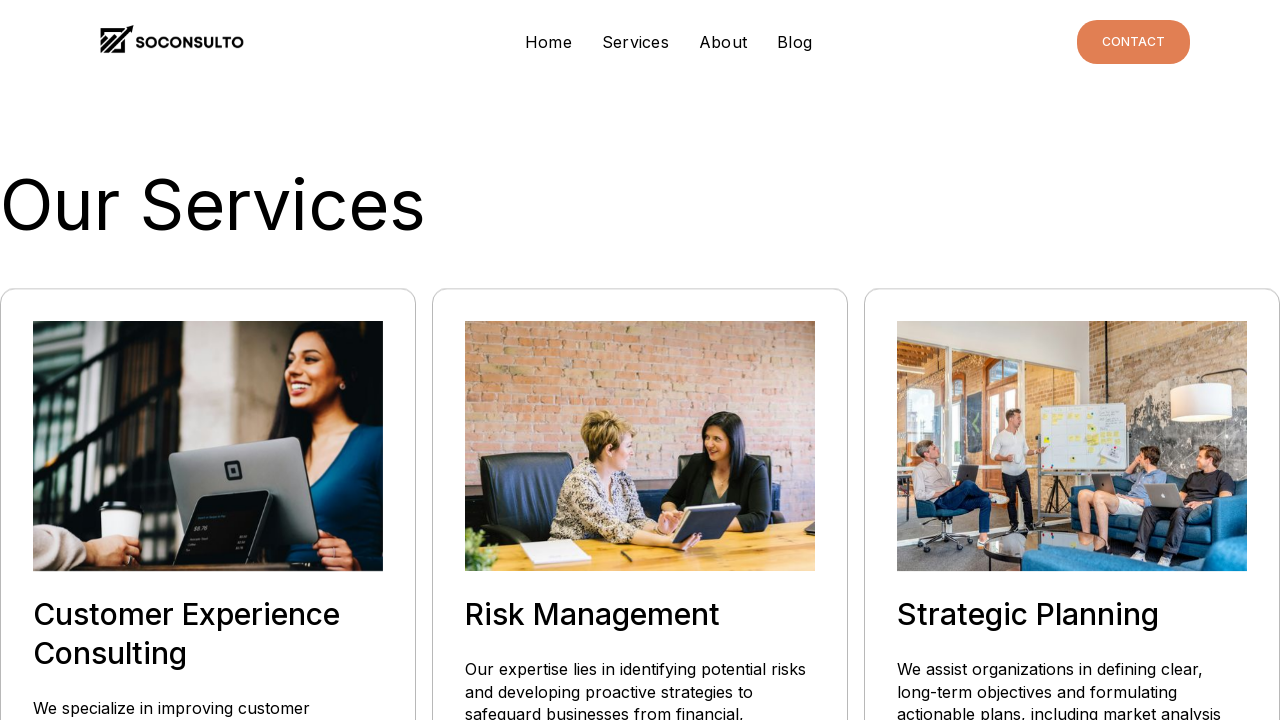

Scrolled down by one window height
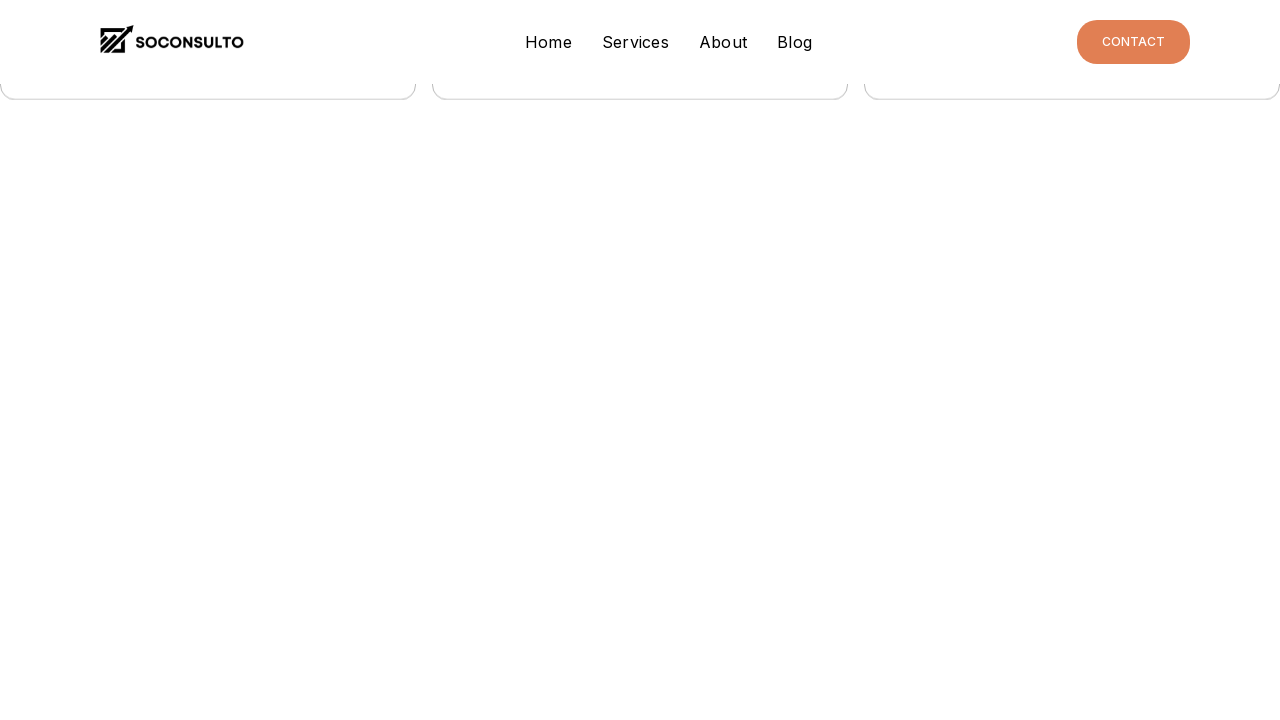

Waited 1500ms for content to load
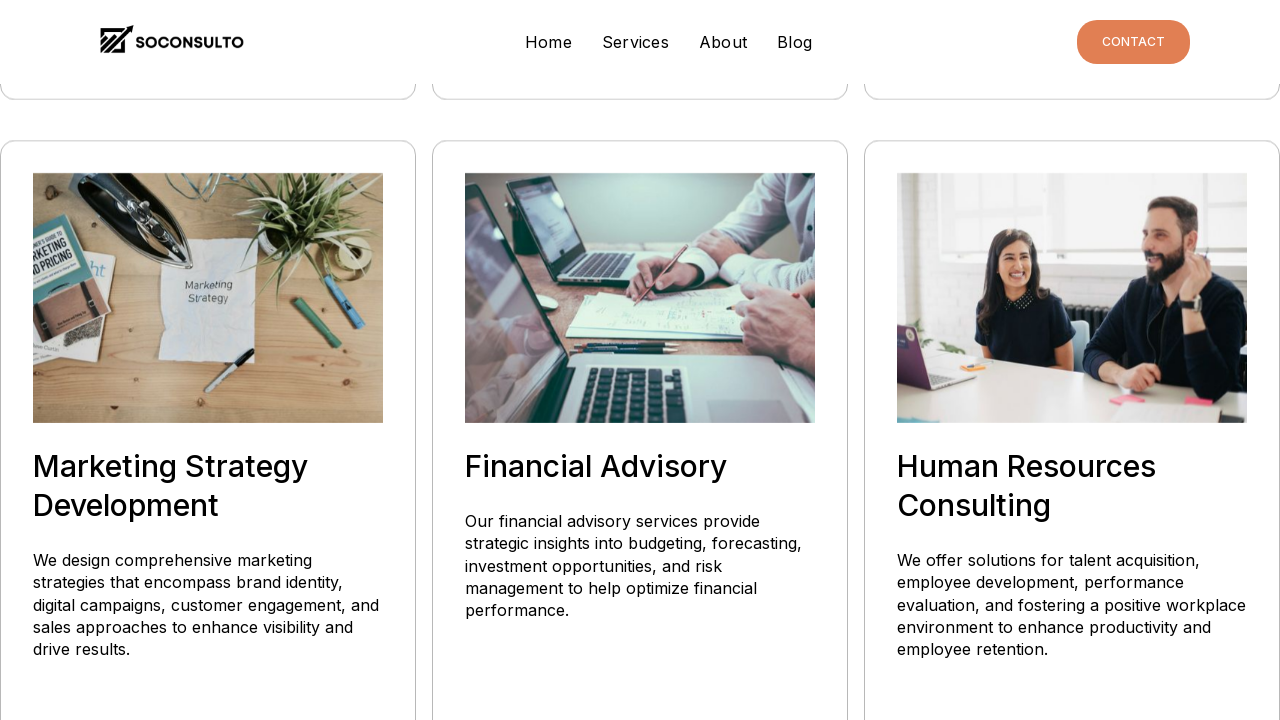

Retrieved current scroll height
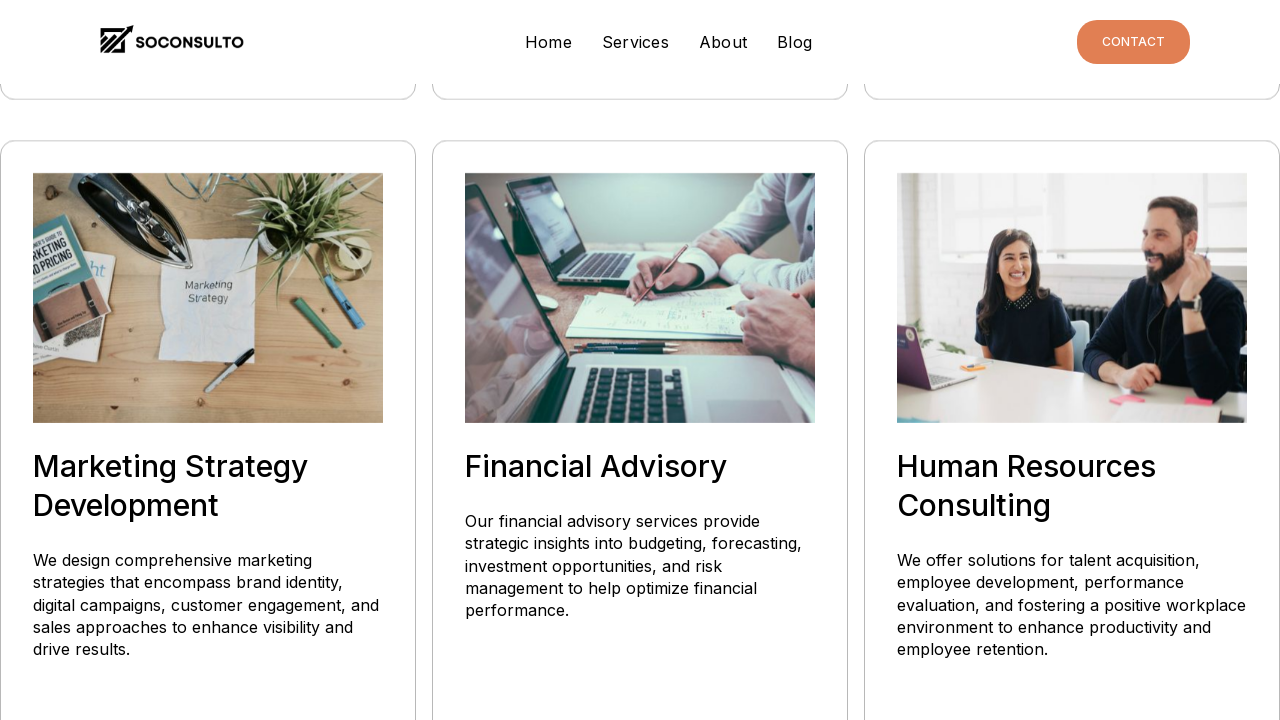

Retrieved previous scroll height
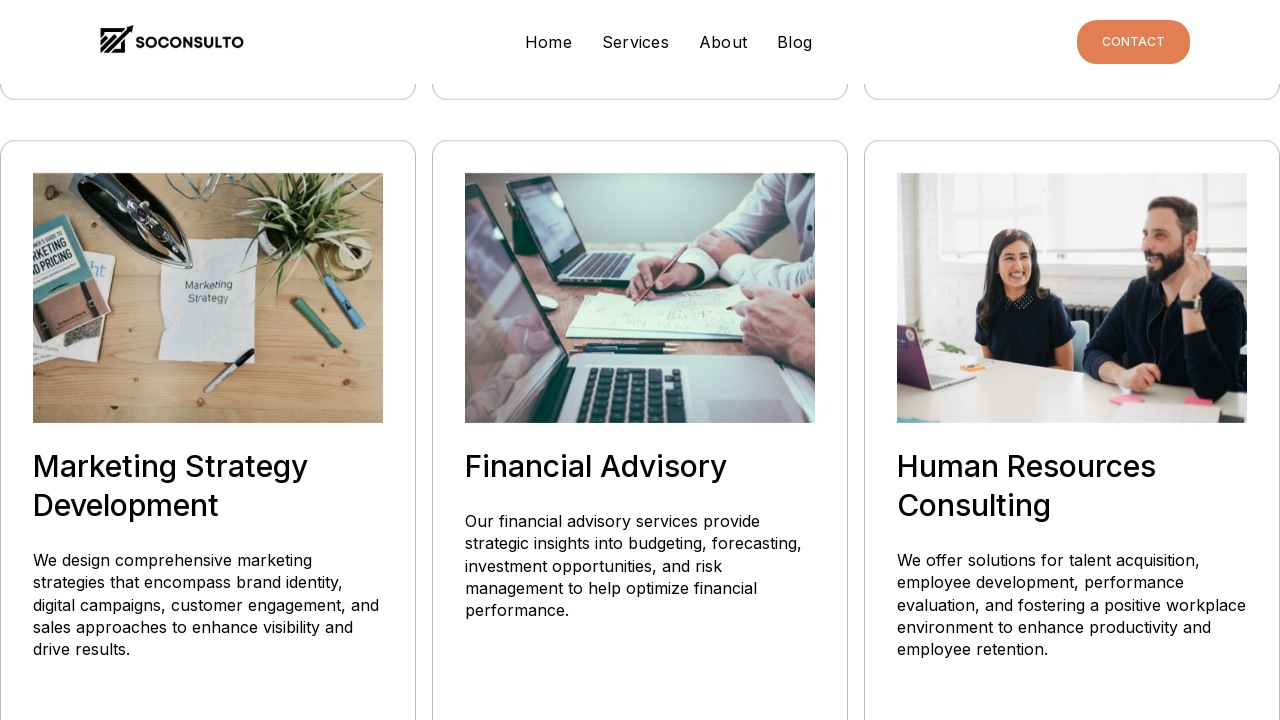

Scrolled down by one window height
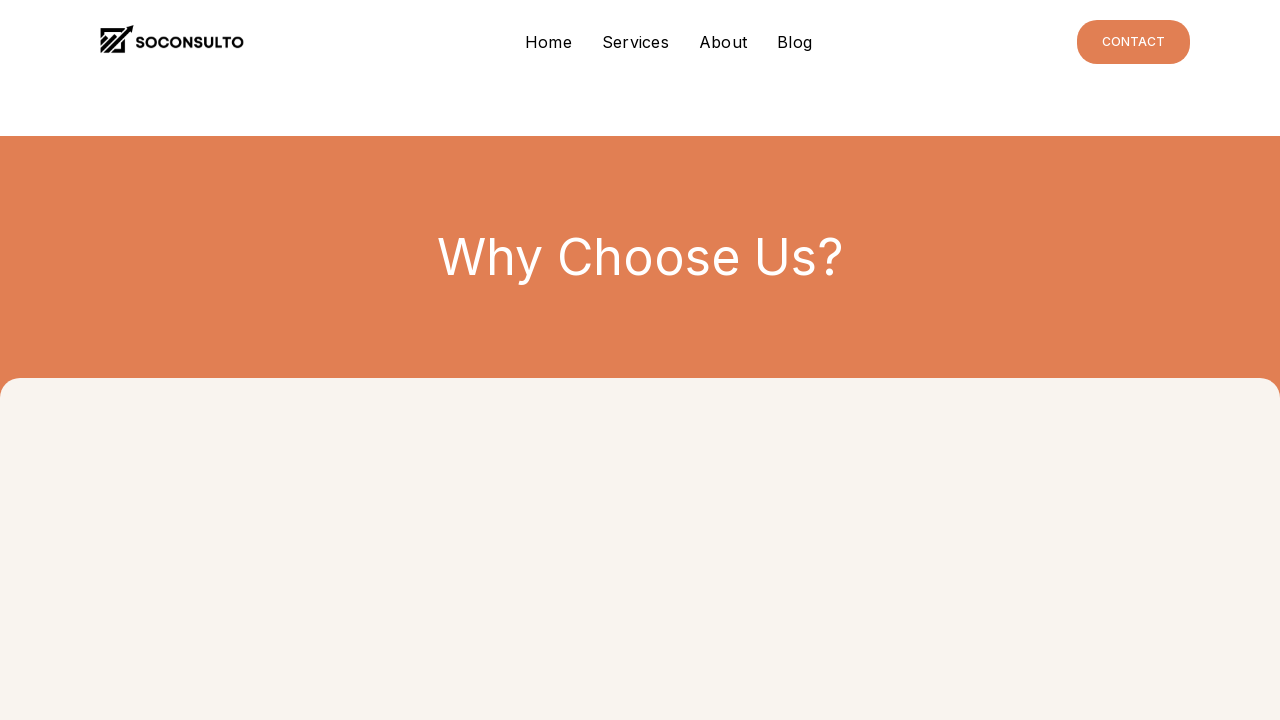

Waited 1500ms for content to load
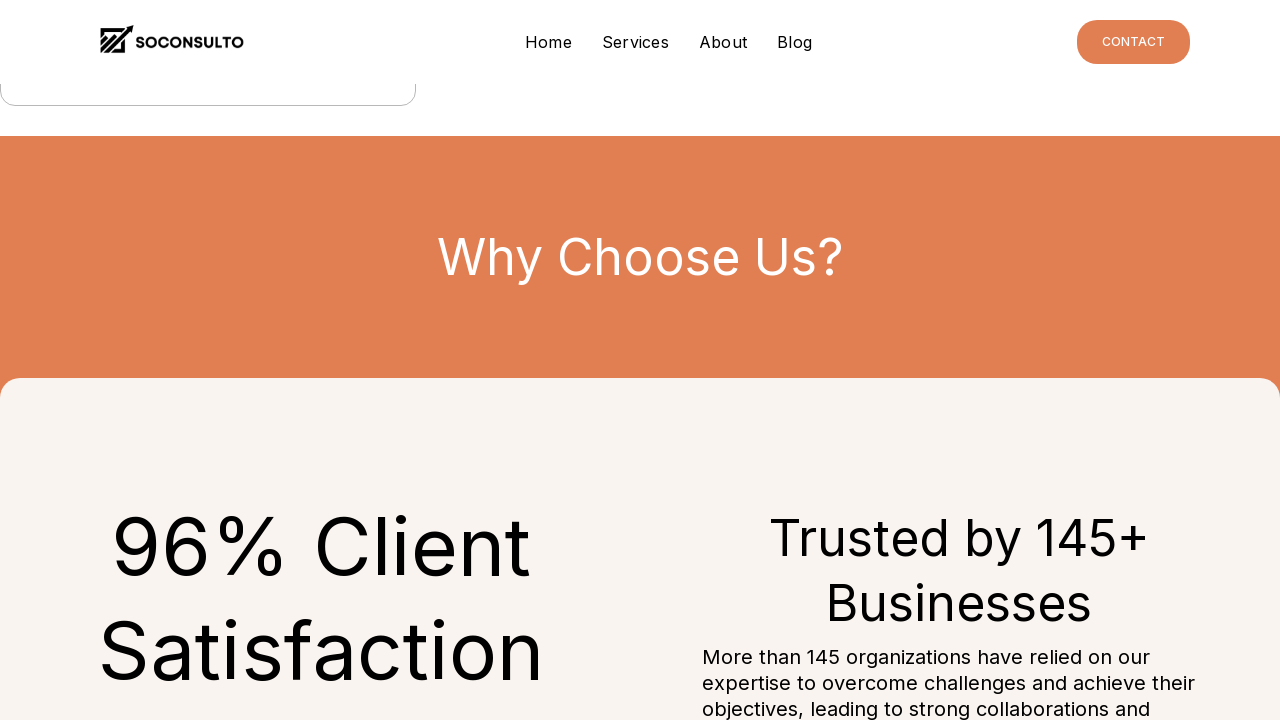

Retrieved current scroll height
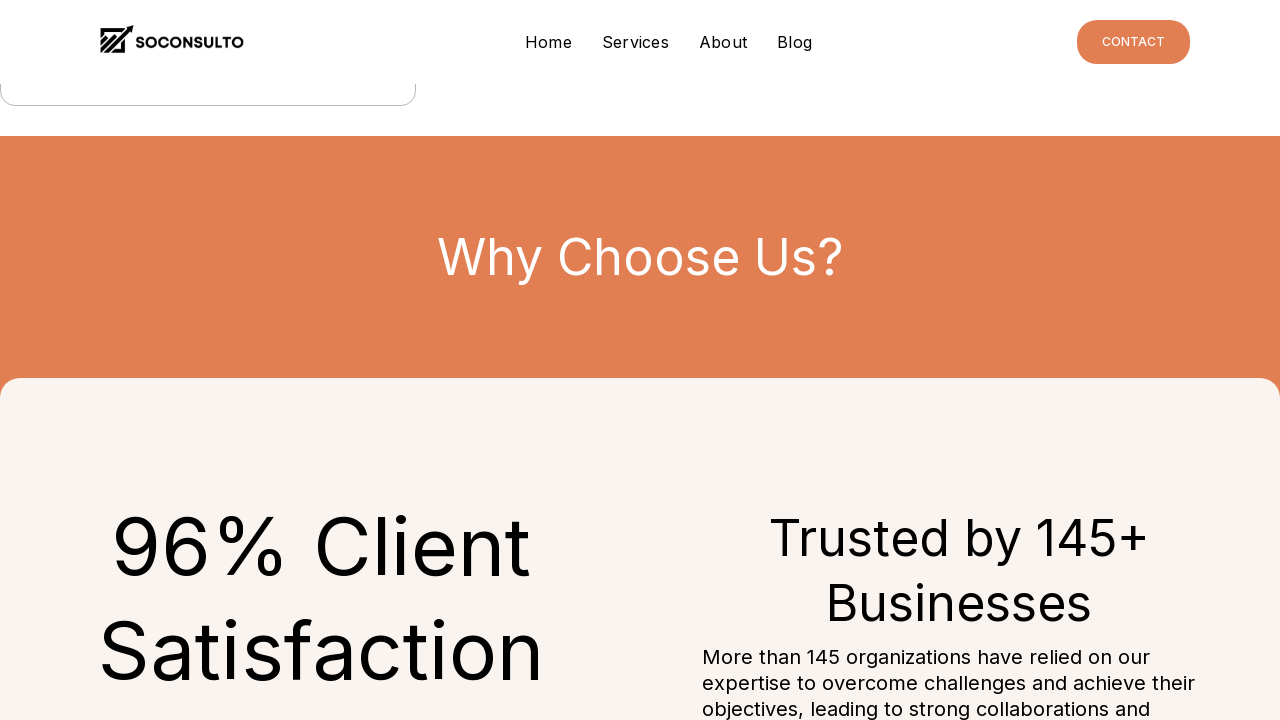

Retrieved previous scroll height
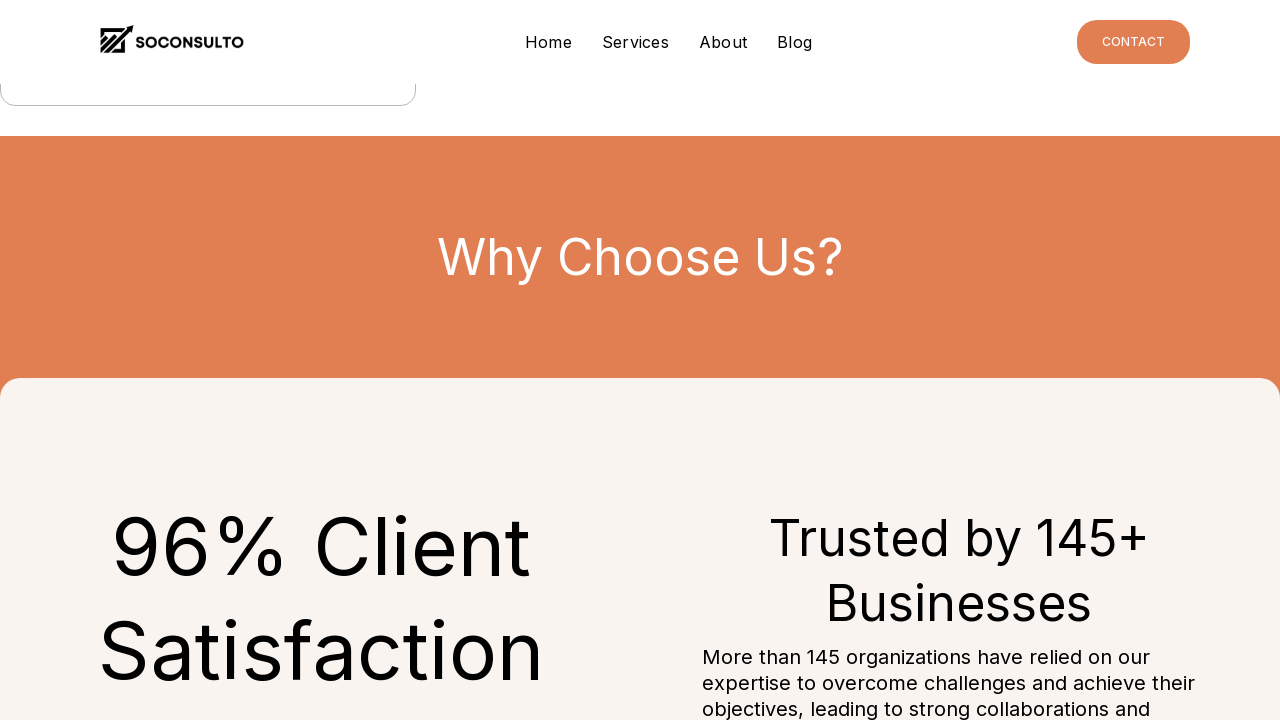

Scrolled down by one window height
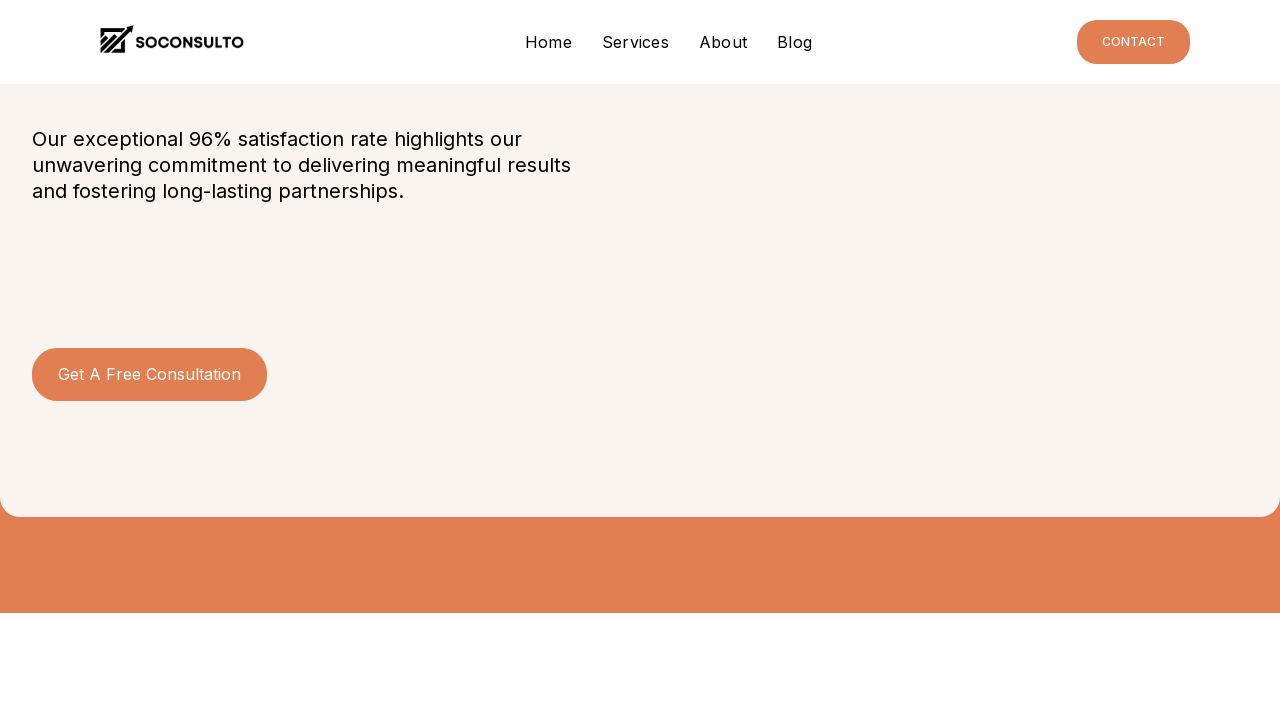

Waited 1500ms for content to load
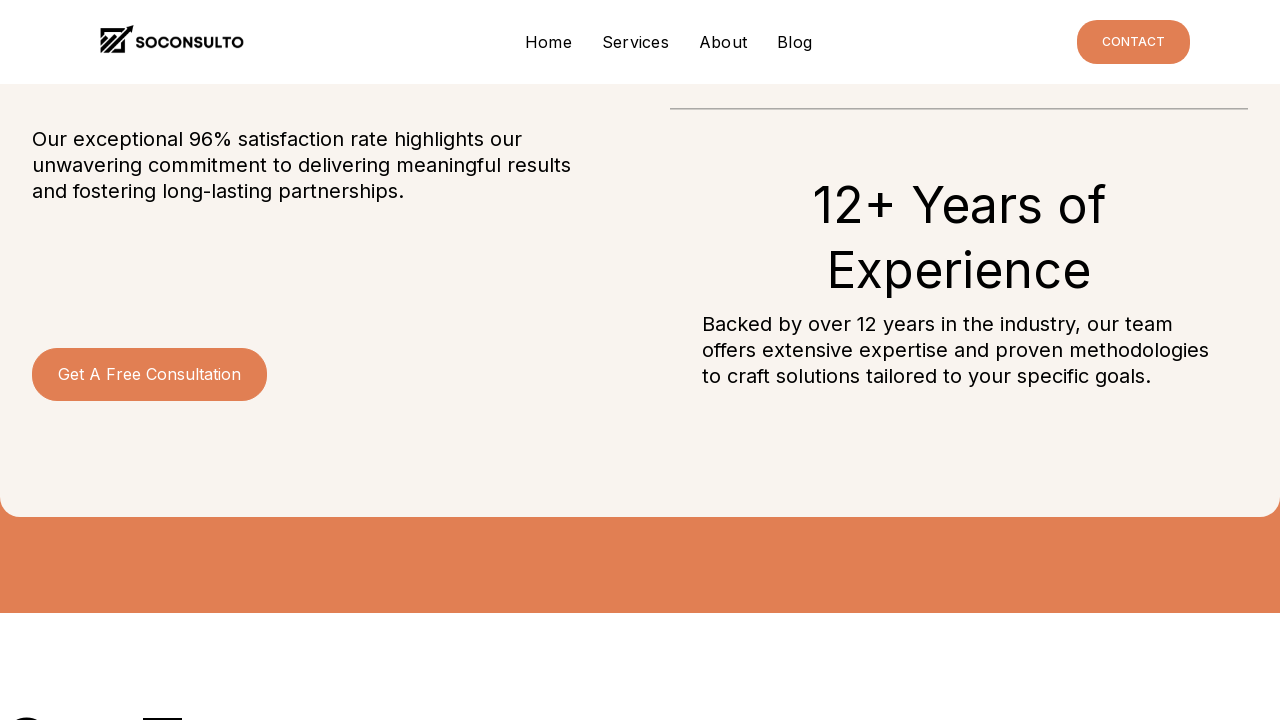

Retrieved current scroll height
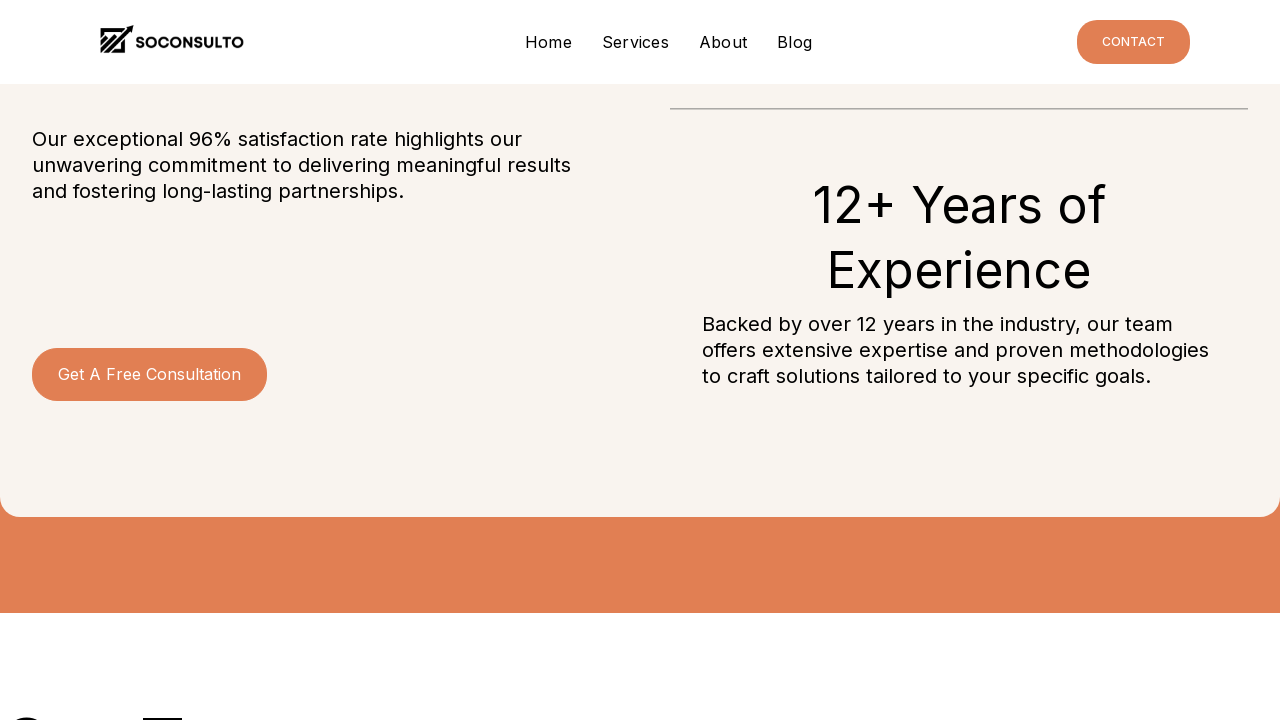

Retrieved previous scroll height
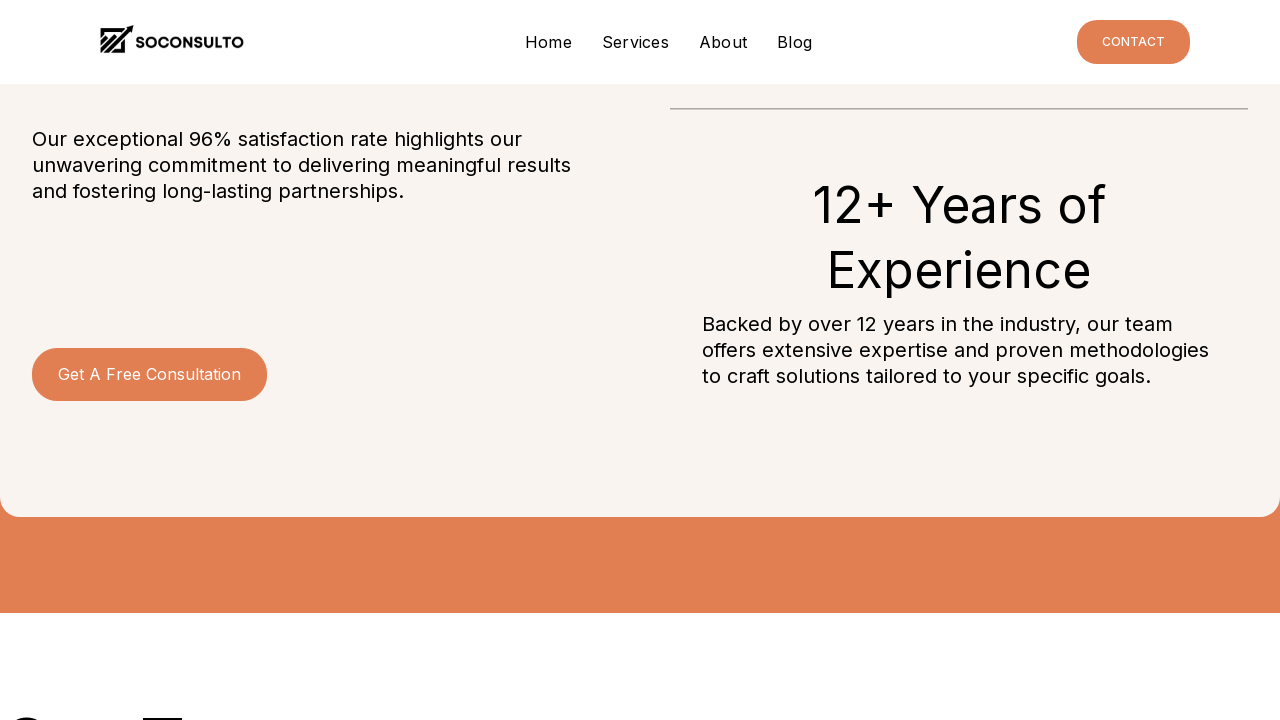

Scrolled down by one window height
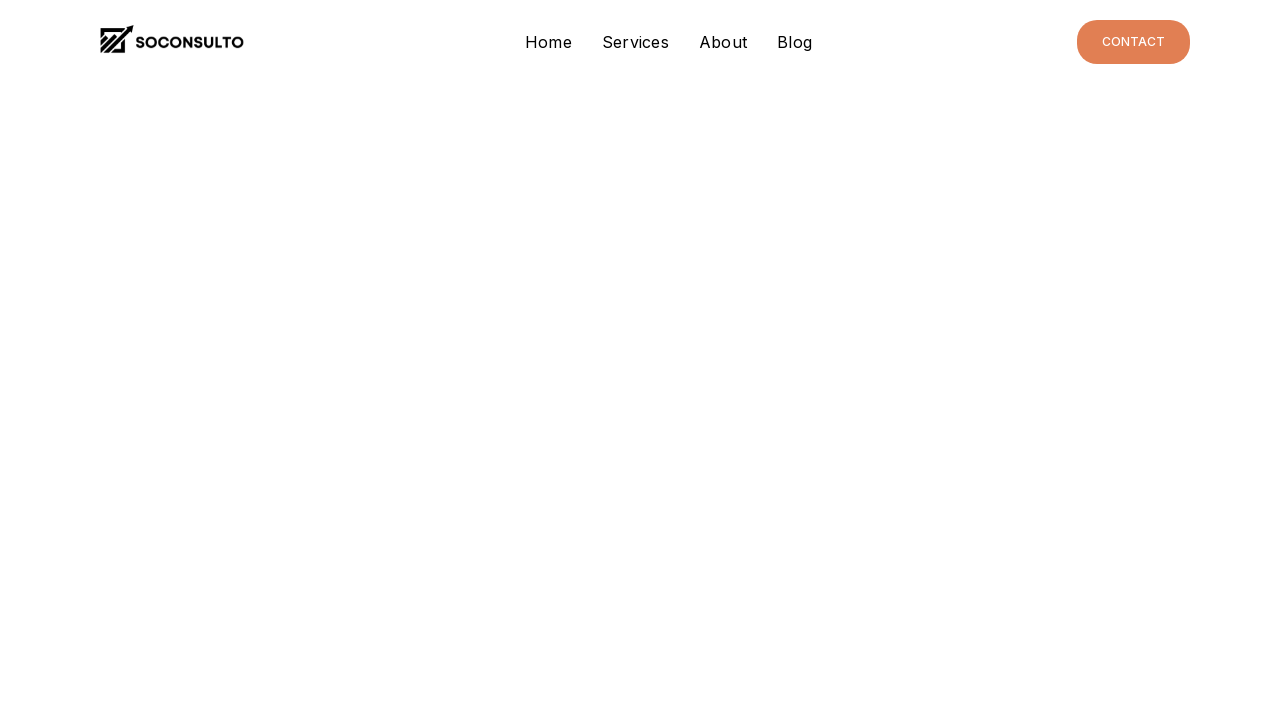

Waited 1500ms for content to load
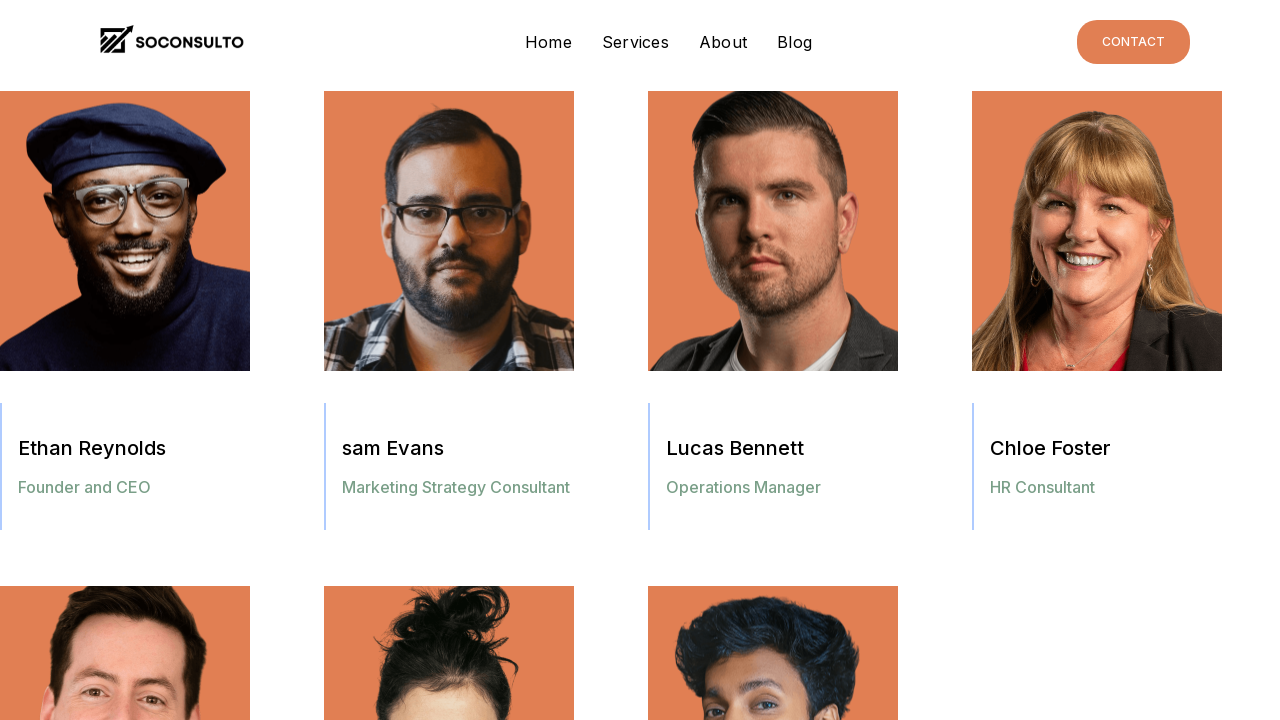

Retrieved current scroll height
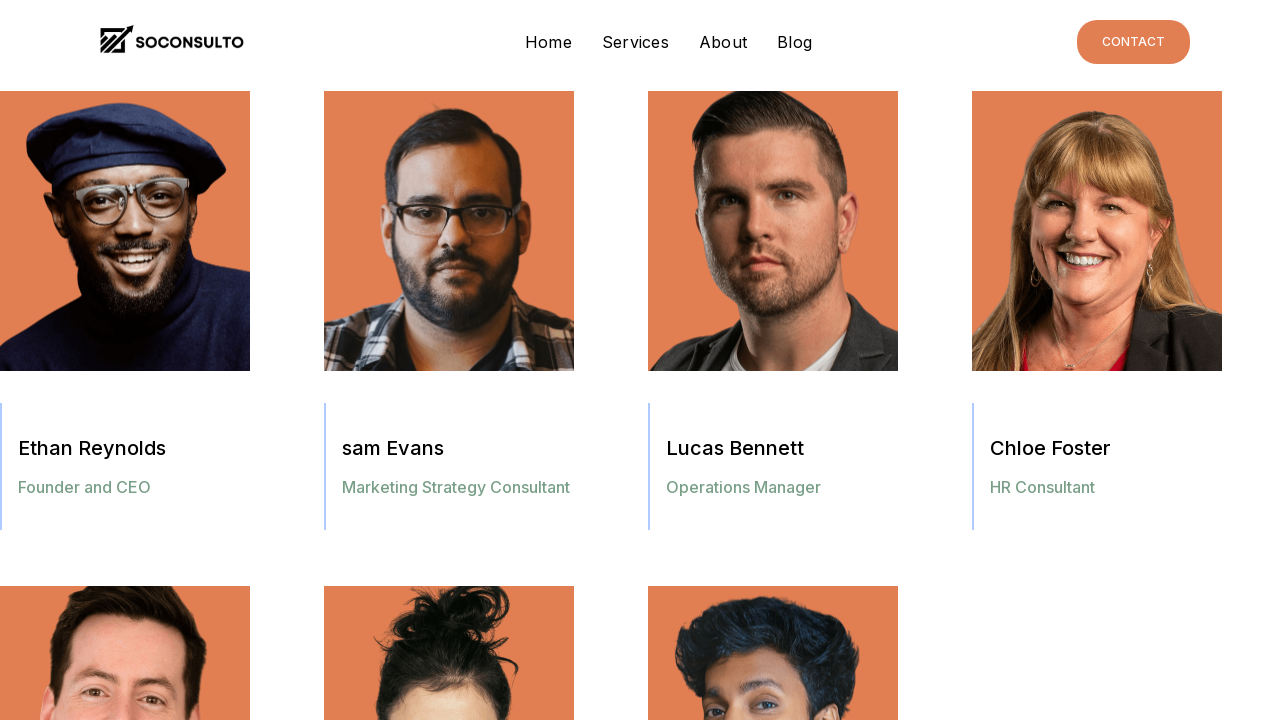

Retrieved previous scroll height
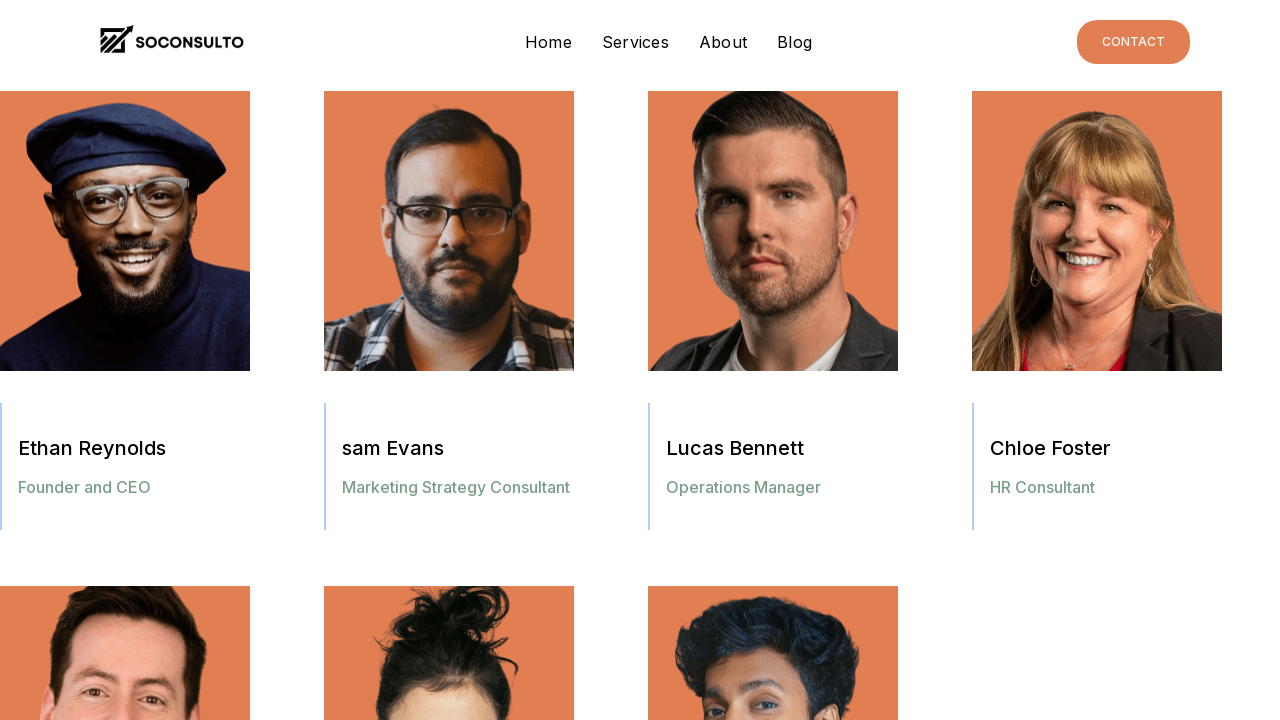

Scrolled down by one window height
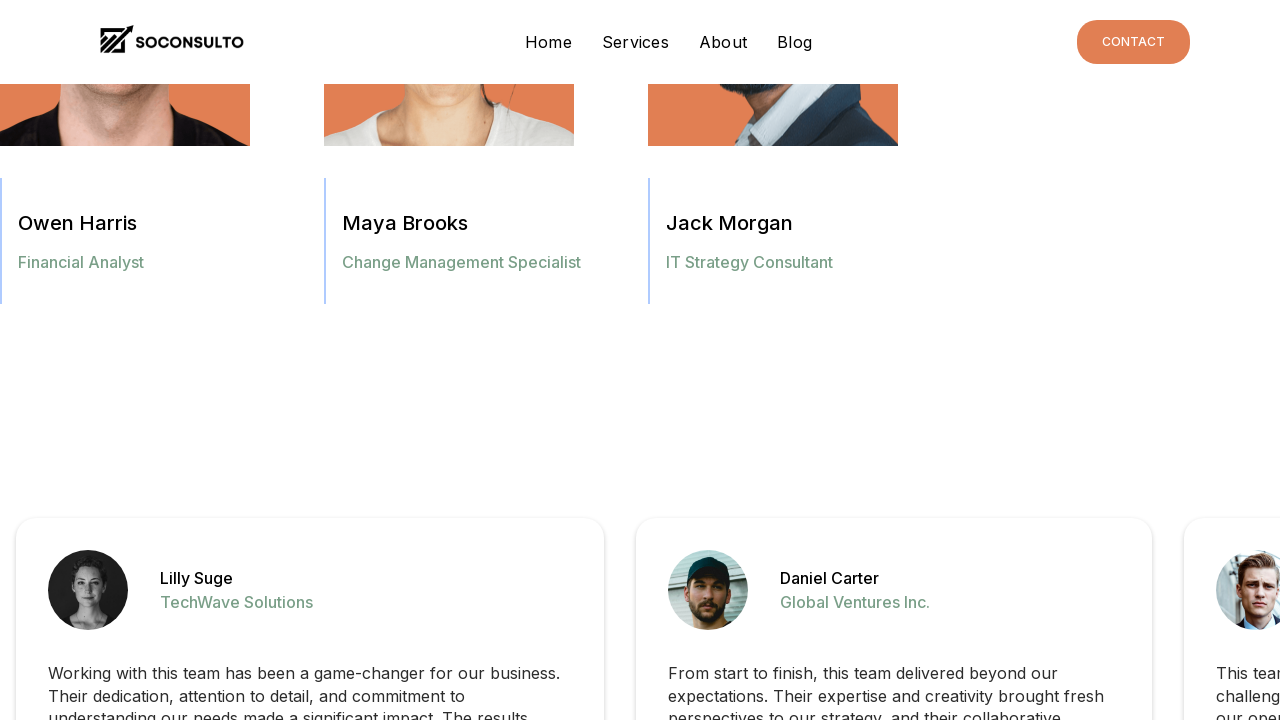

Waited 1500ms for content to load
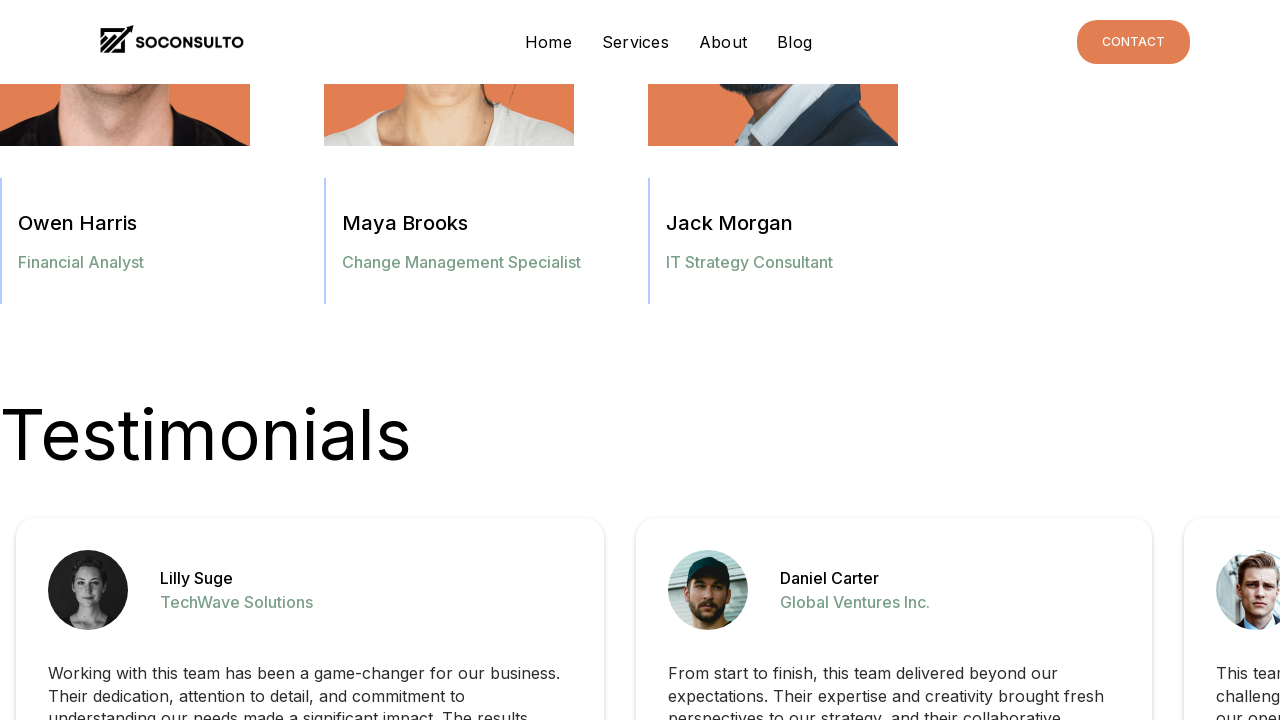

Retrieved current scroll height
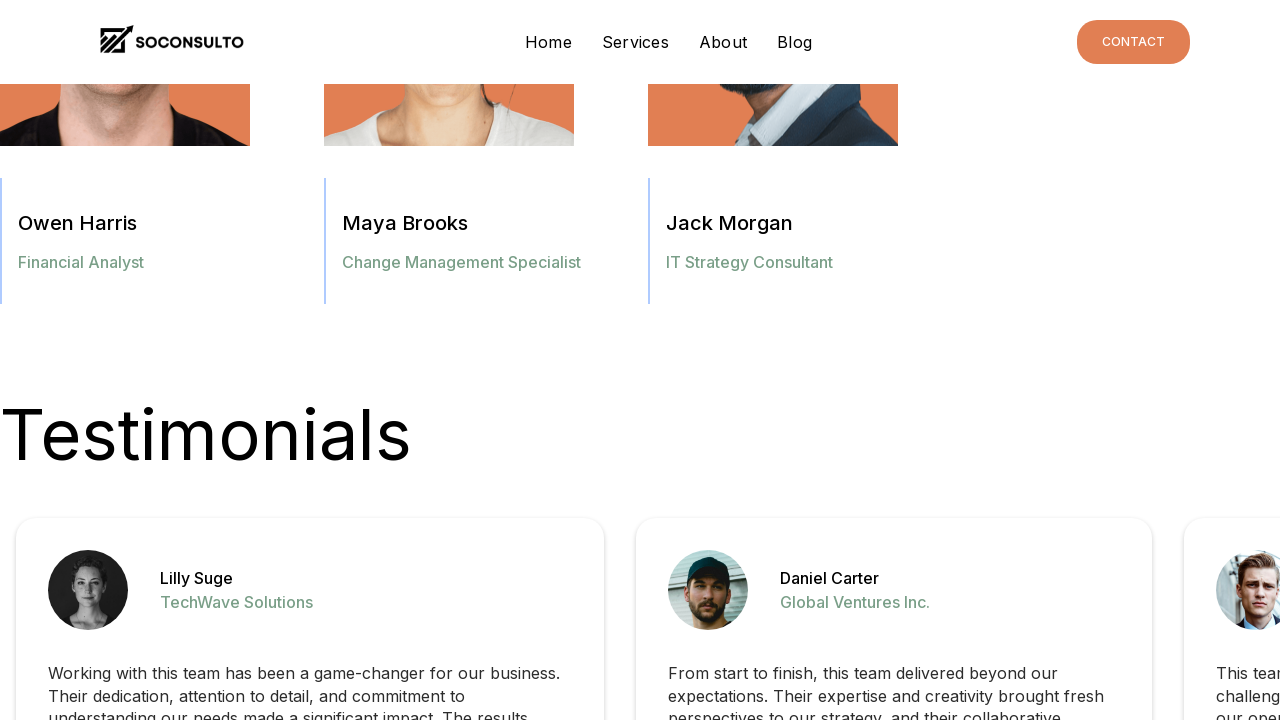

Retrieved previous scroll height
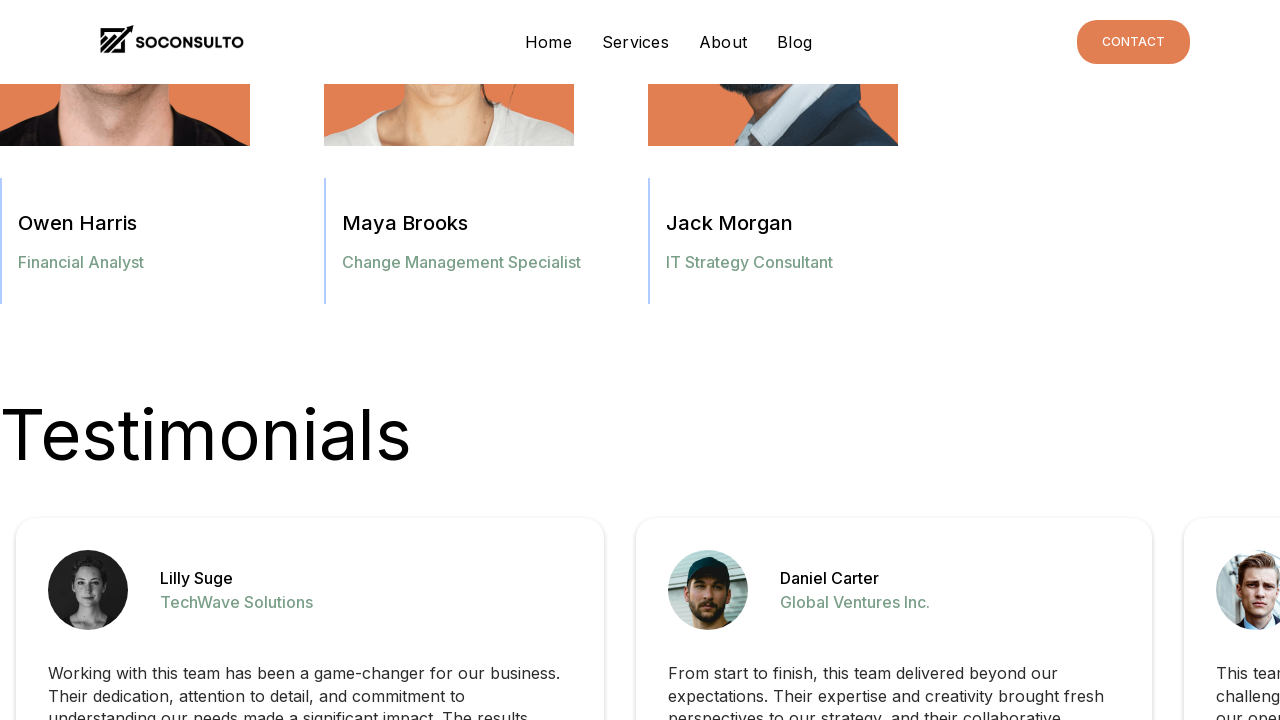

Scrolled down by one window height
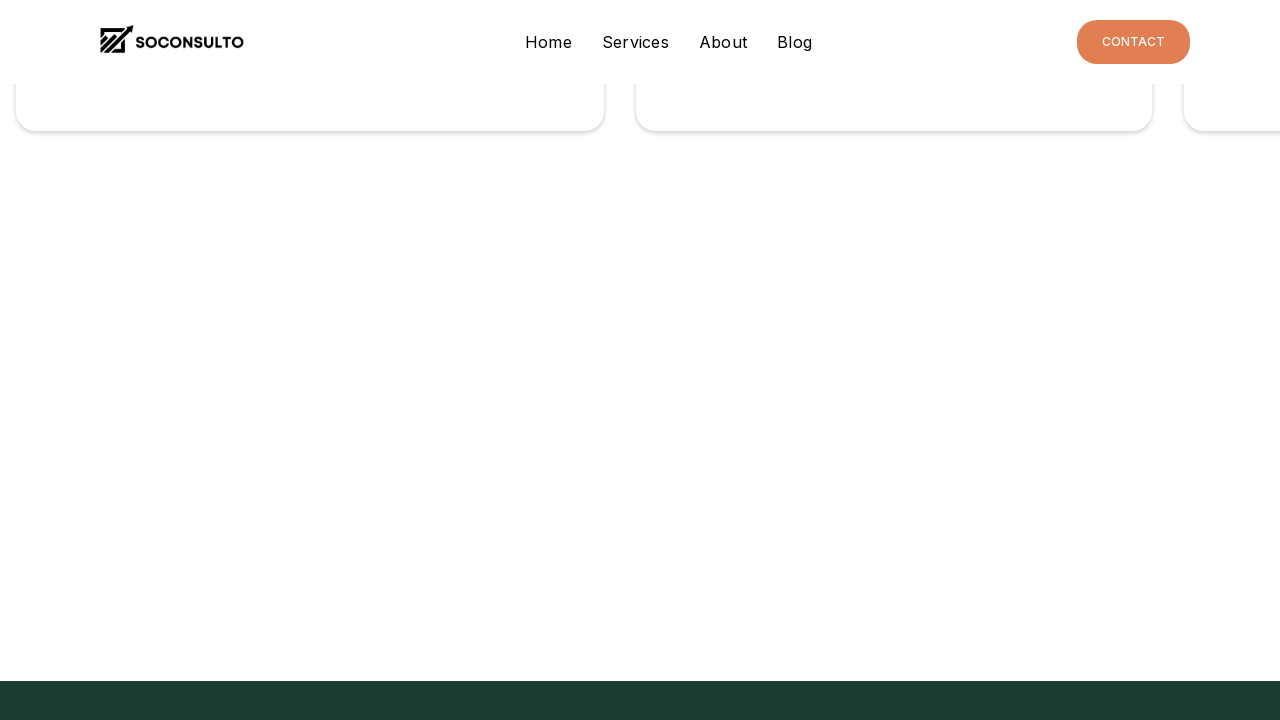

Waited 1500ms for content to load
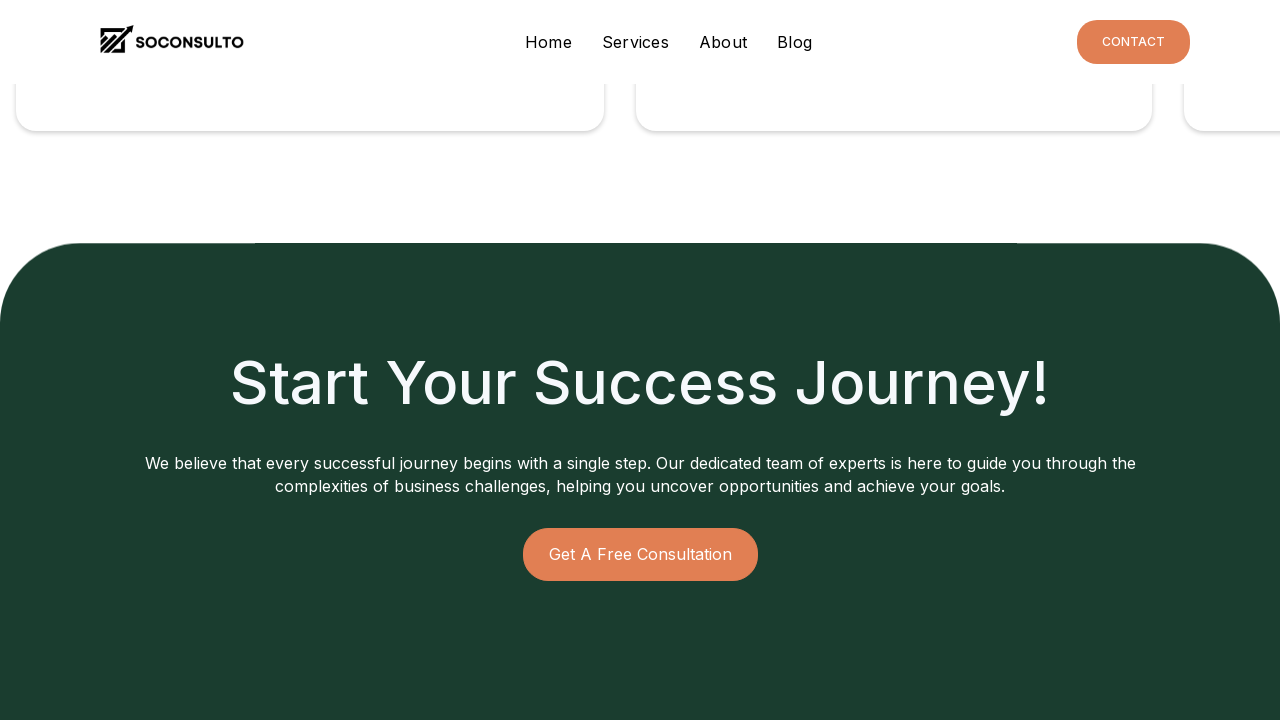

Retrieved current scroll height
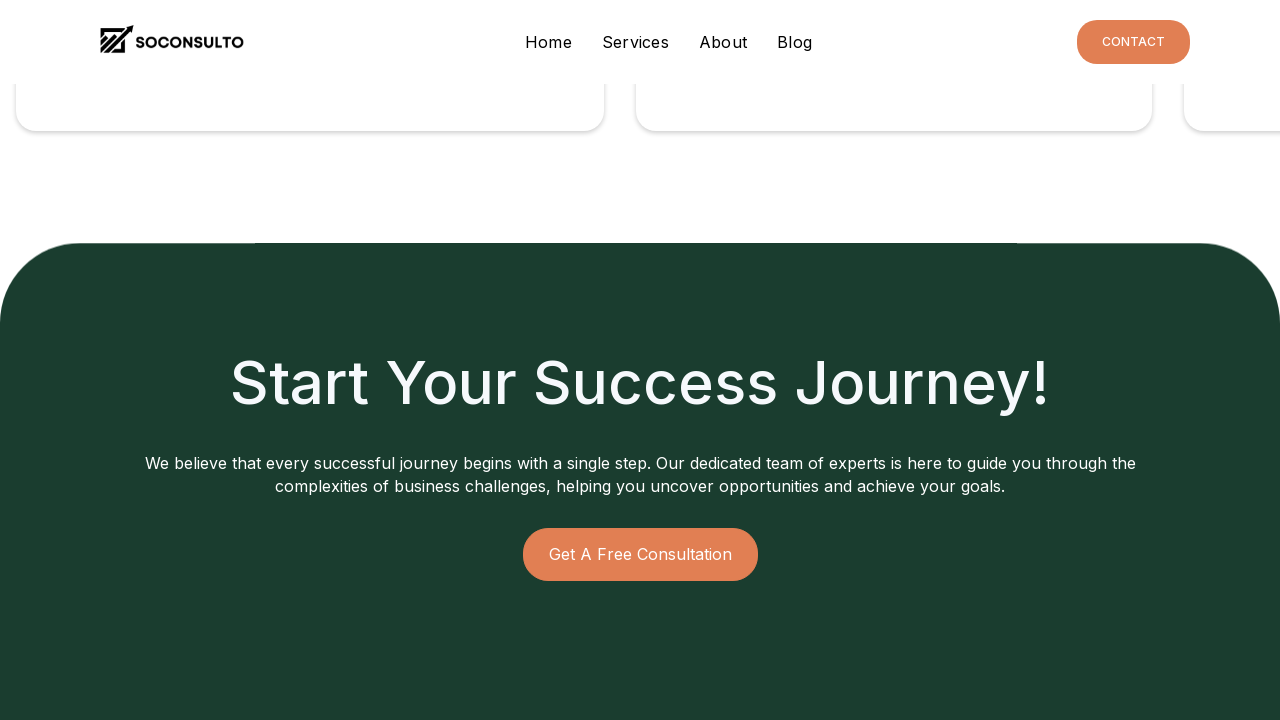

Retrieved previous scroll height
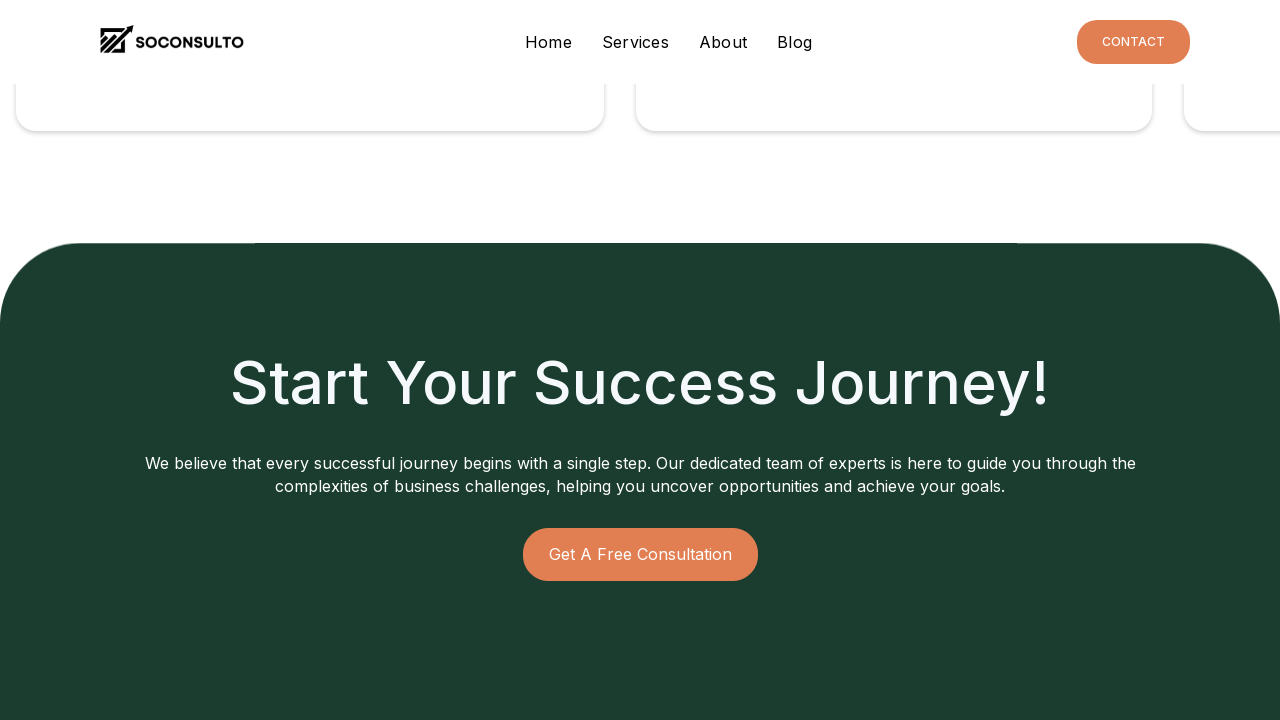

Scrolled down by one window height
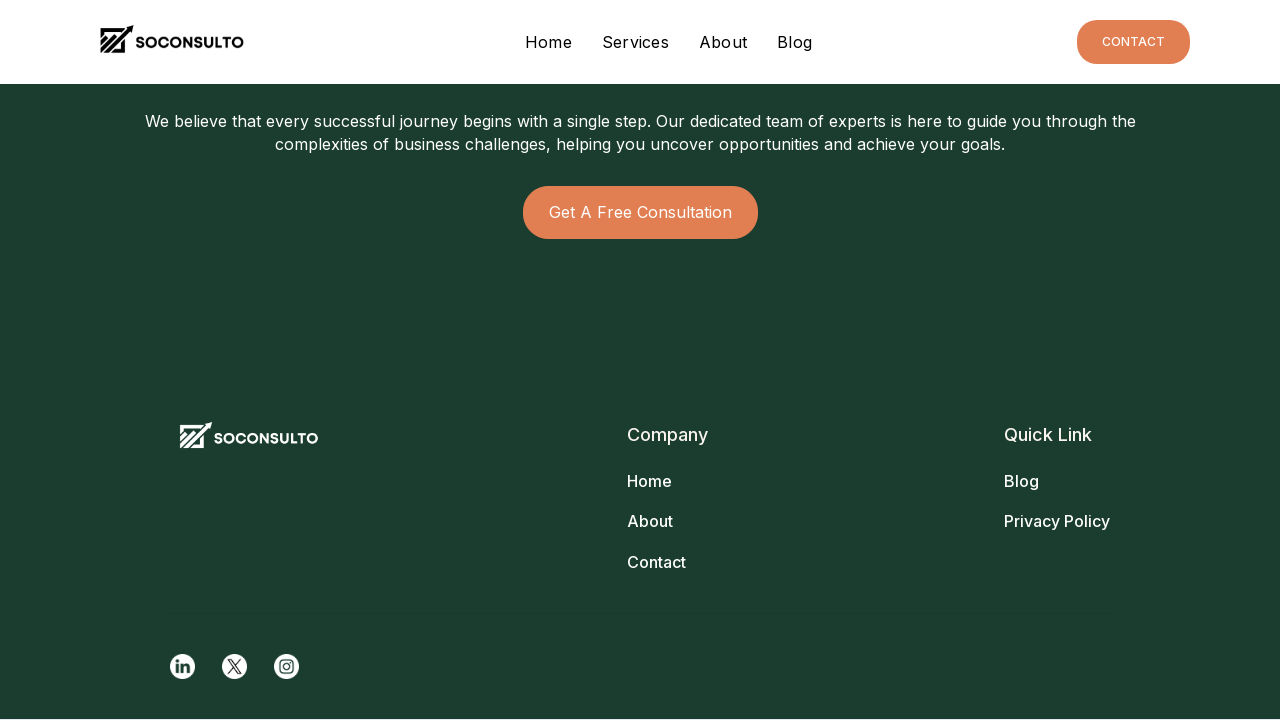

Waited 1500ms for content to load
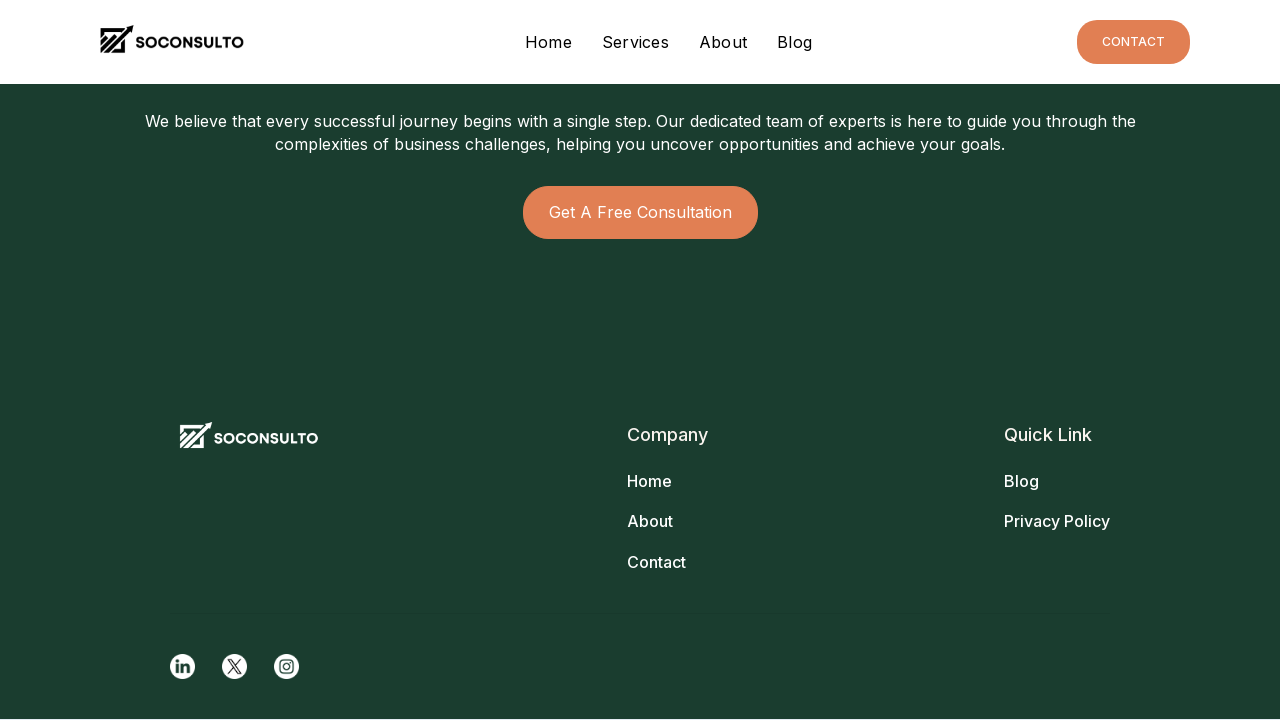

Retrieved current scroll height
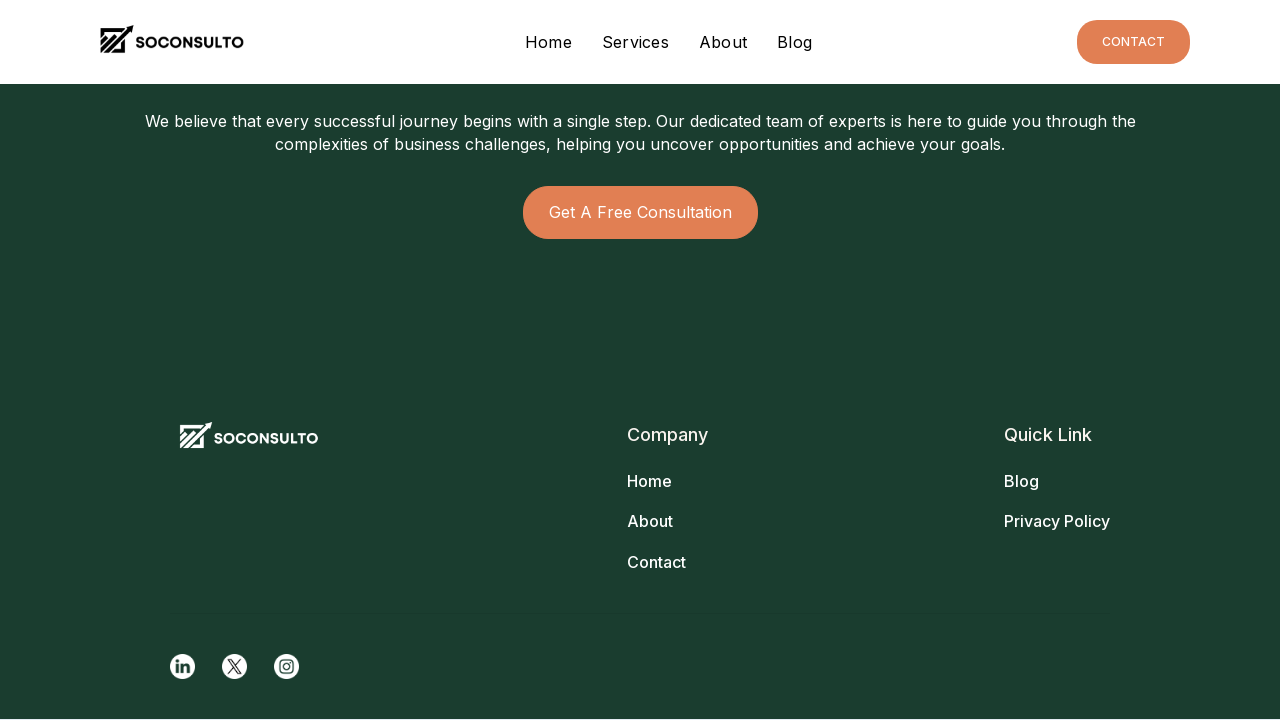

Retrieved previous scroll height
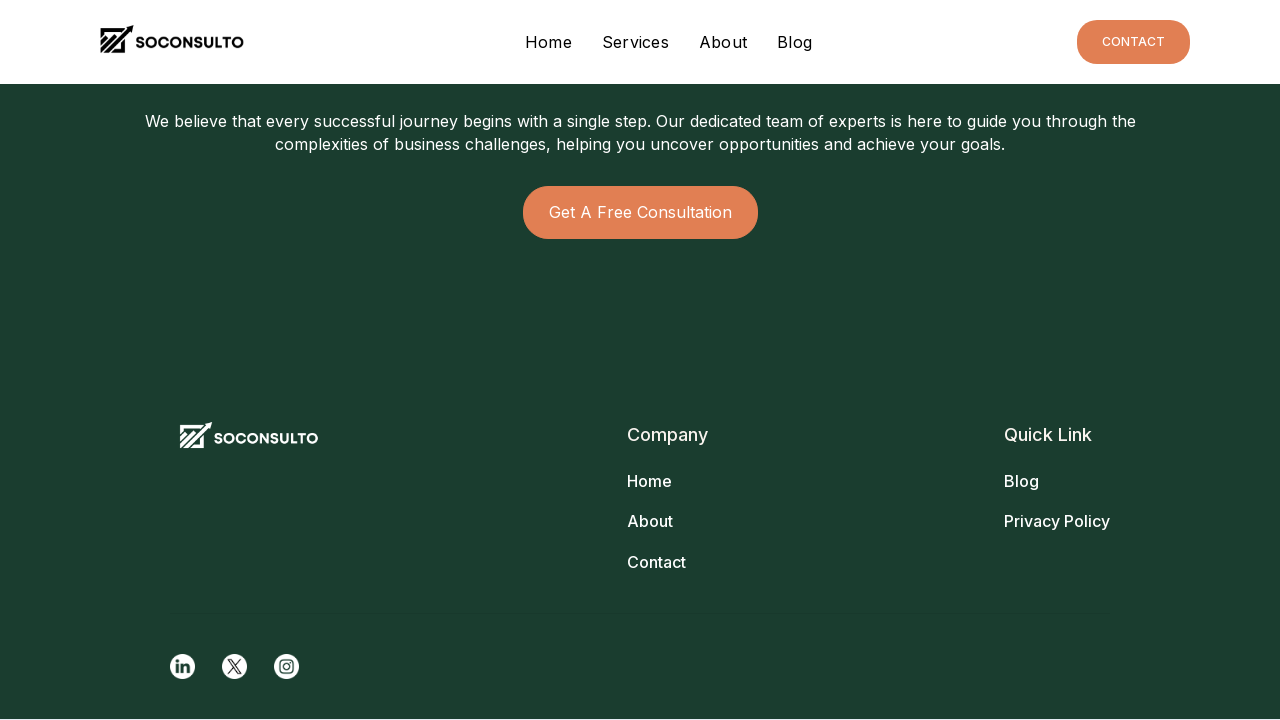

Scrolled down by one window height
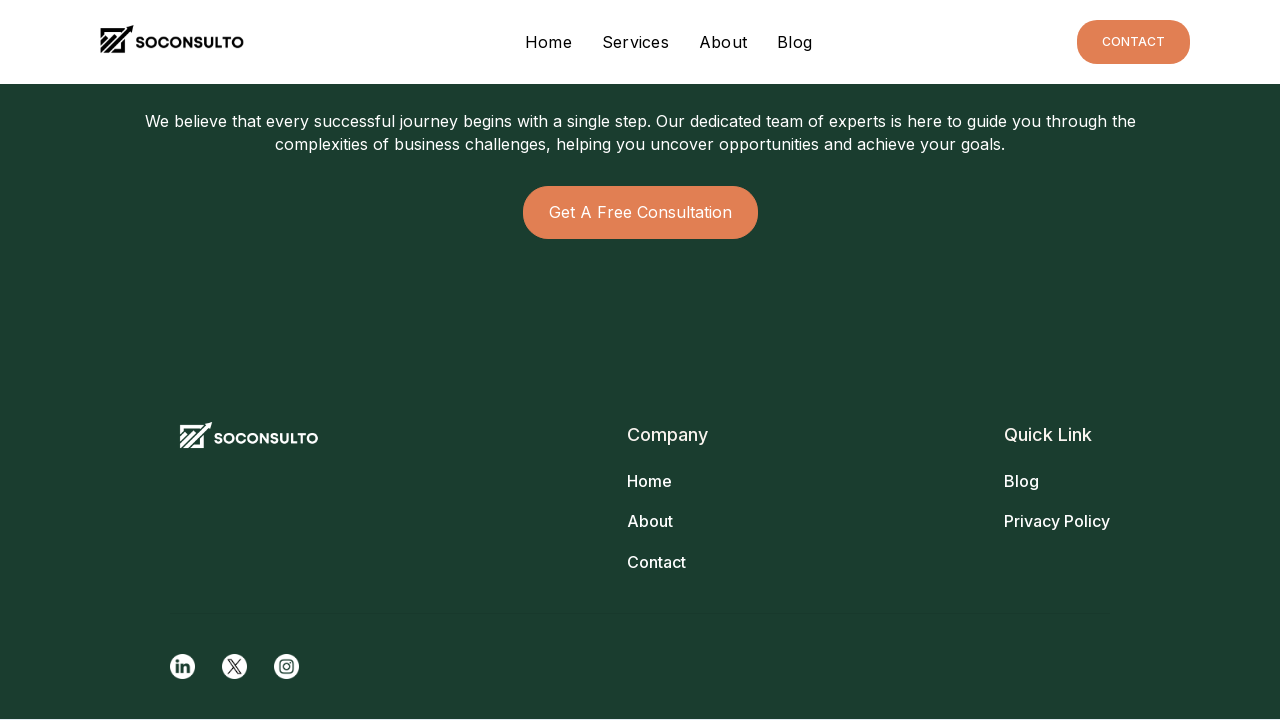

Waited 1500ms for content to load
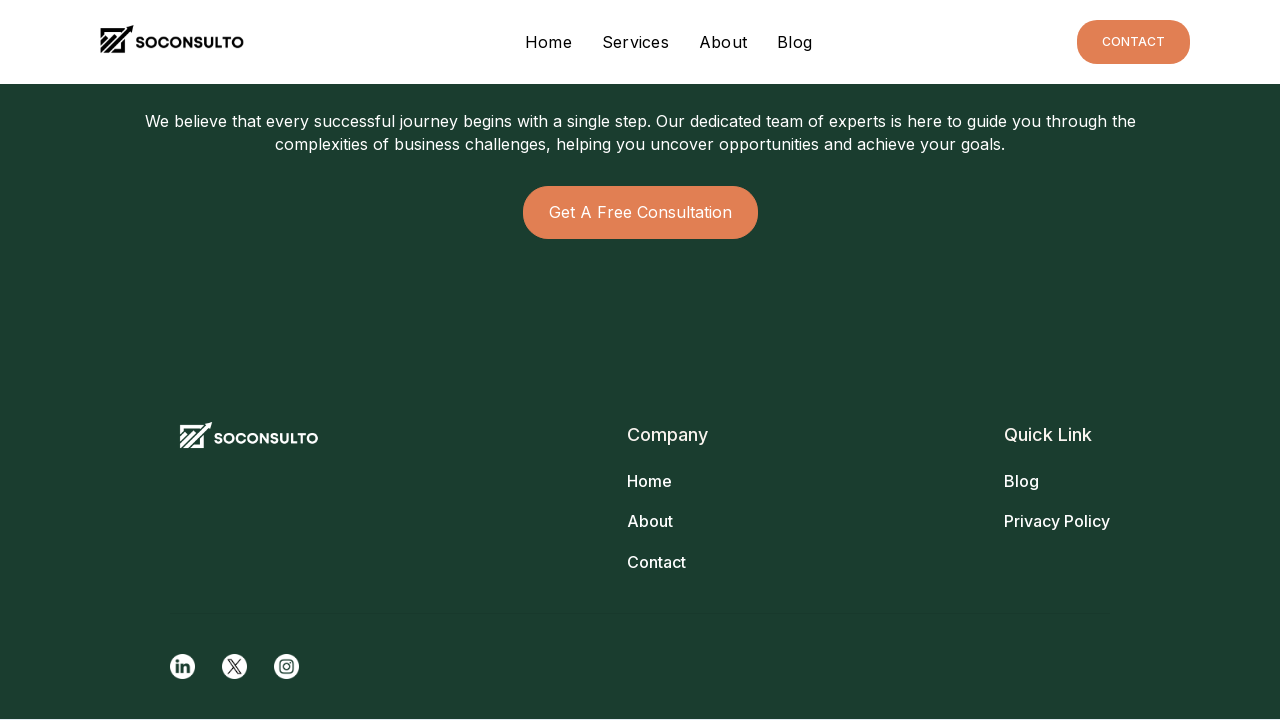

Retrieved current scroll height
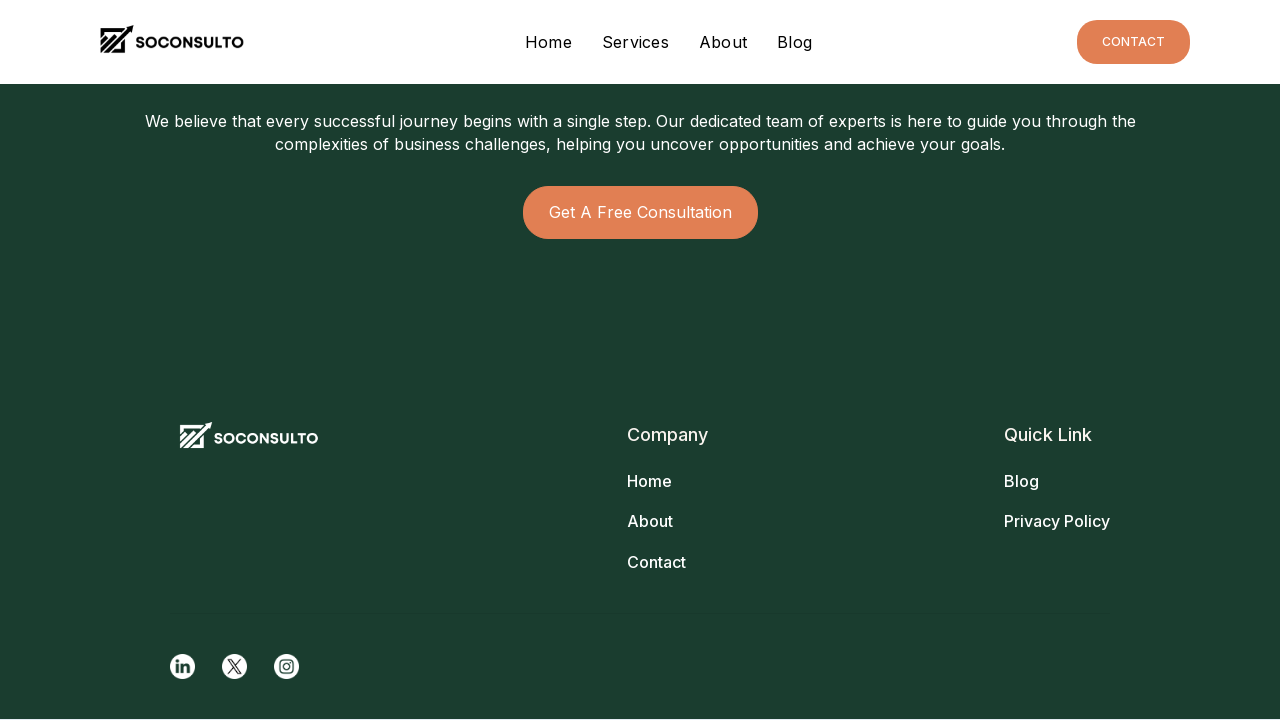

Reached bottom of page - no more content to scroll
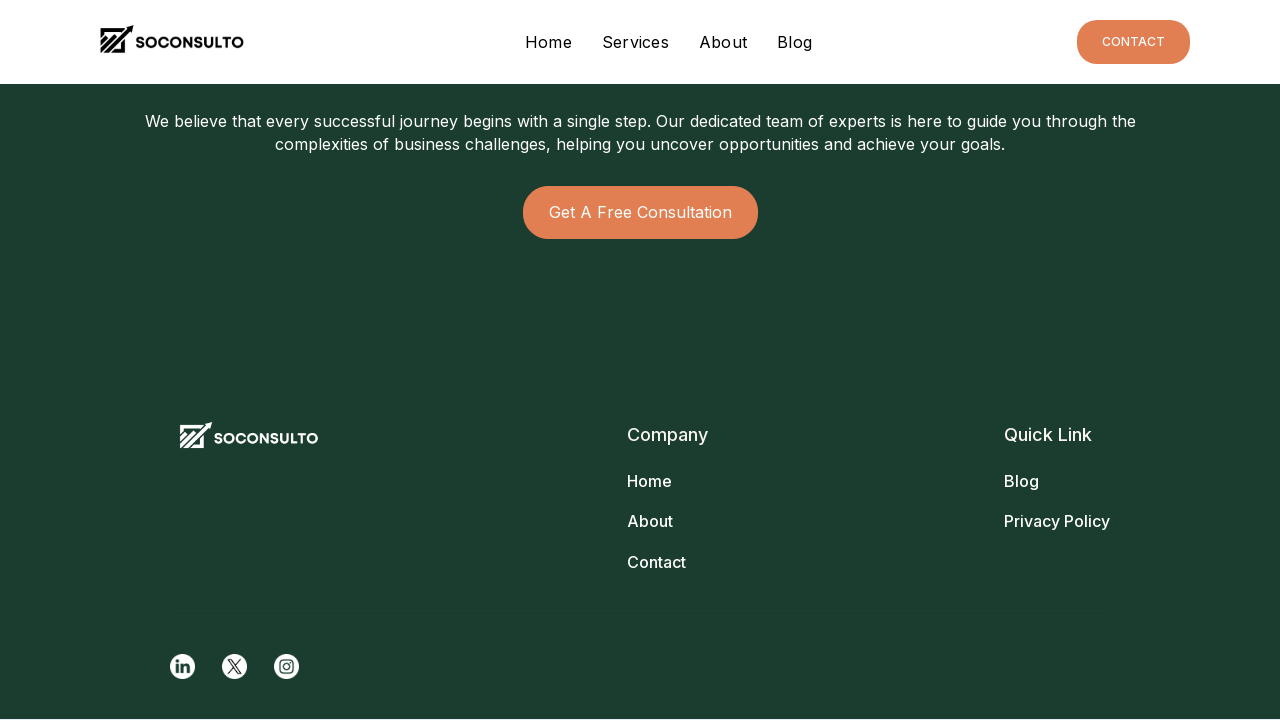

Finished scrolling homepage
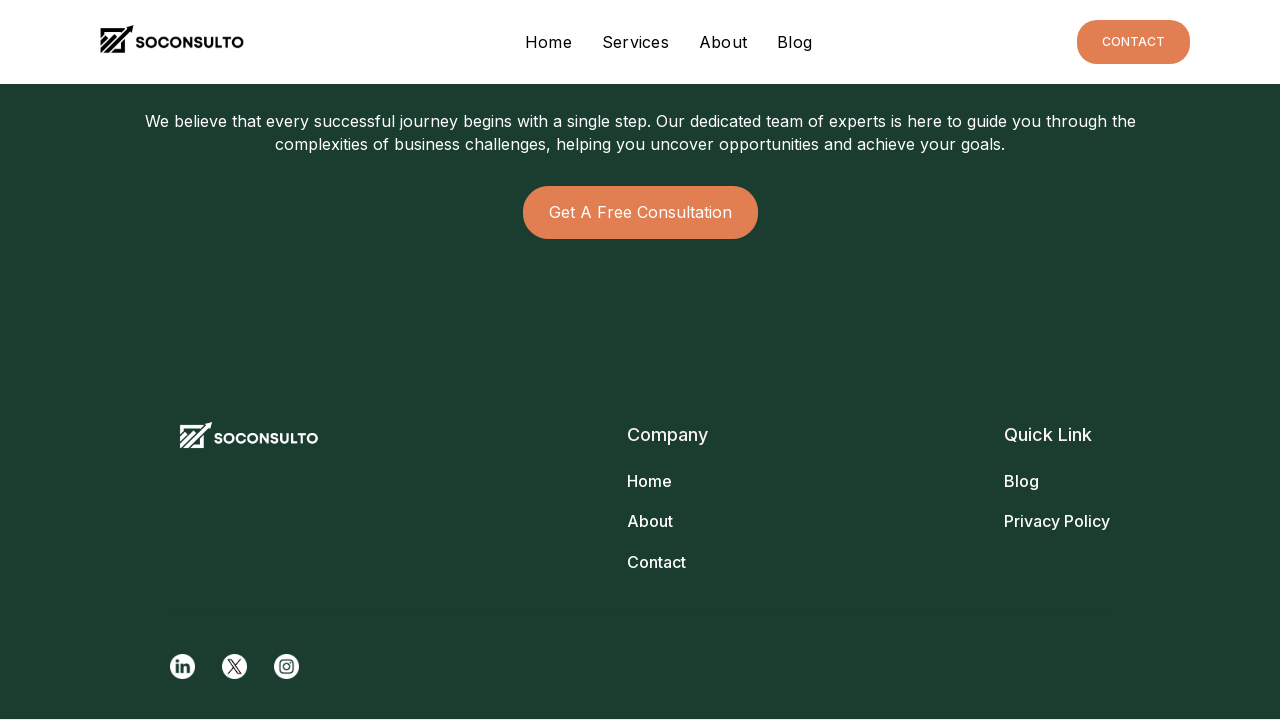

Waited 3000ms on homepage
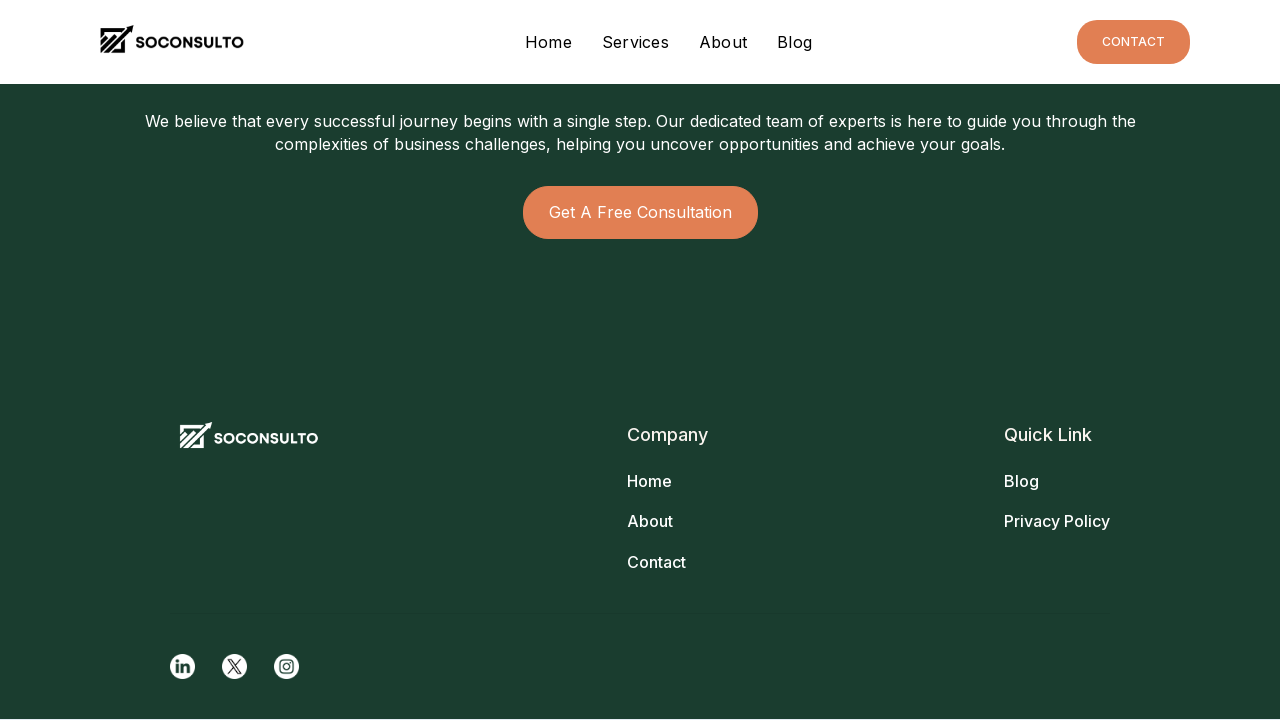

Navigated to about page
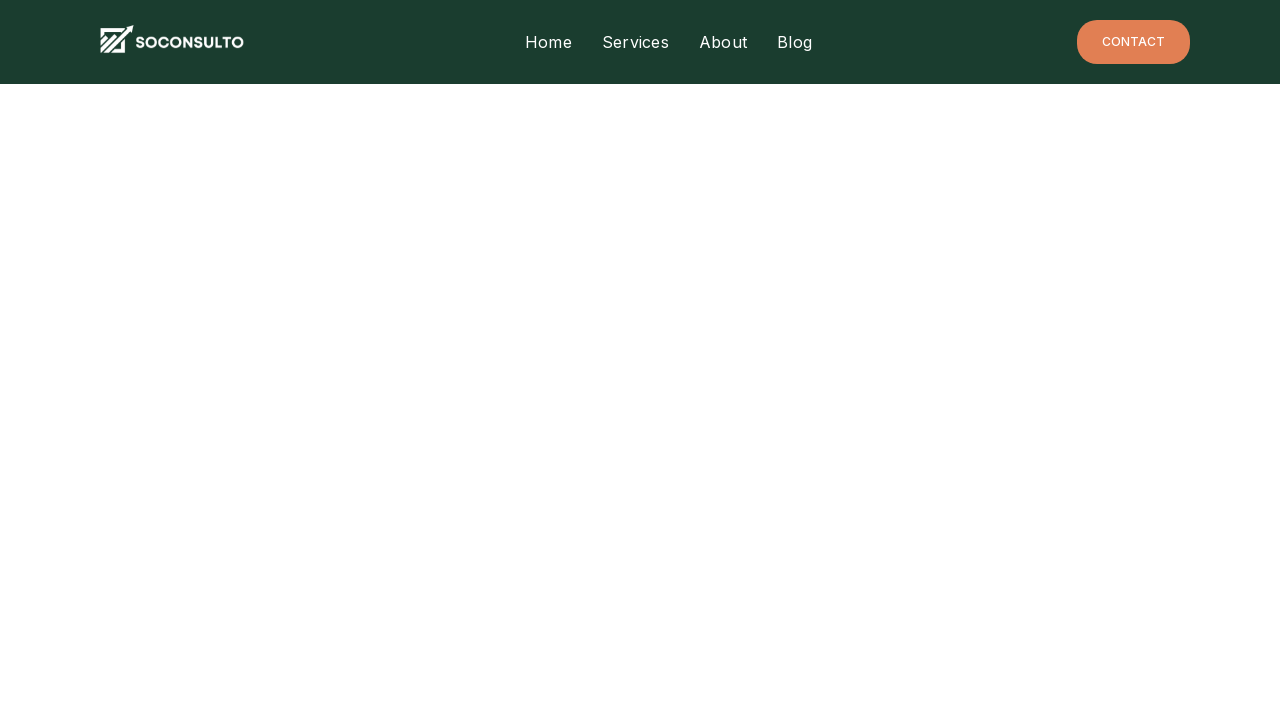

Retrieved previous scroll height
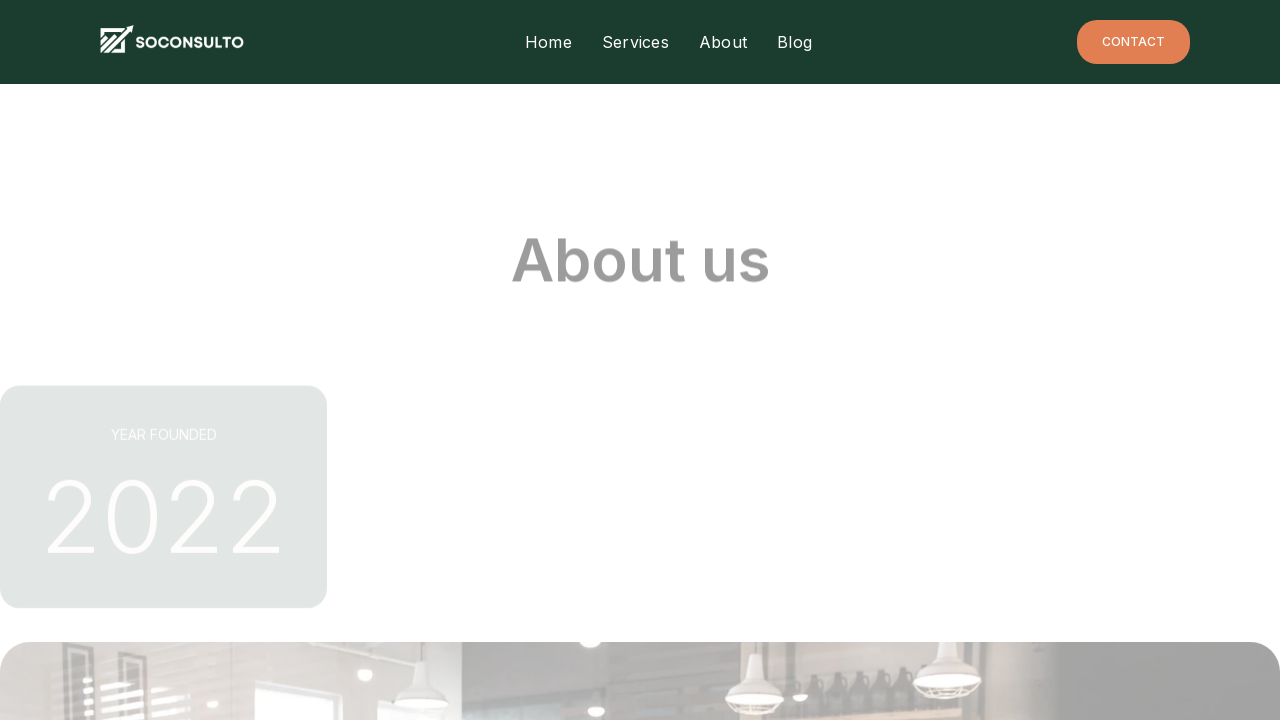

Scrolled down by one window height
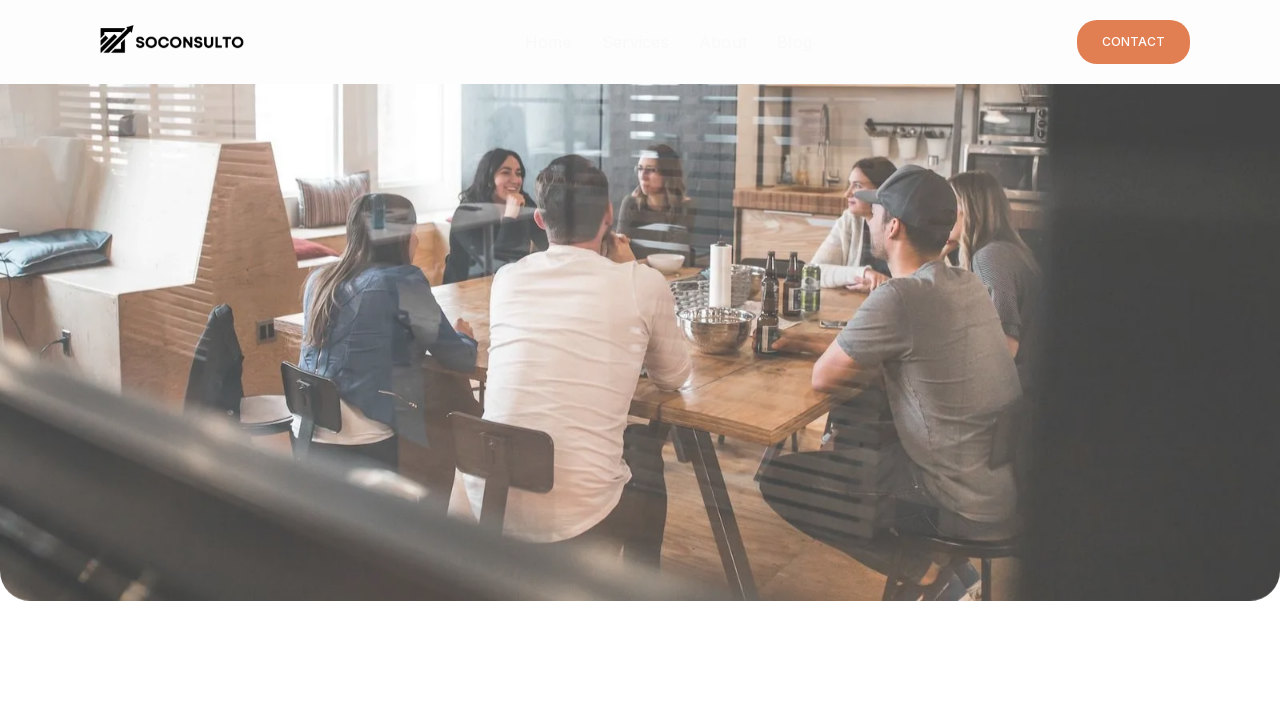

Waited 1500ms for content to load
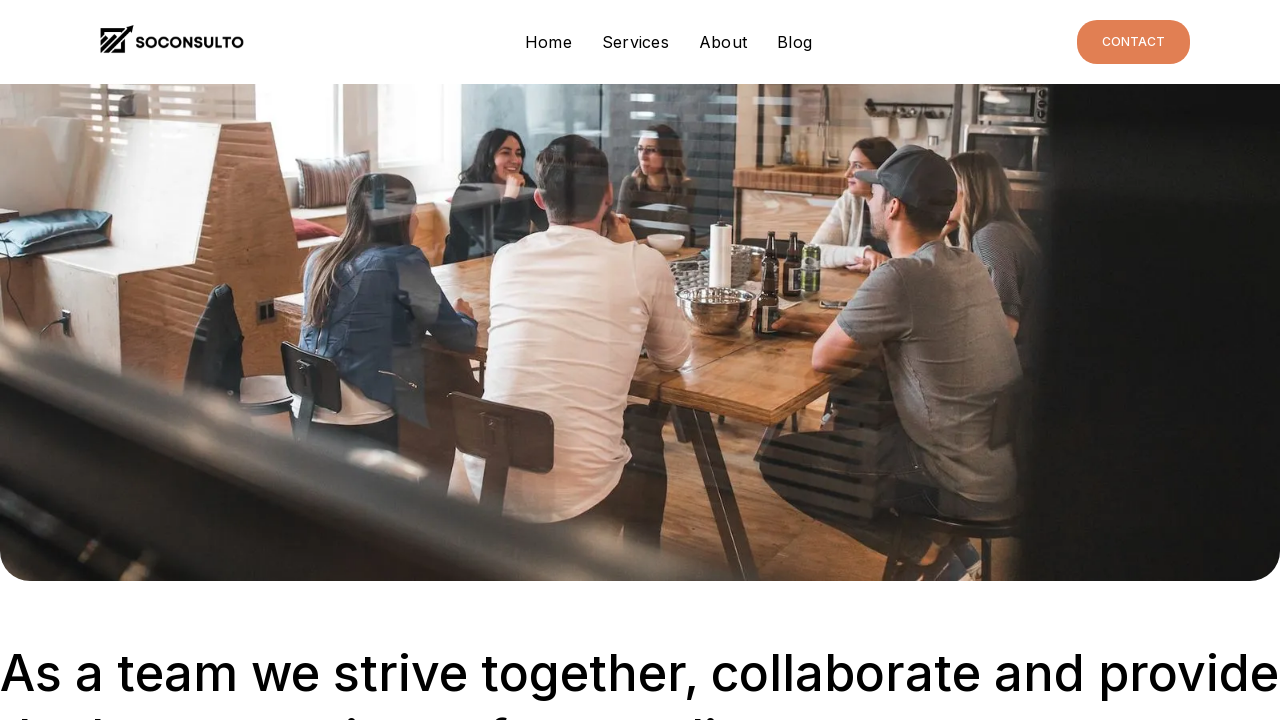

Retrieved current scroll height
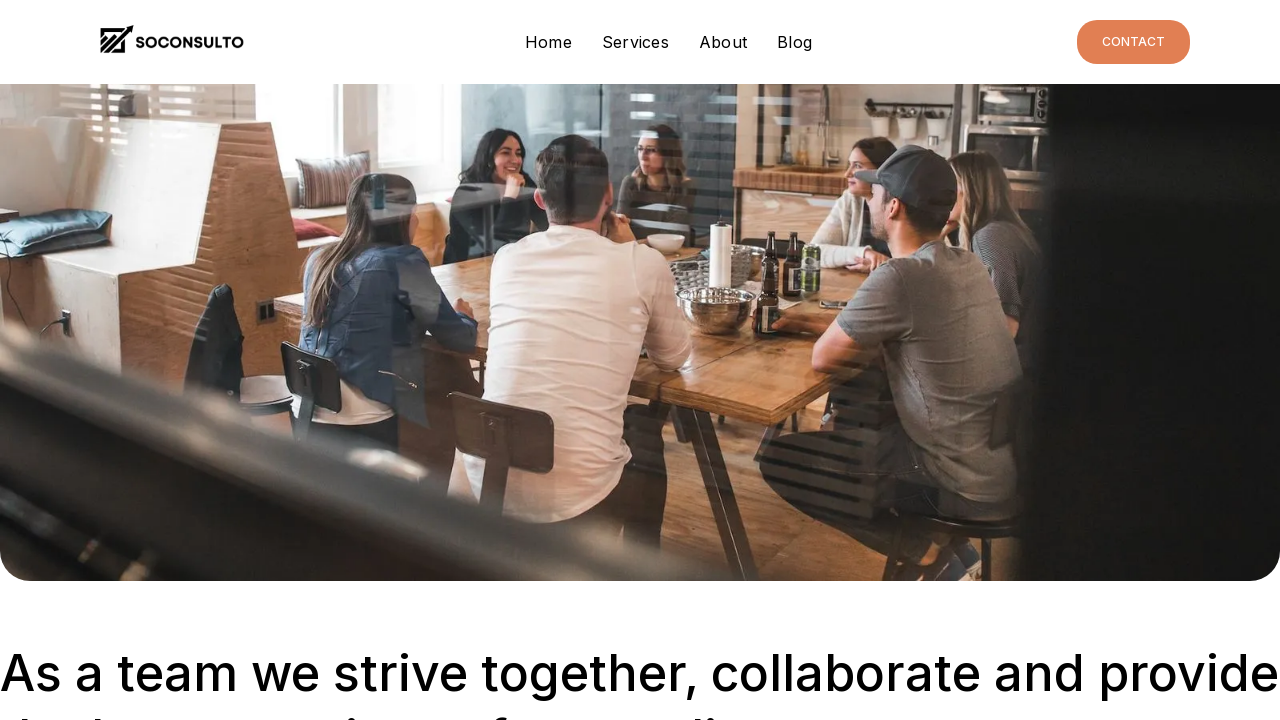

Retrieved previous scroll height
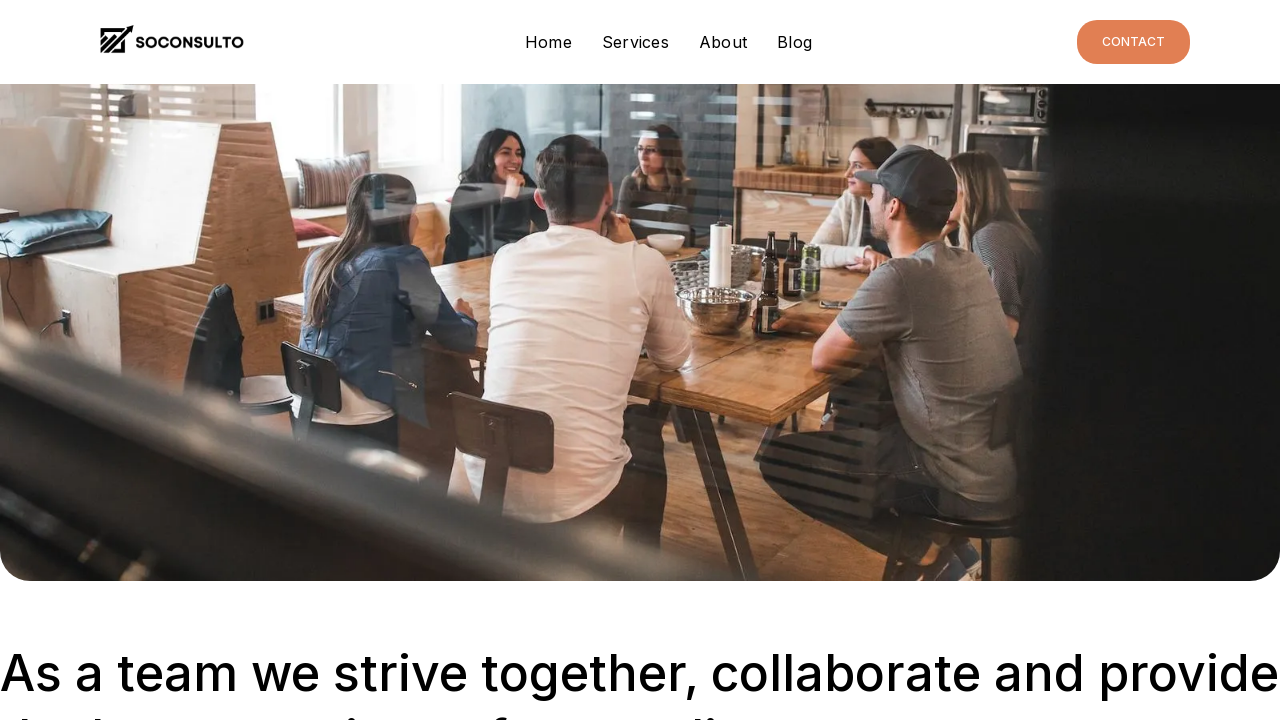

Scrolled down by one window height
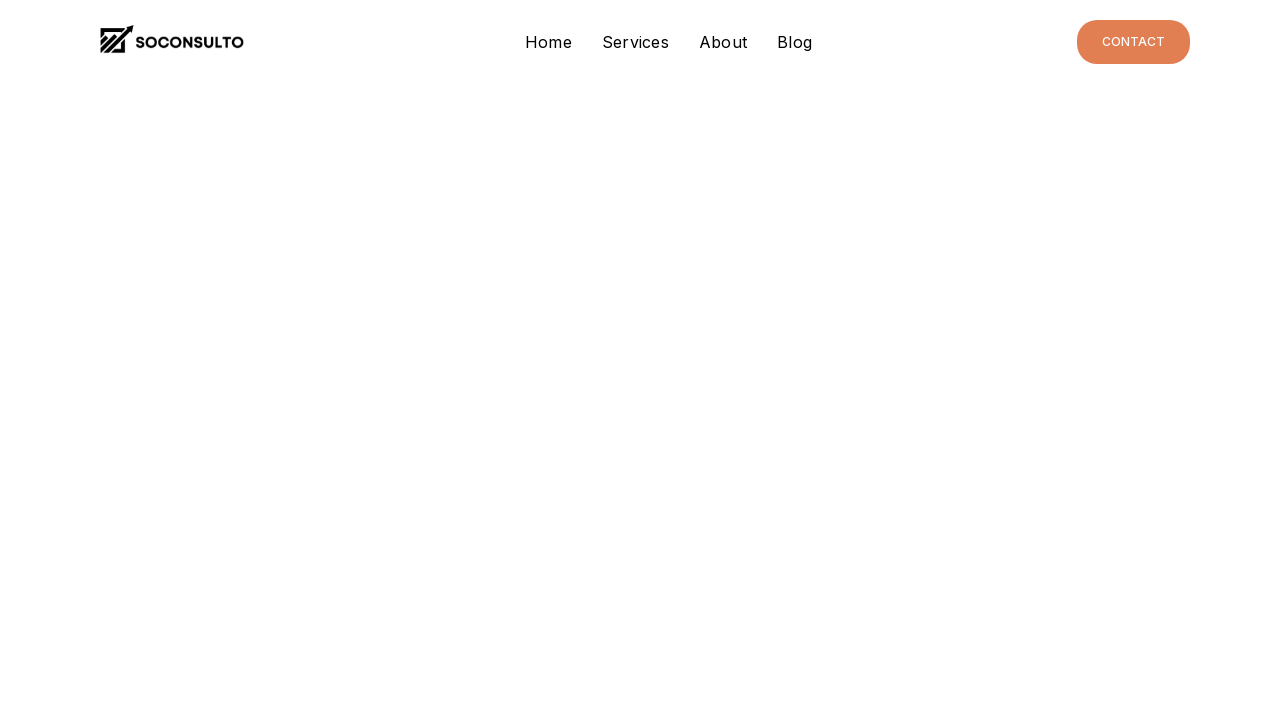

Waited 1500ms for content to load
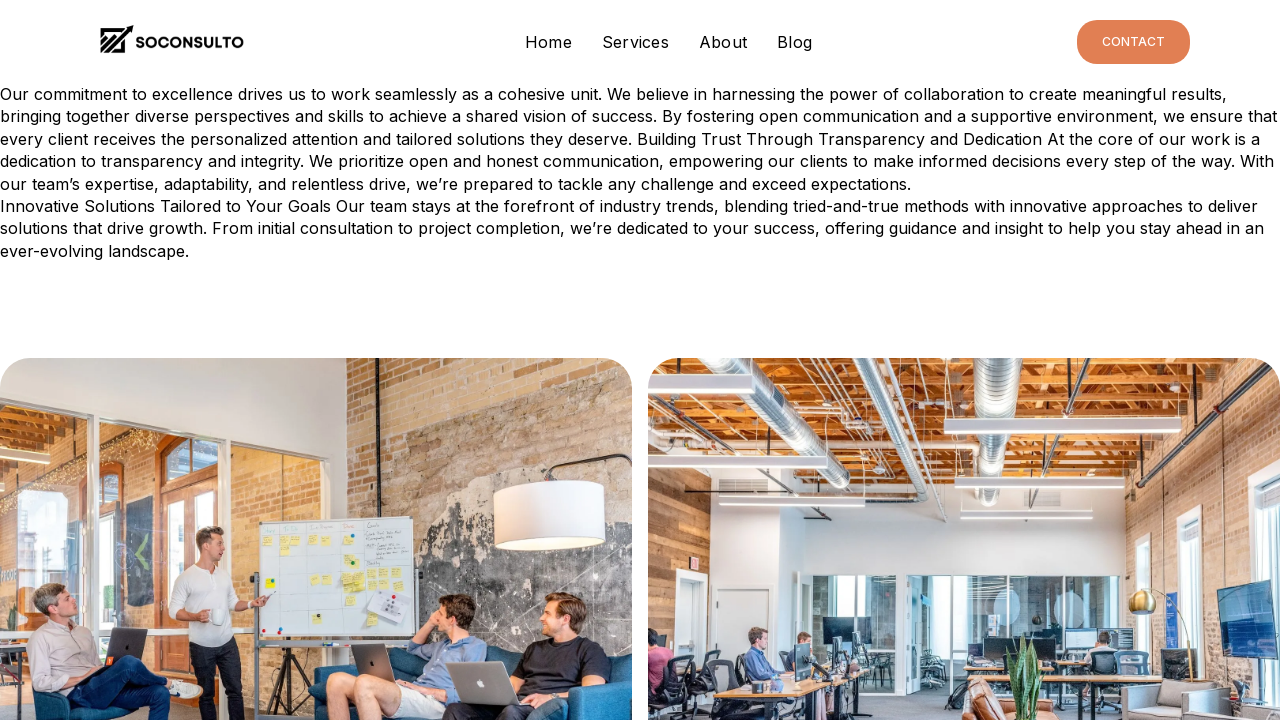

Retrieved current scroll height
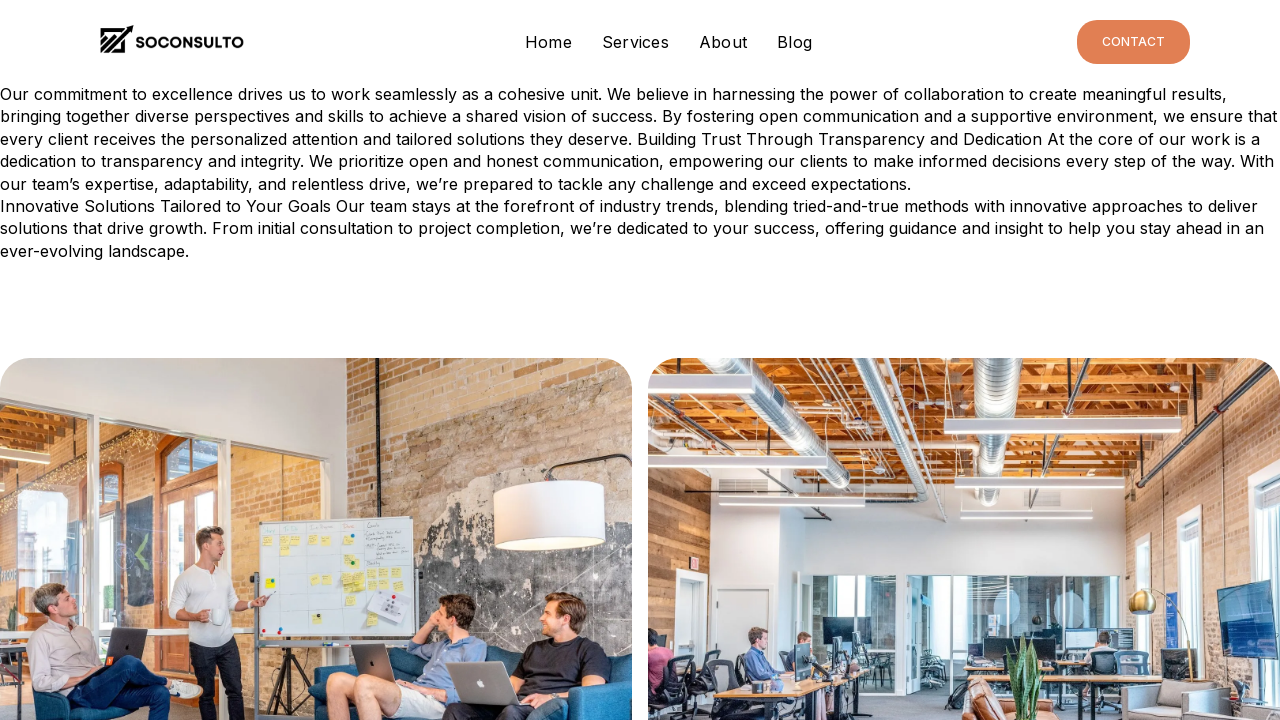

Retrieved previous scroll height
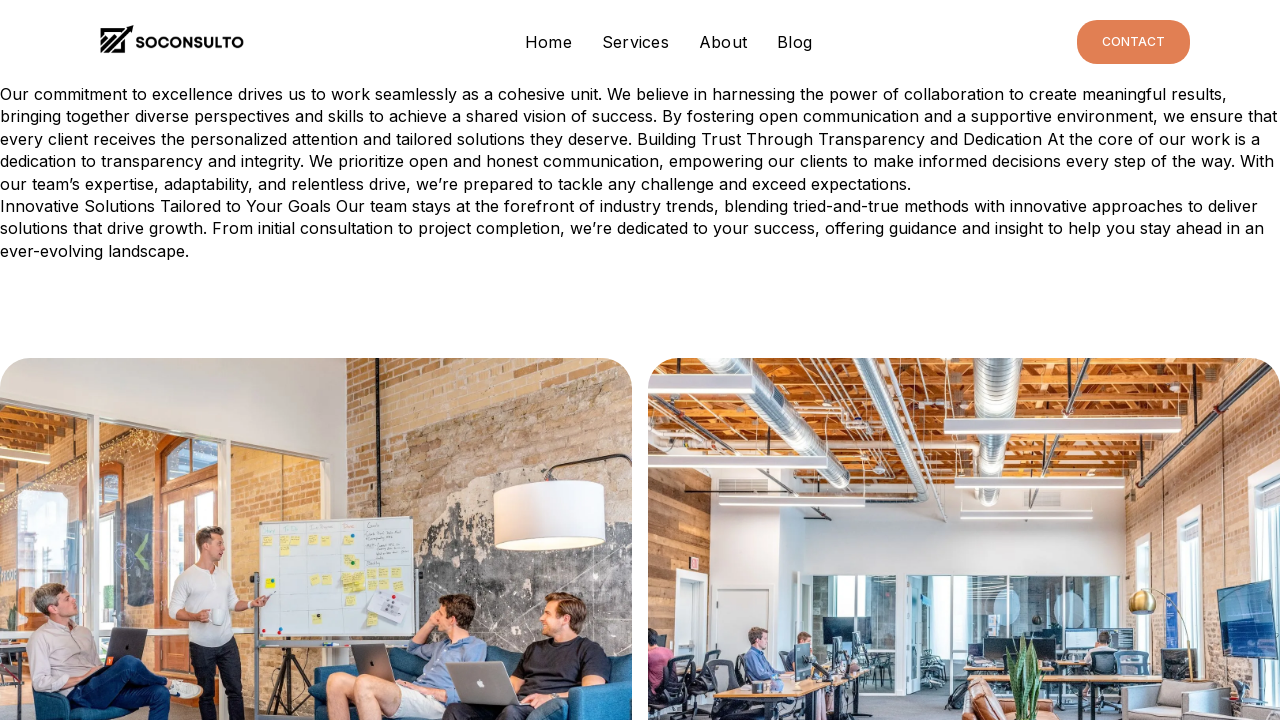

Scrolled down by one window height
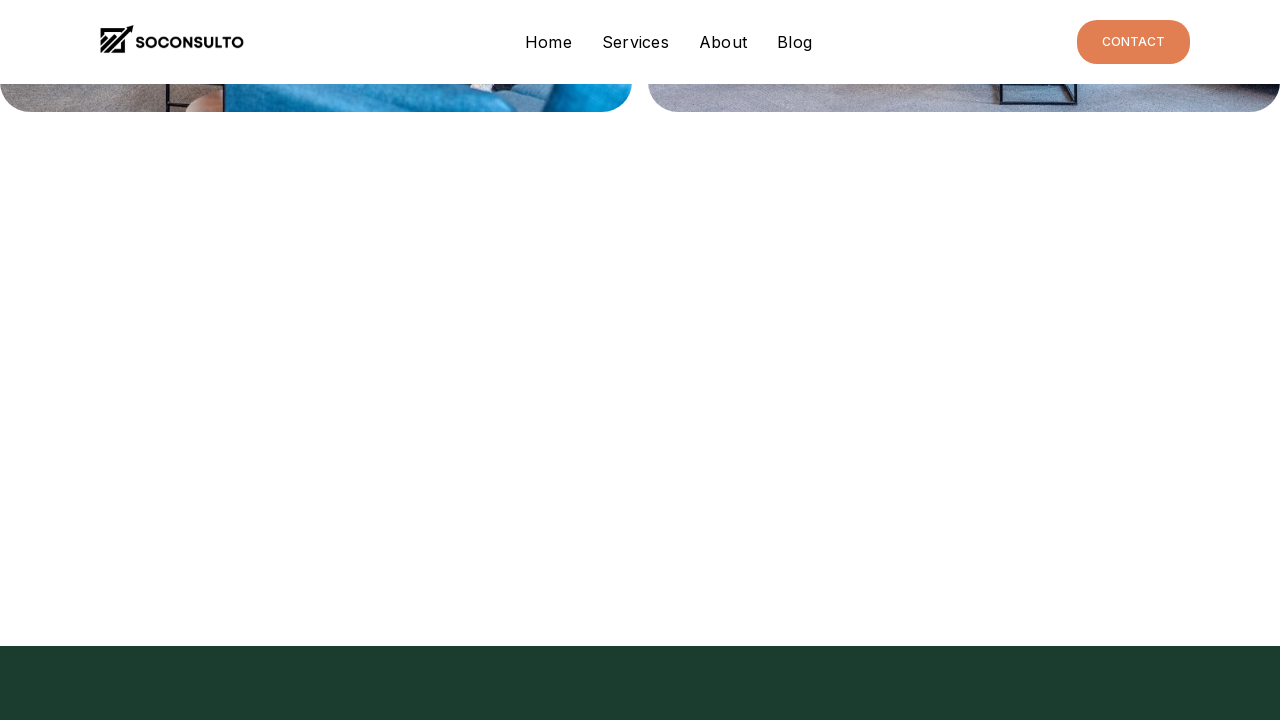

Waited 1500ms for content to load
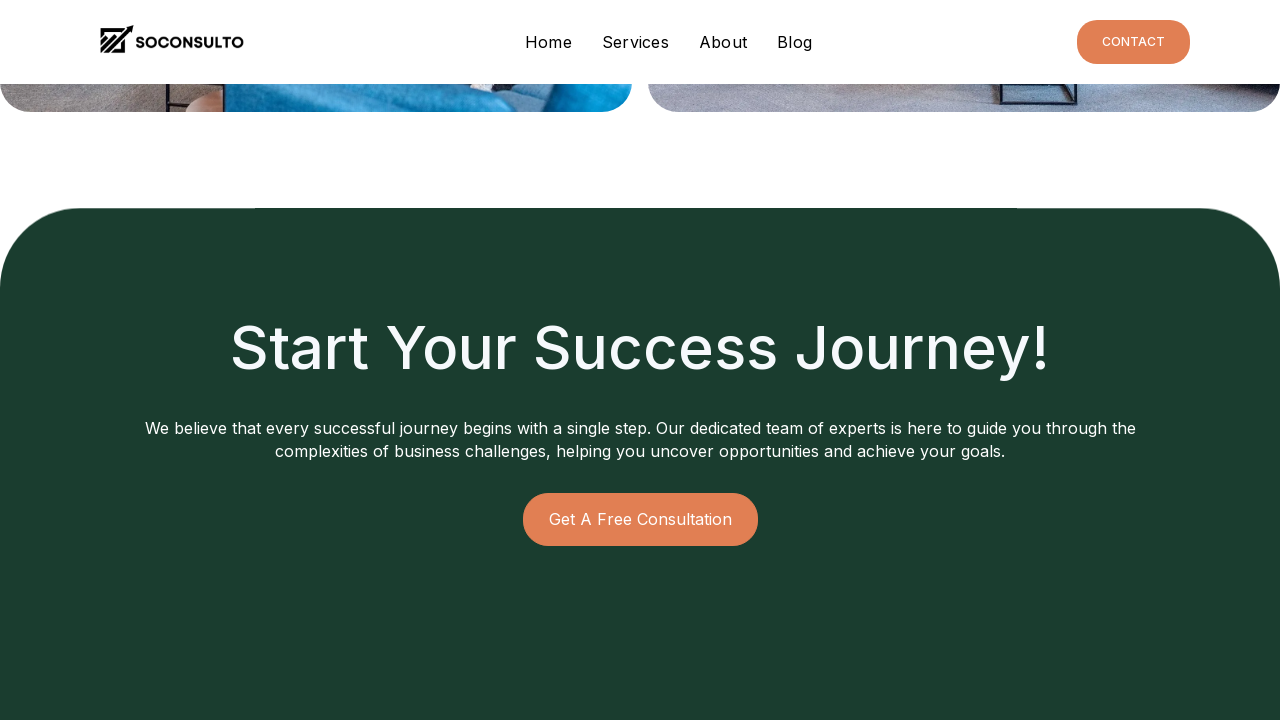

Retrieved current scroll height
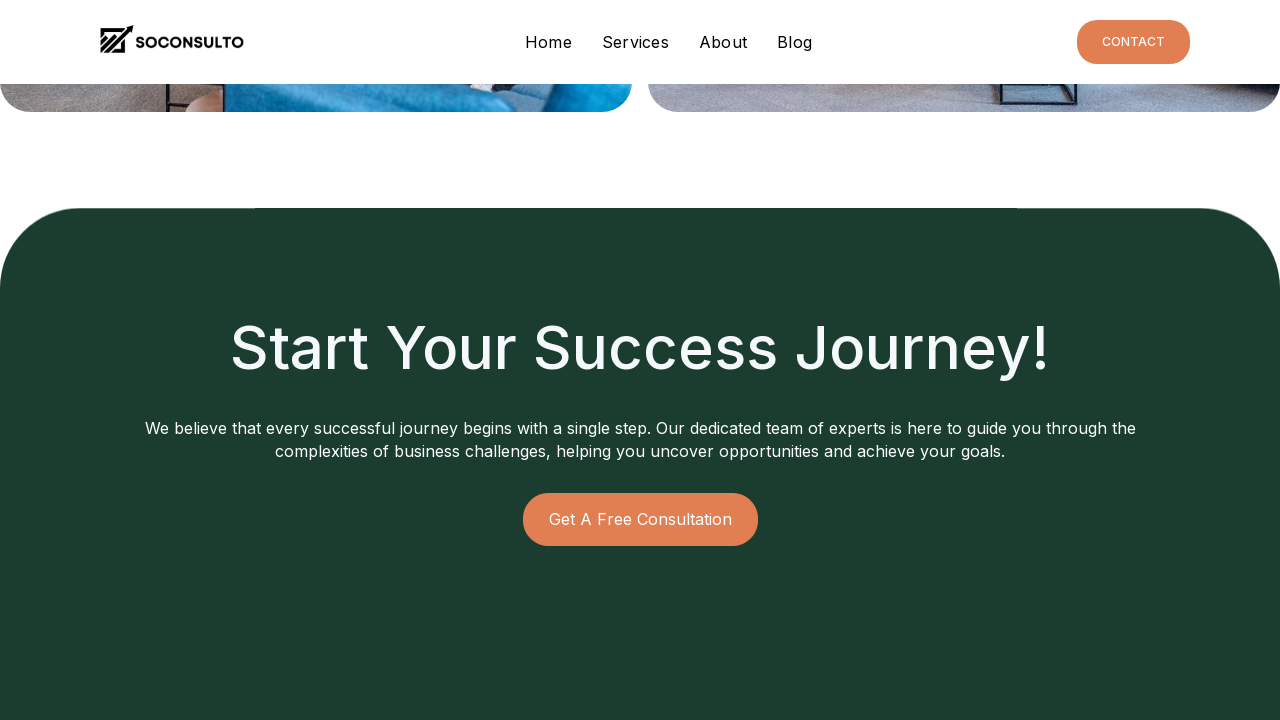

Retrieved previous scroll height
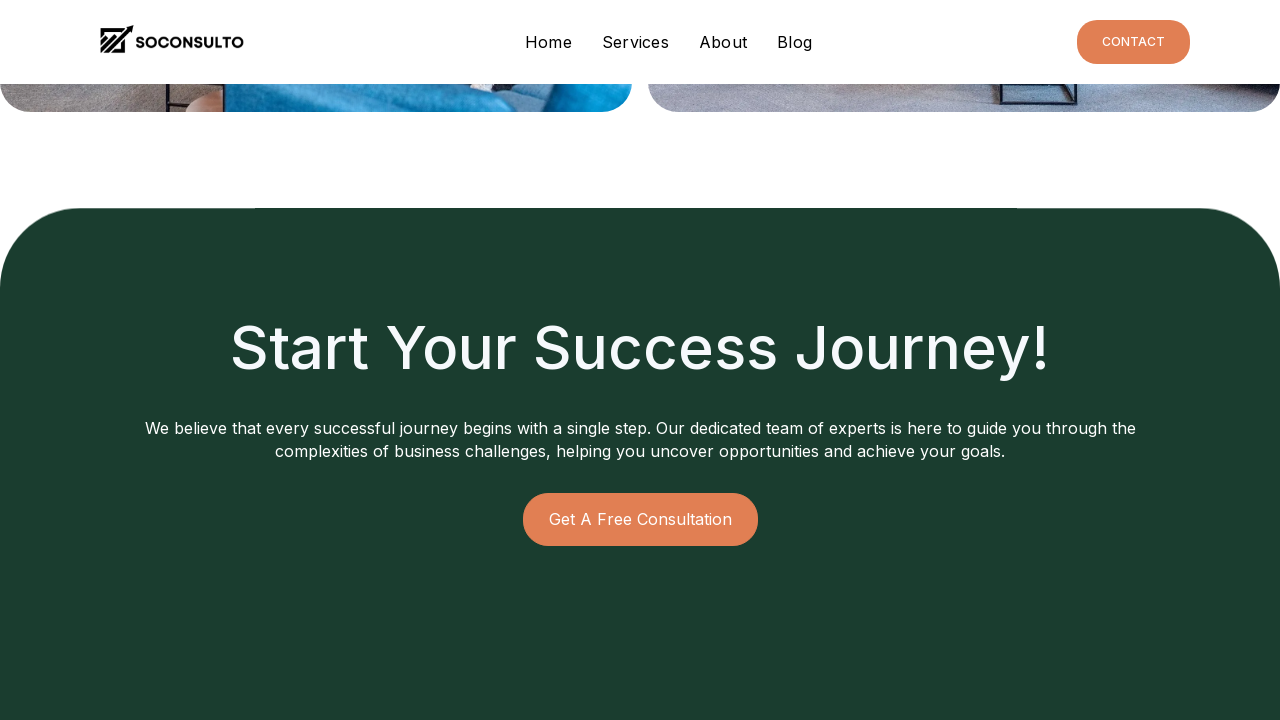

Scrolled down by one window height
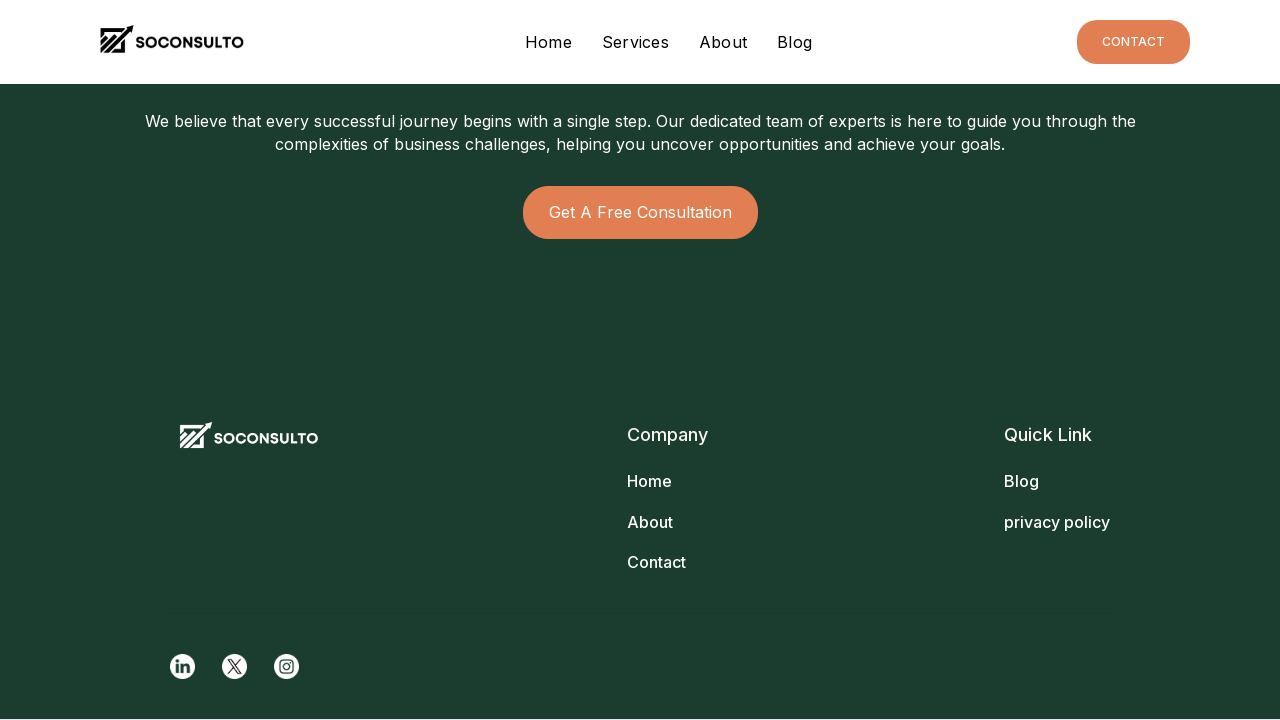

Waited 1500ms for content to load
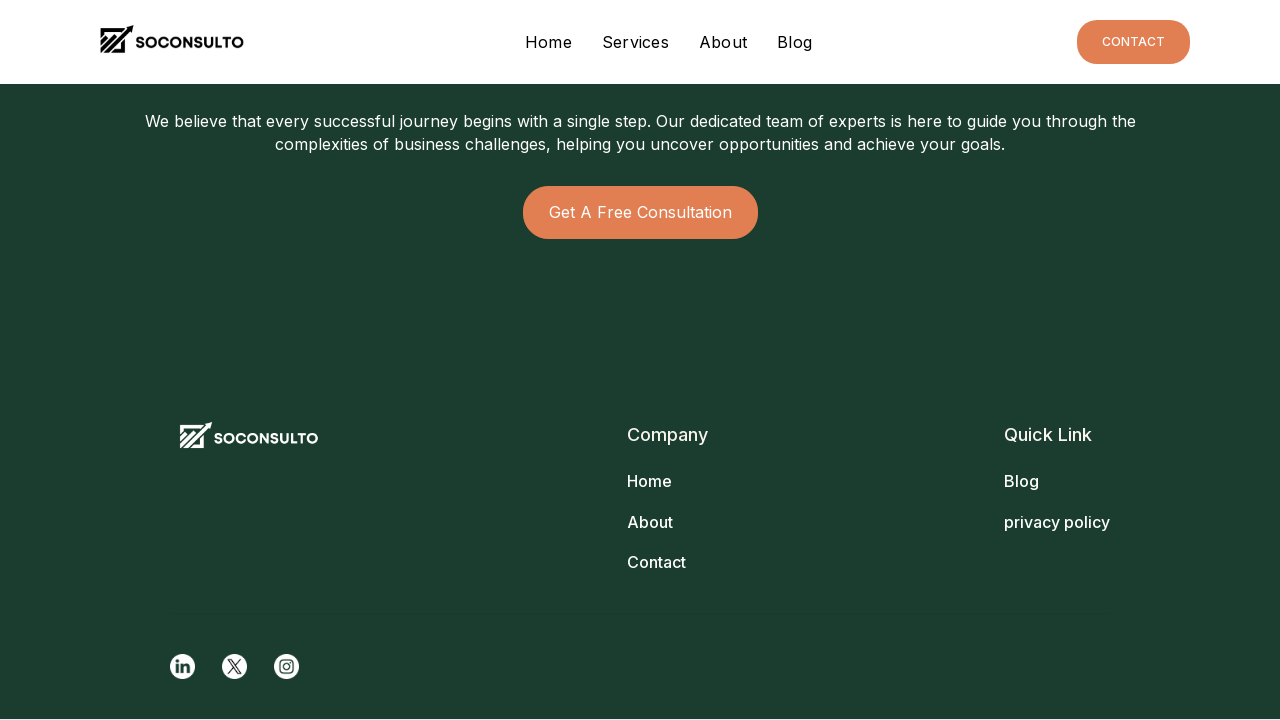

Retrieved current scroll height
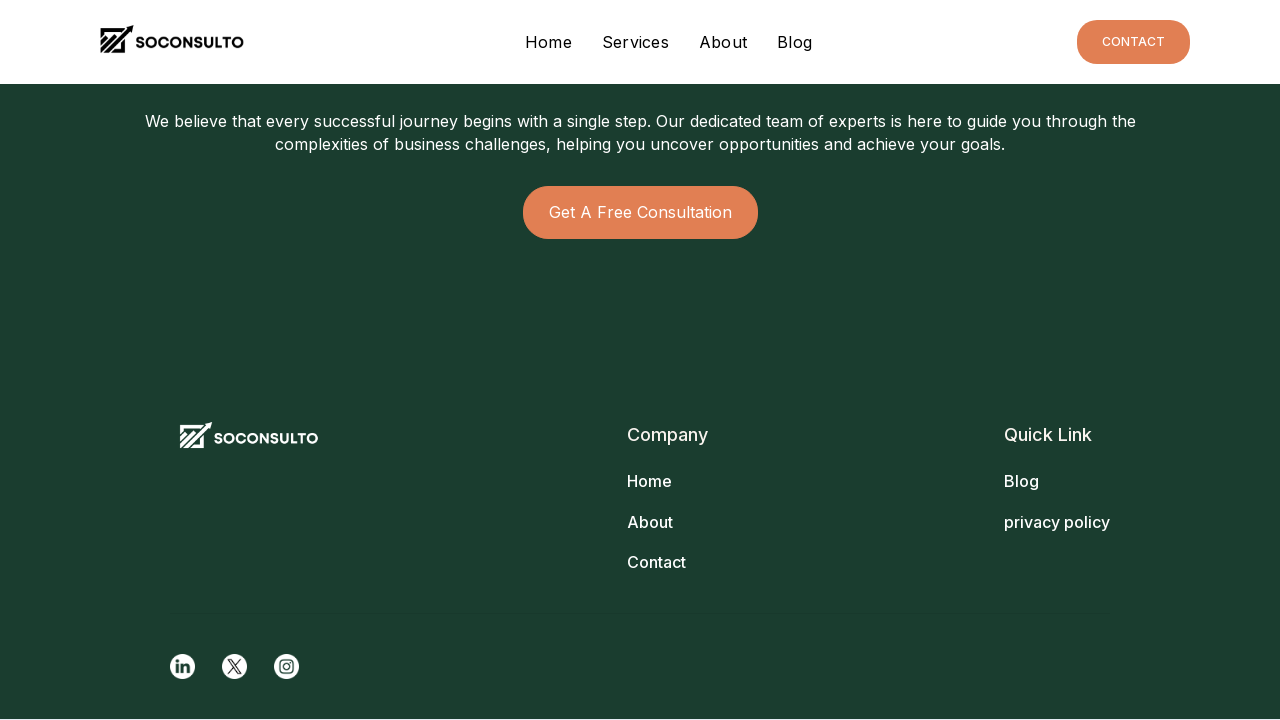

Retrieved previous scroll height
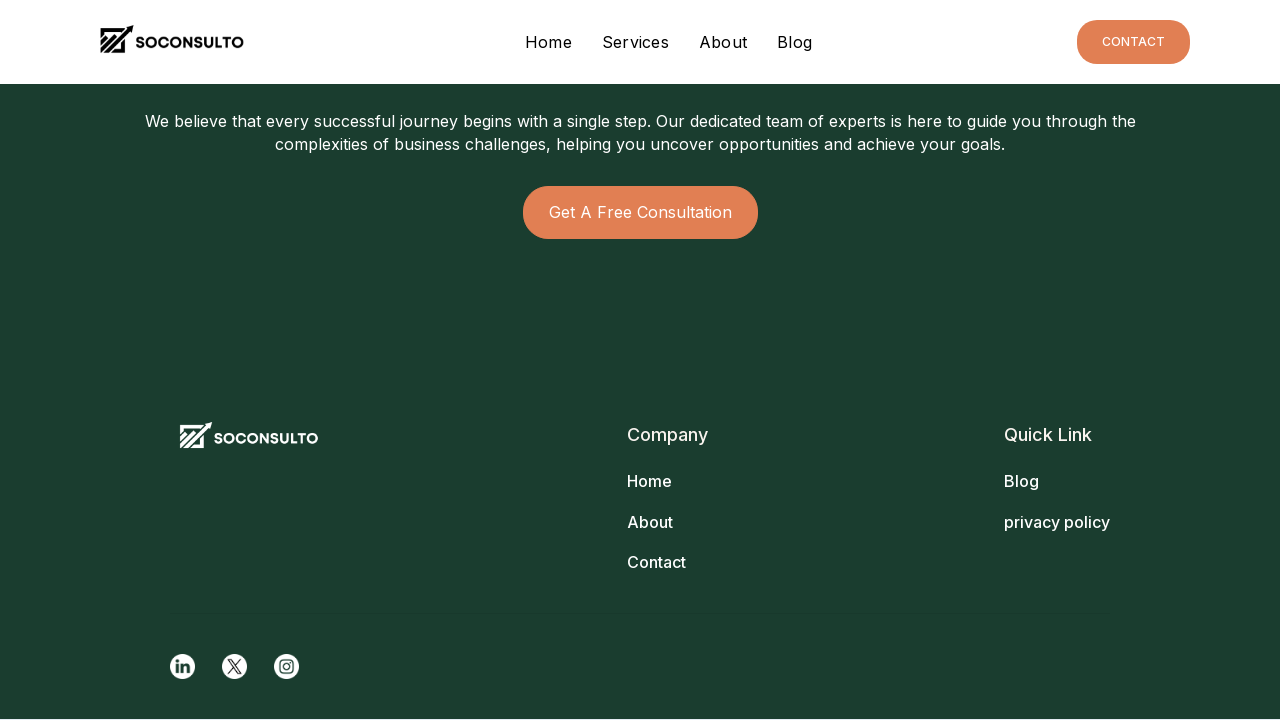

Scrolled down by one window height
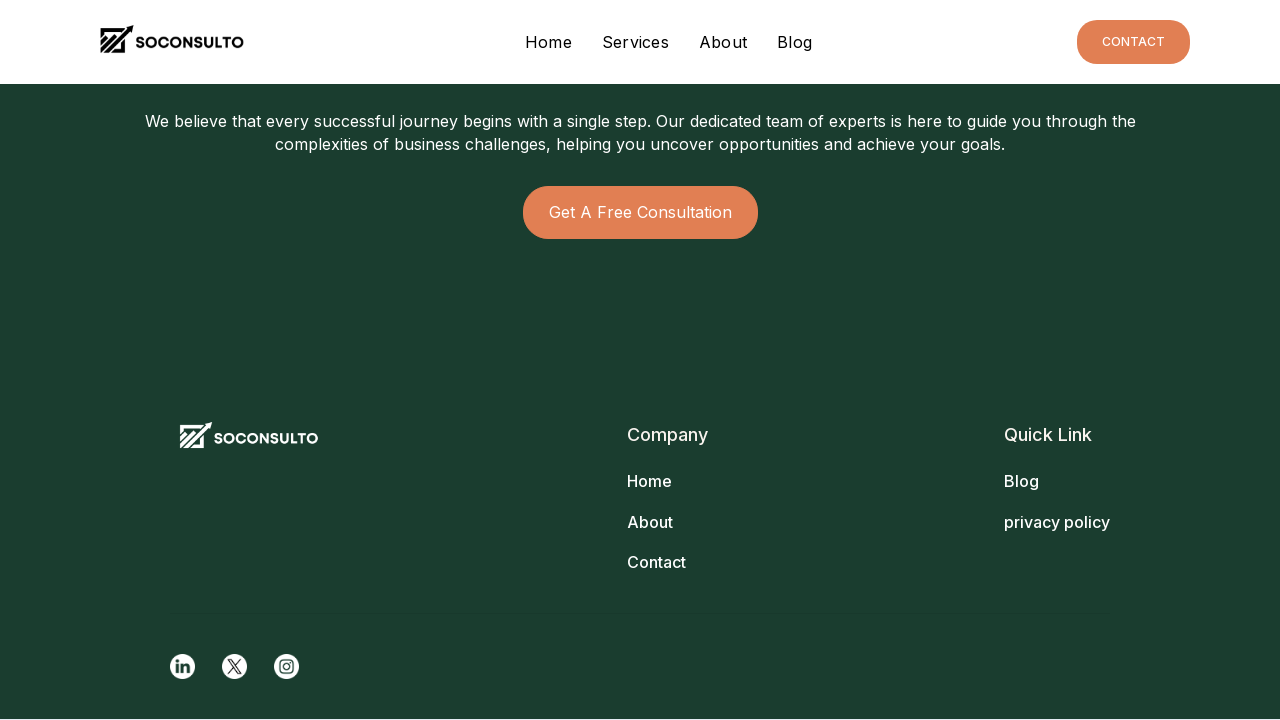

Waited 1500ms for content to load
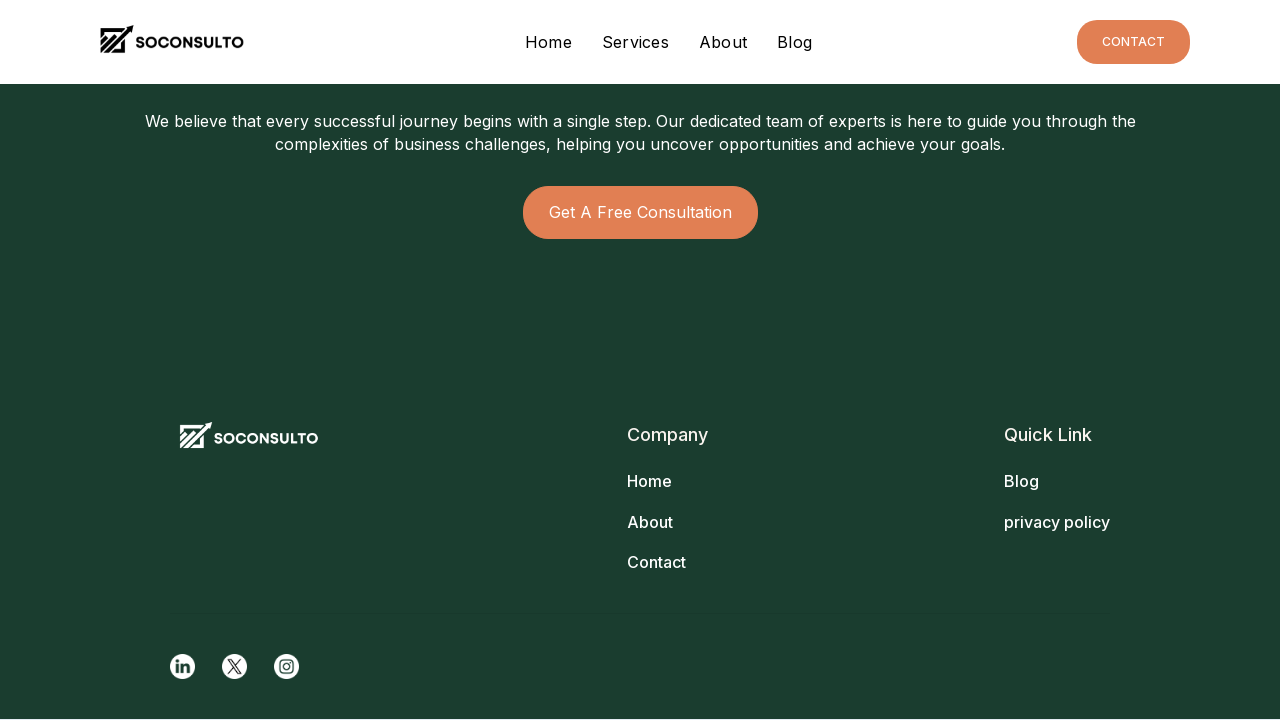

Retrieved current scroll height
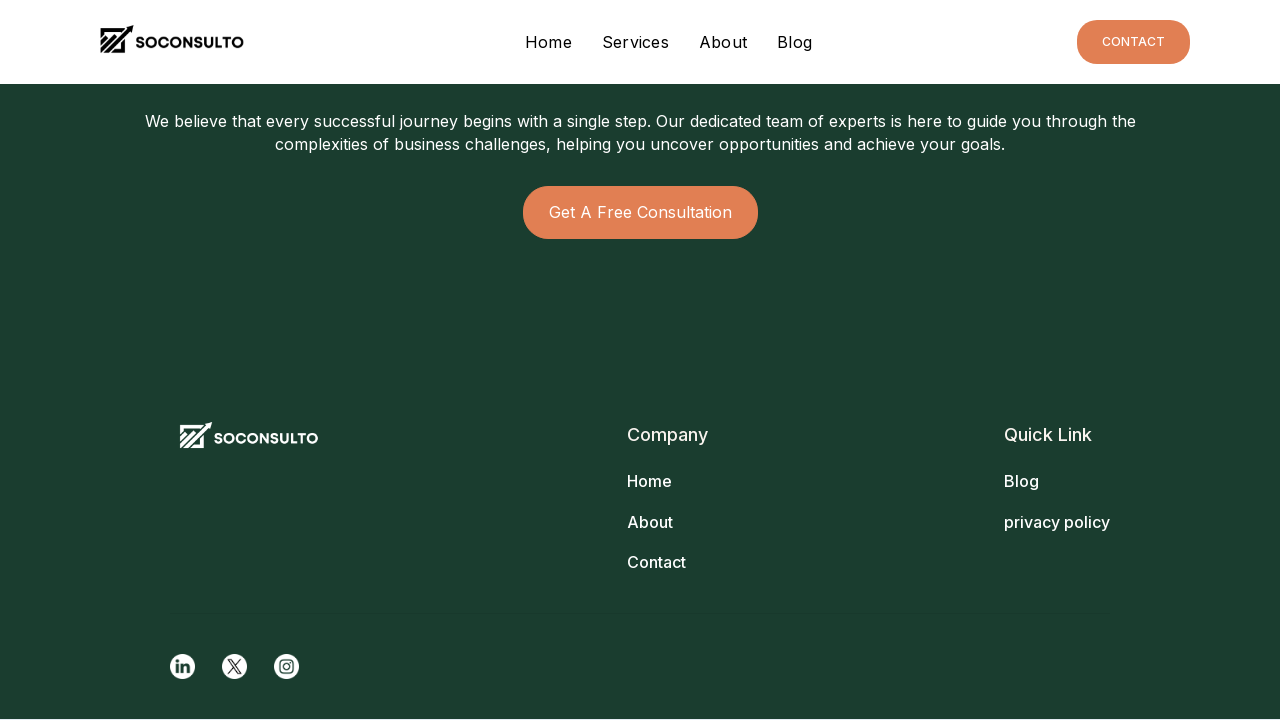

Reached bottom of page - no more content to scroll
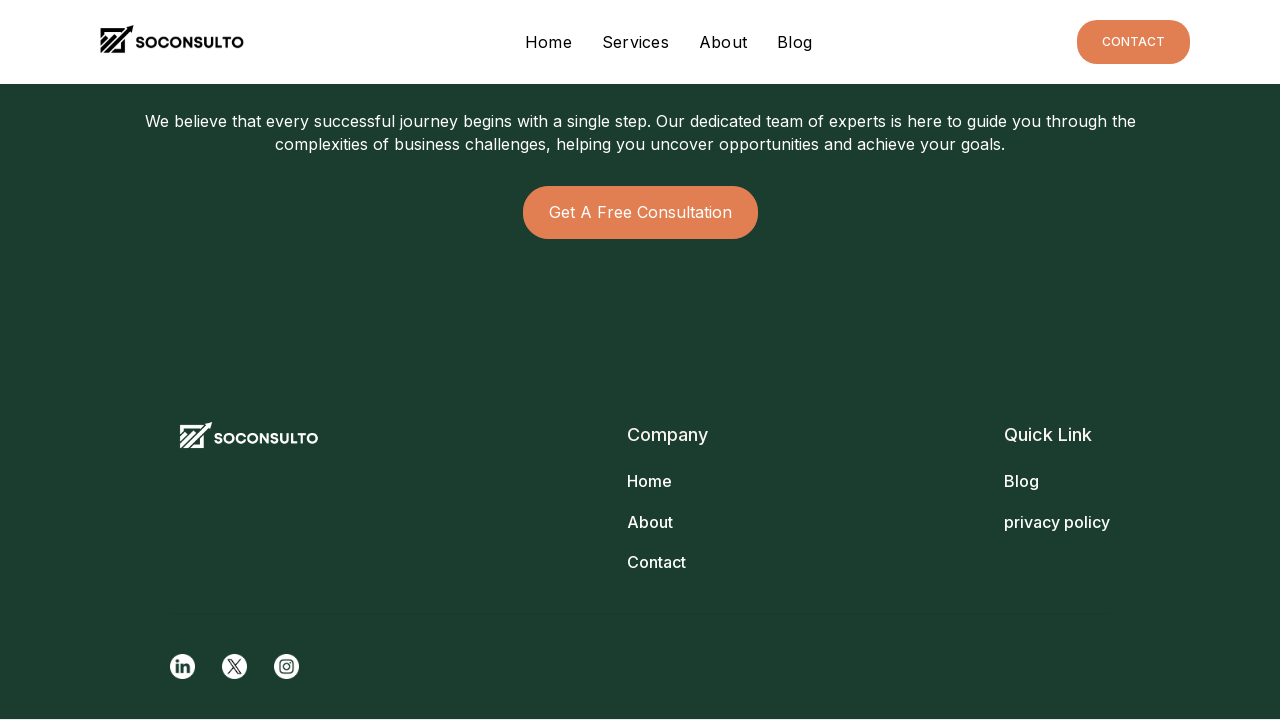

Finished scrolling about page
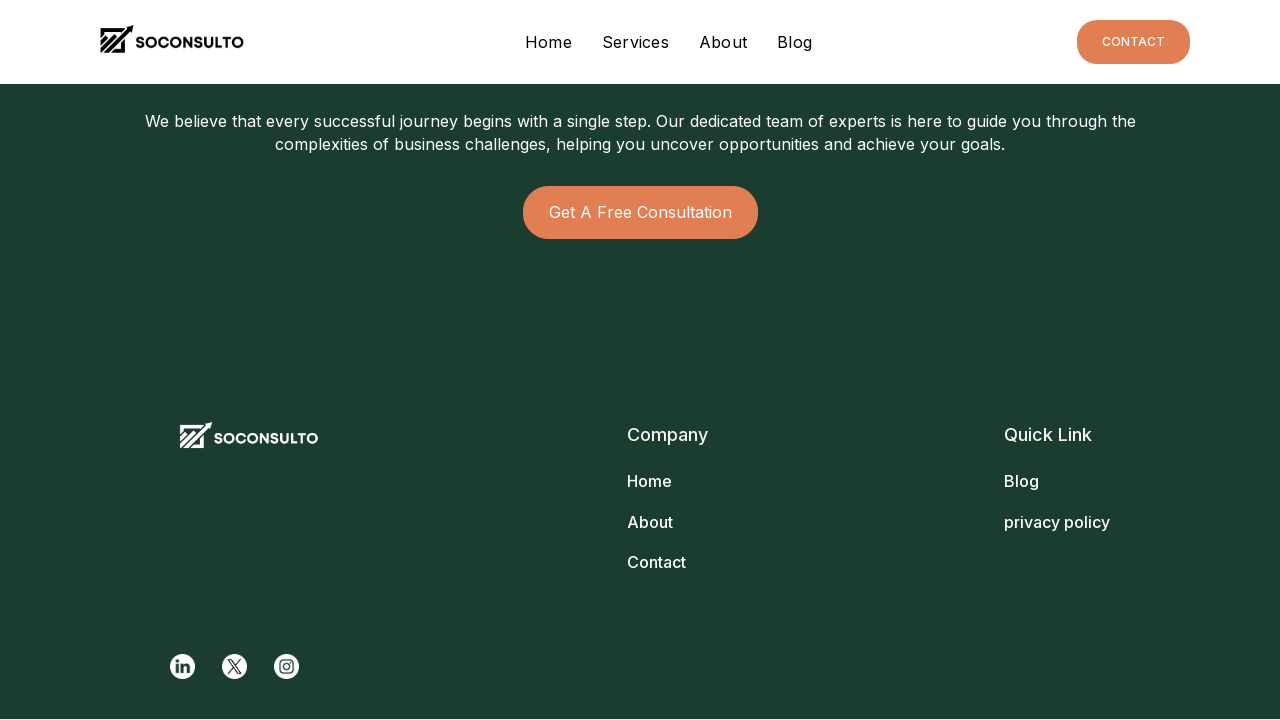

Waited 2500ms on about page
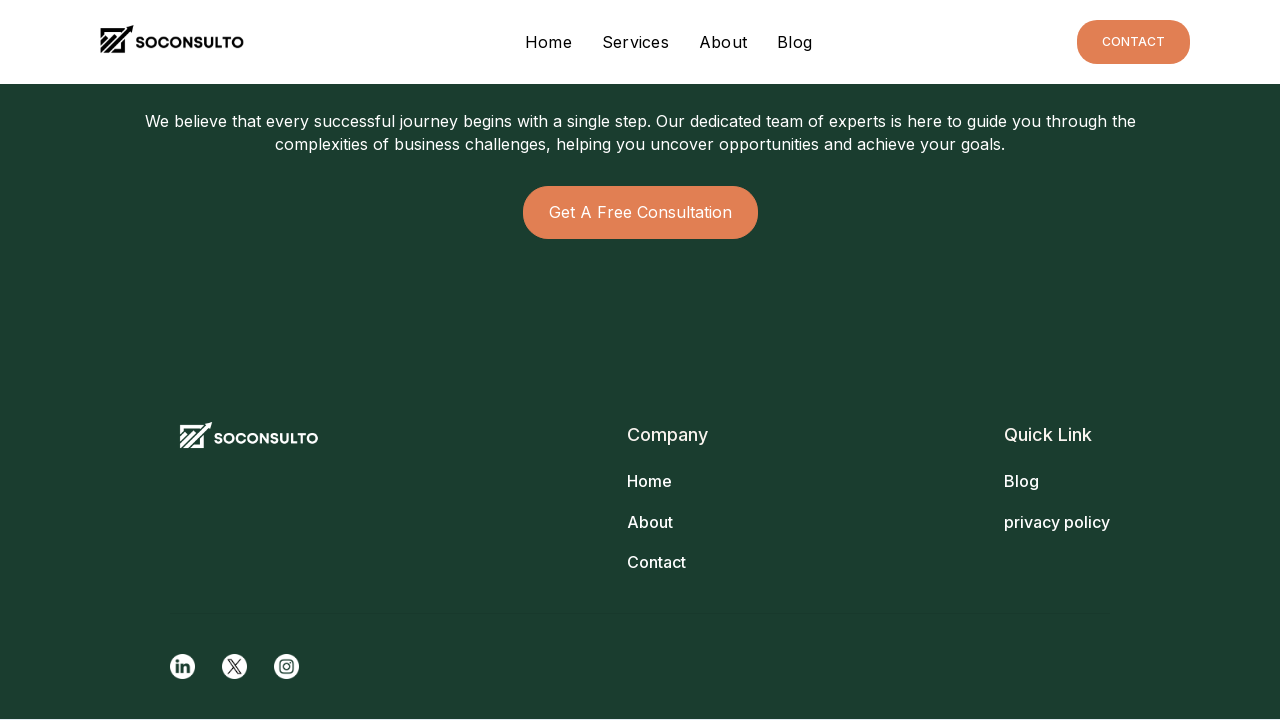

Navigated to blog page
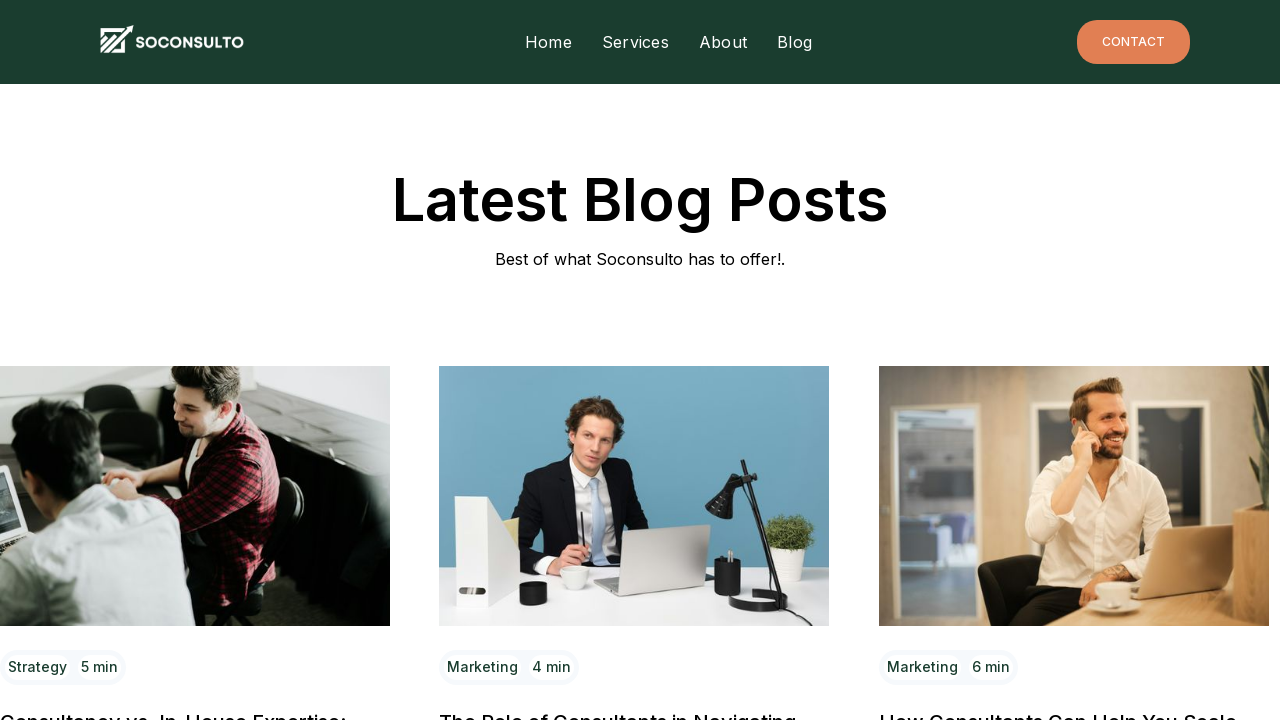

Retrieved previous scroll height
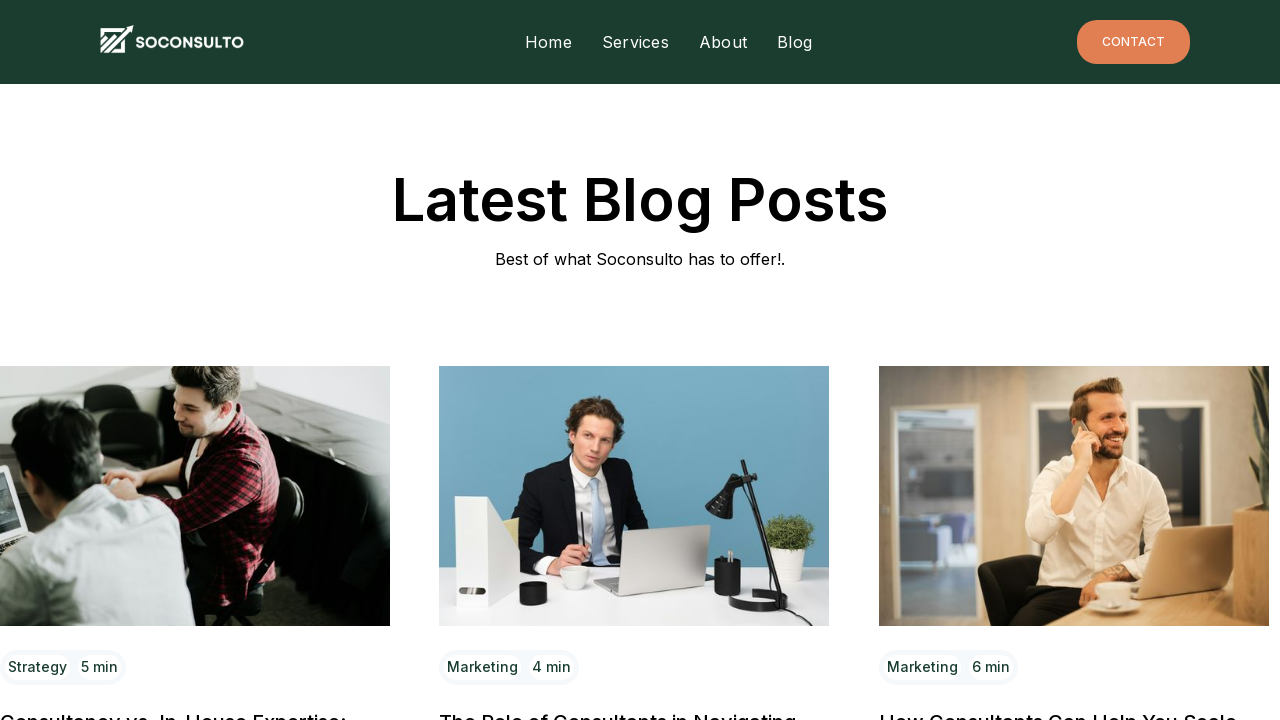

Scrolled down by one window height
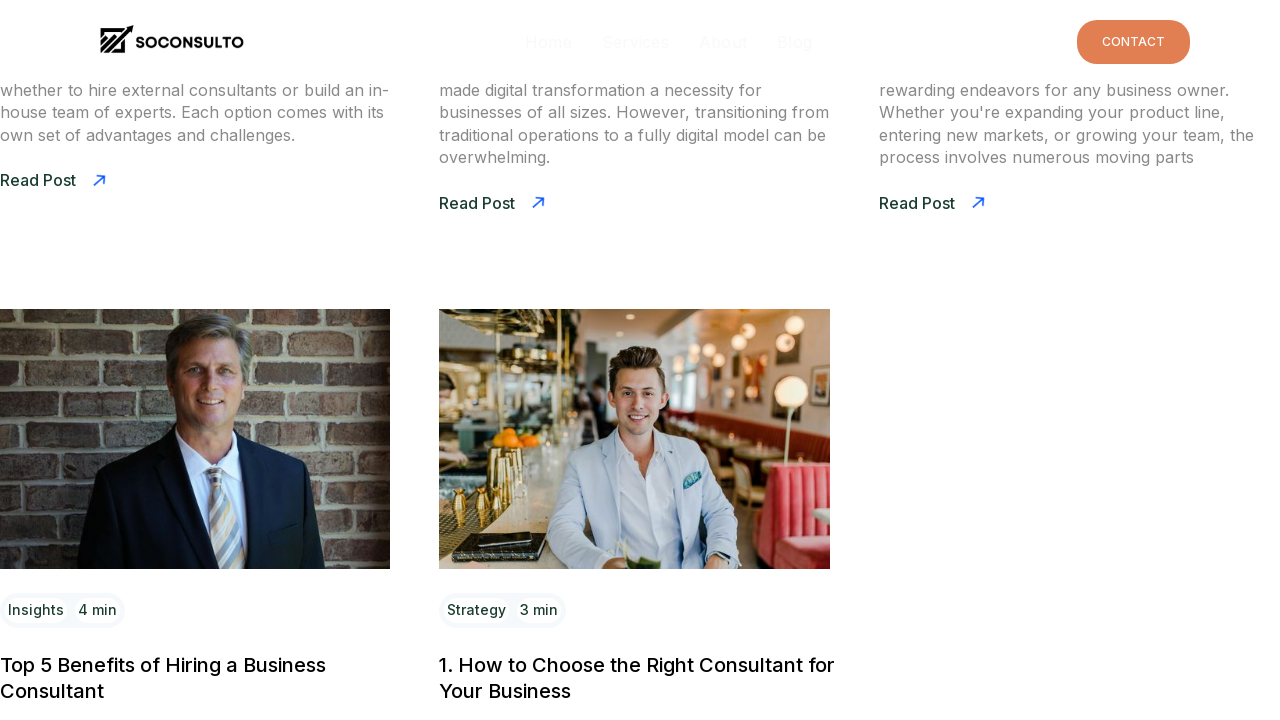

Waited 1500ms for content to load
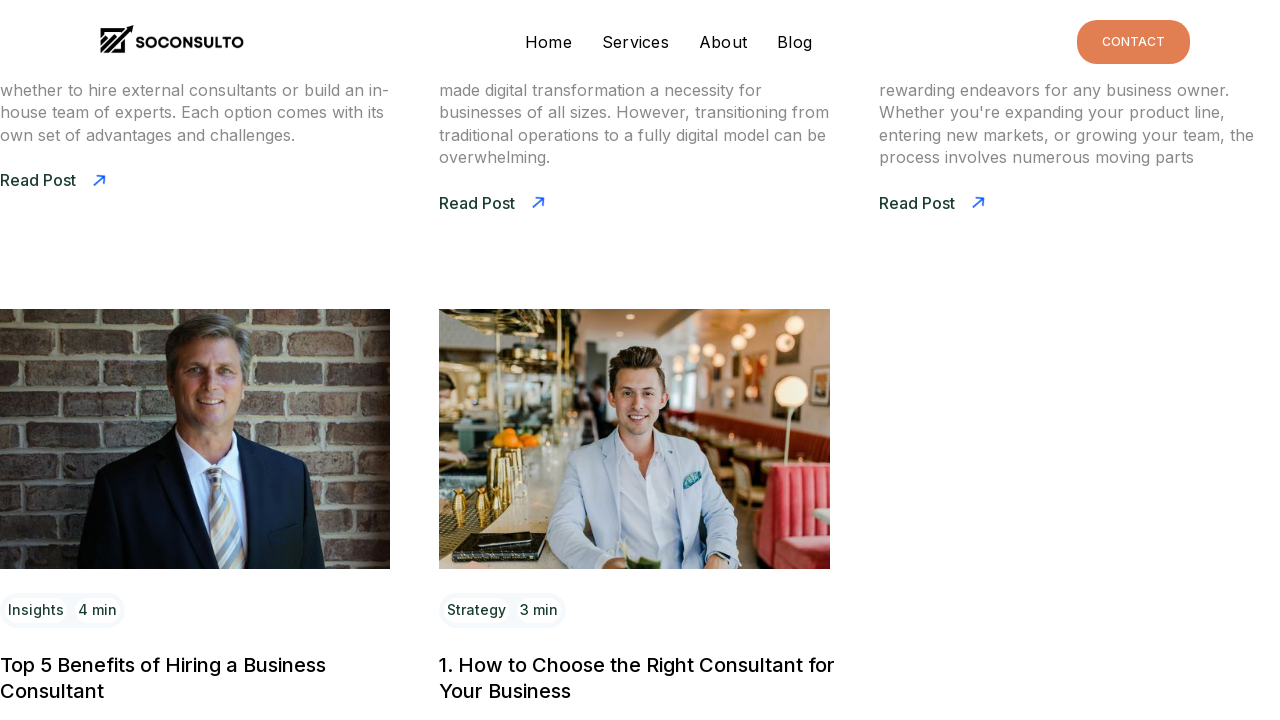

Retrieved current scroll height
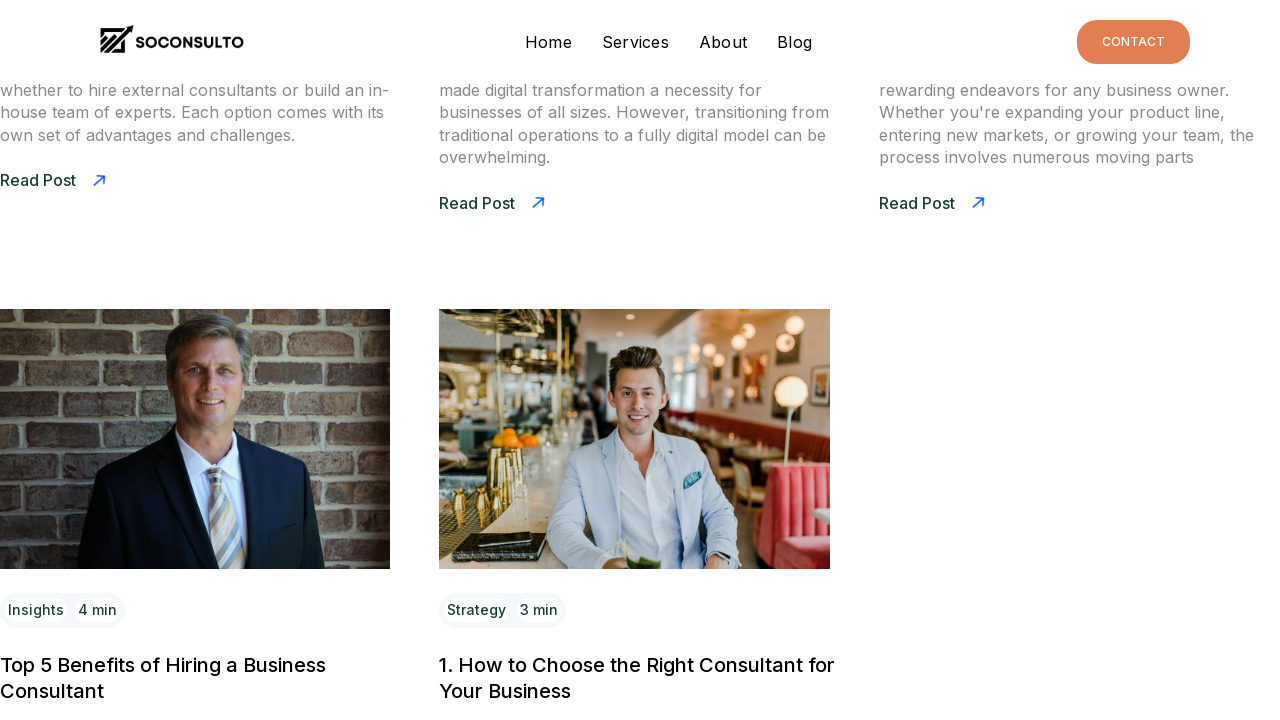

Retrieved previous scroll height
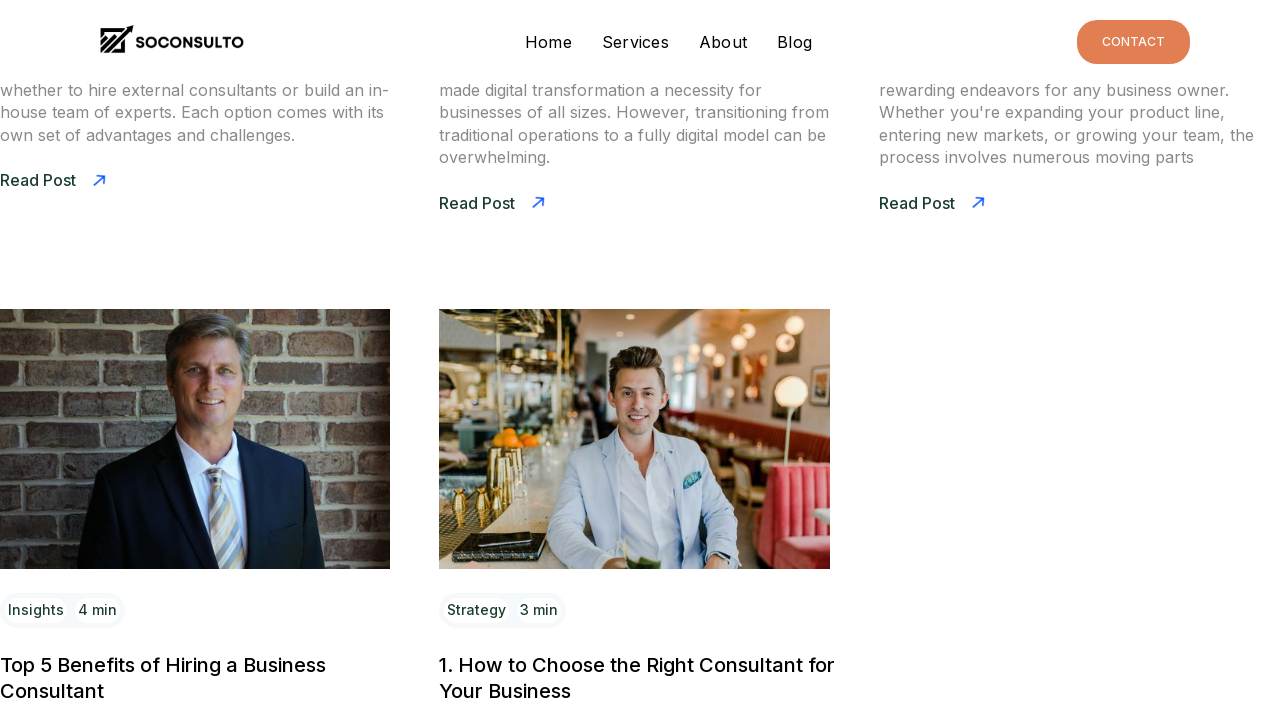

Scrolled down by one window height
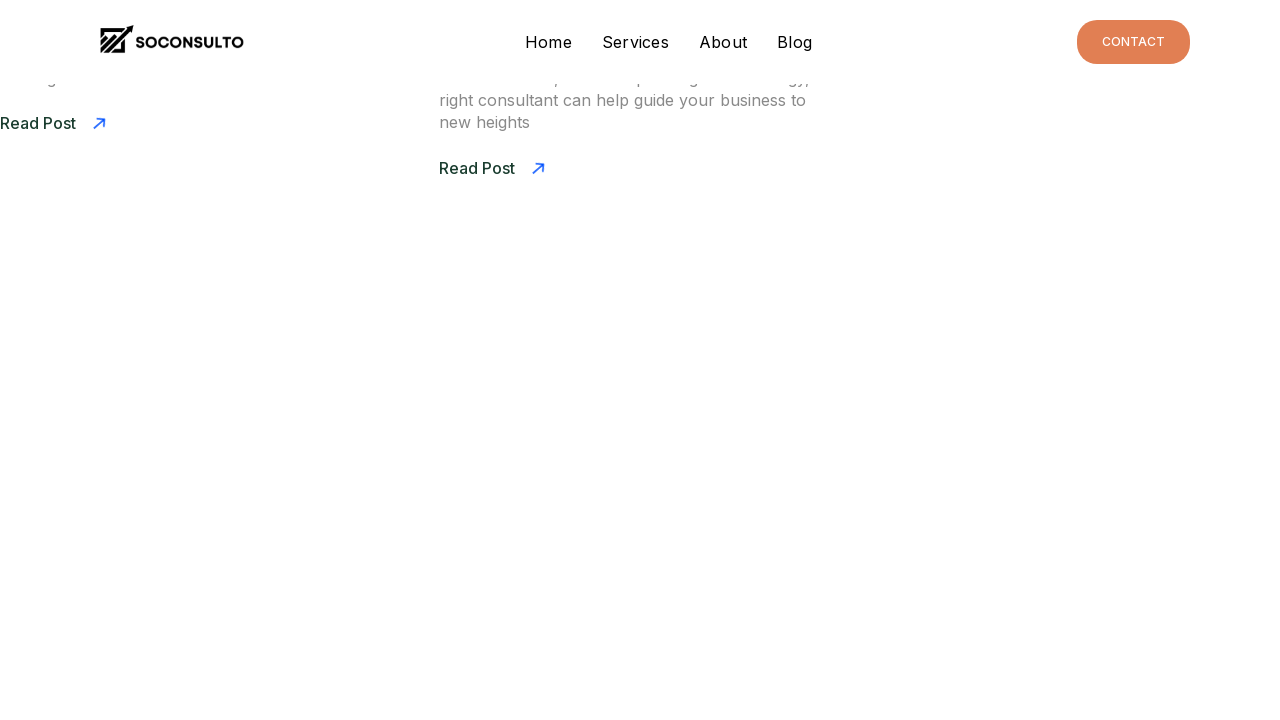

Waited 1500ms for content to load
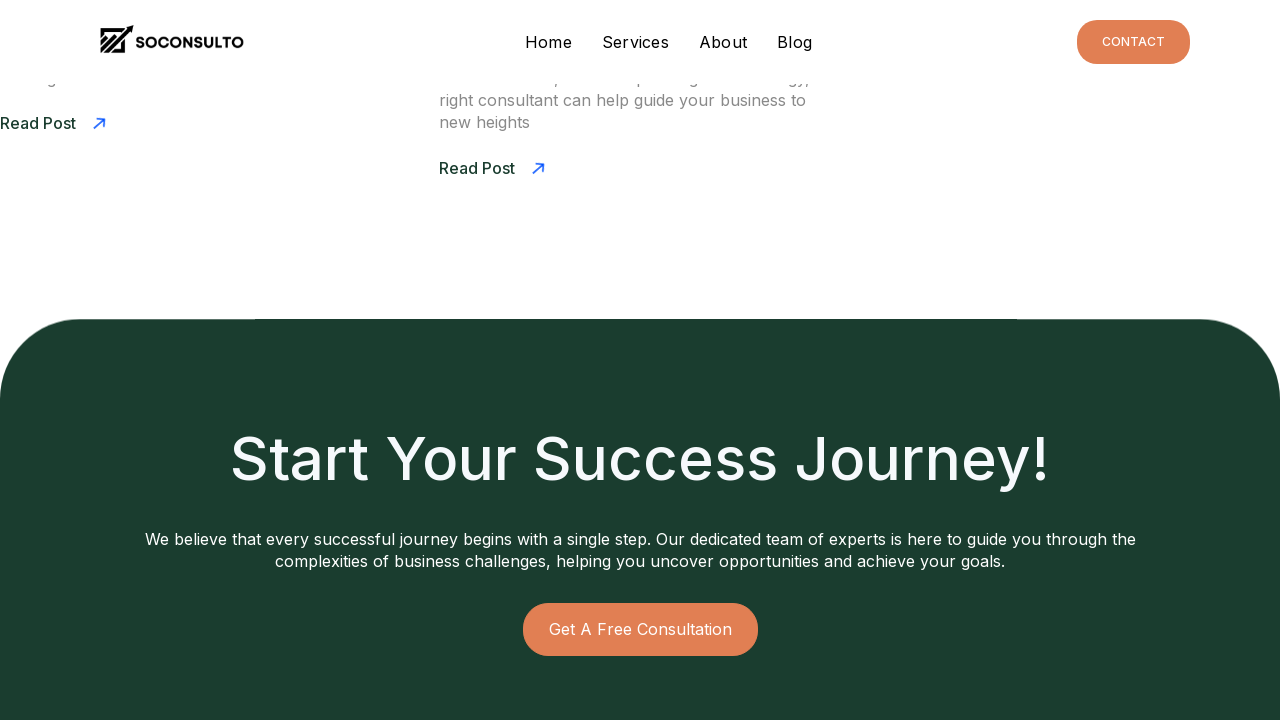

Retrieved current scroll height
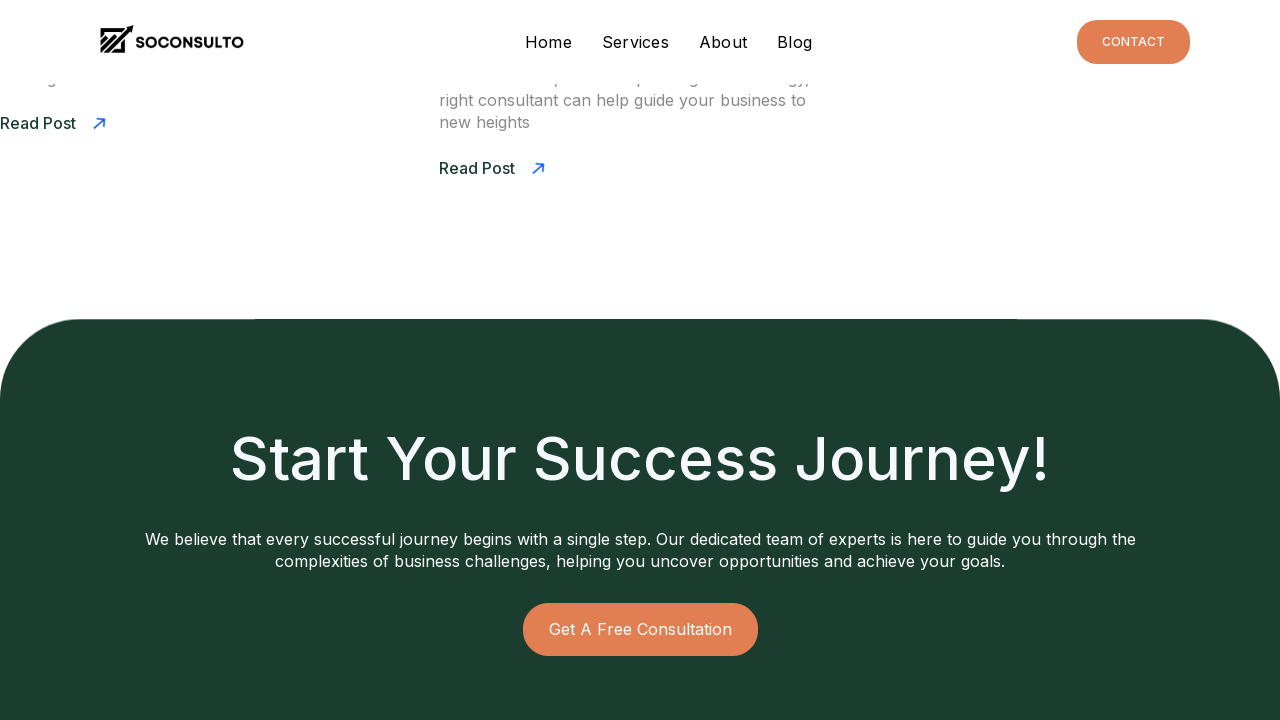

Retrieved previous scroll height
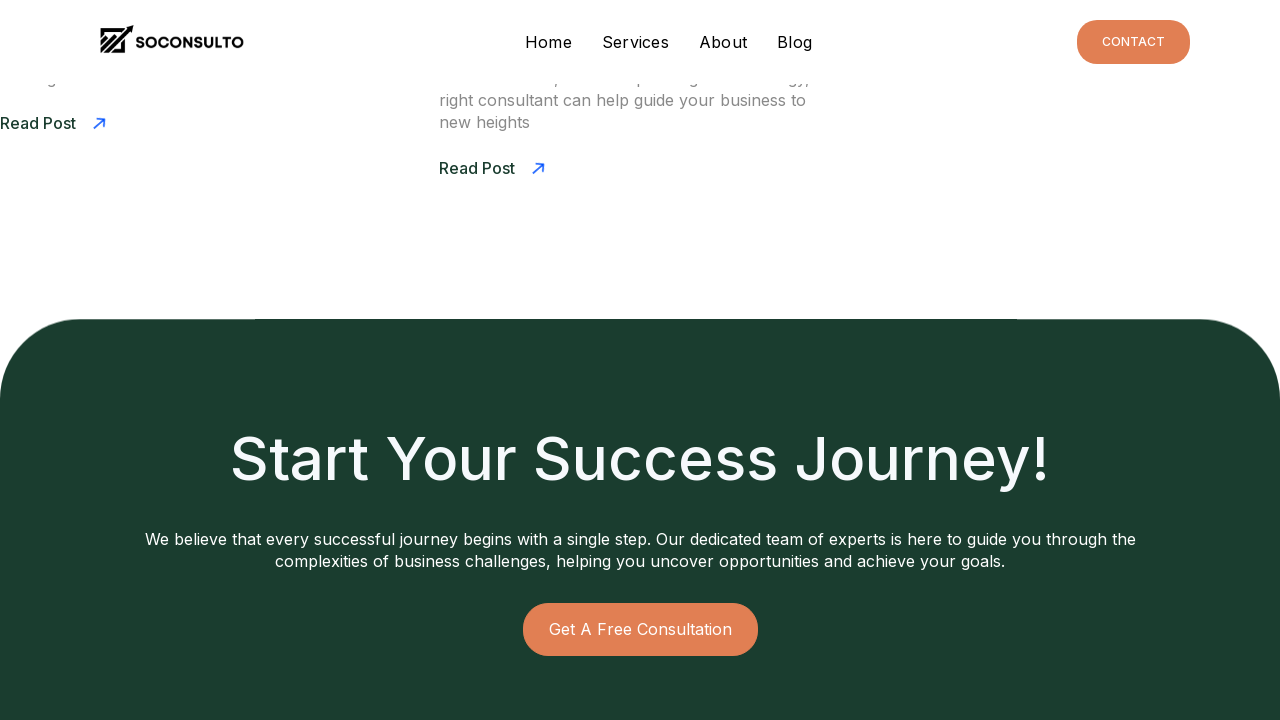

Scrolled down by one window height
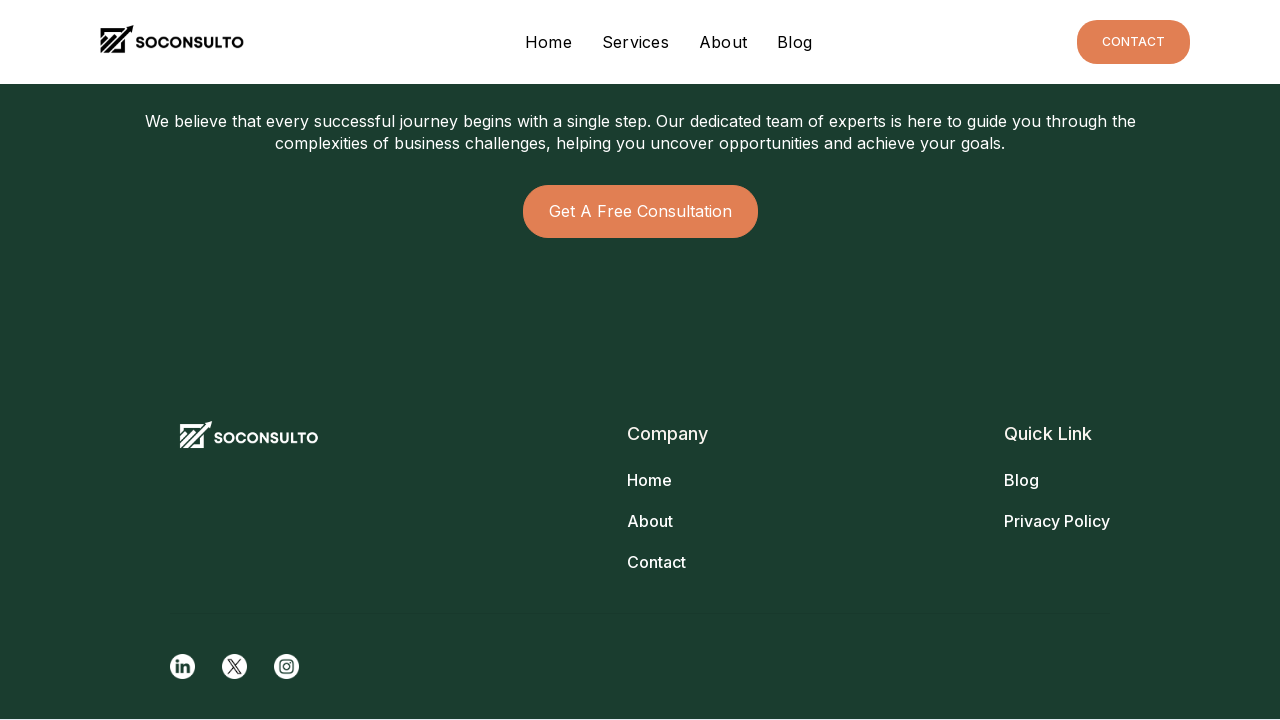

Waited 1500ms for content to load
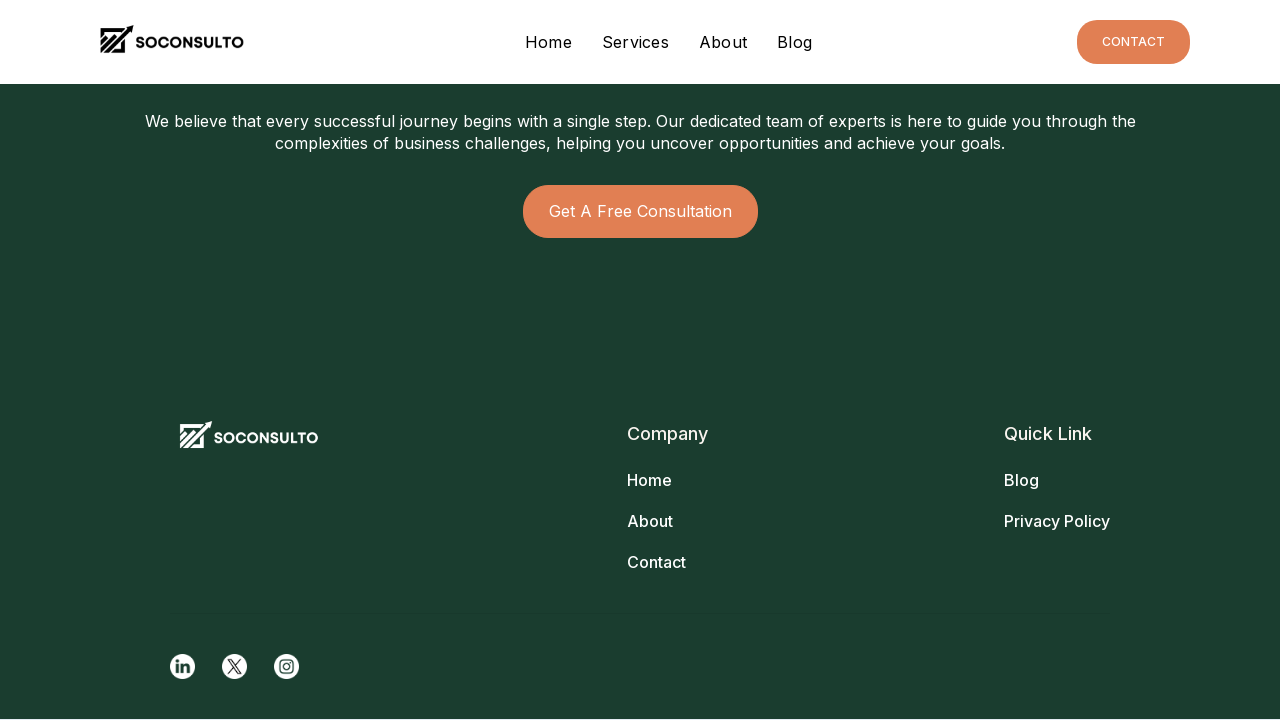

Retrieved current scroll height
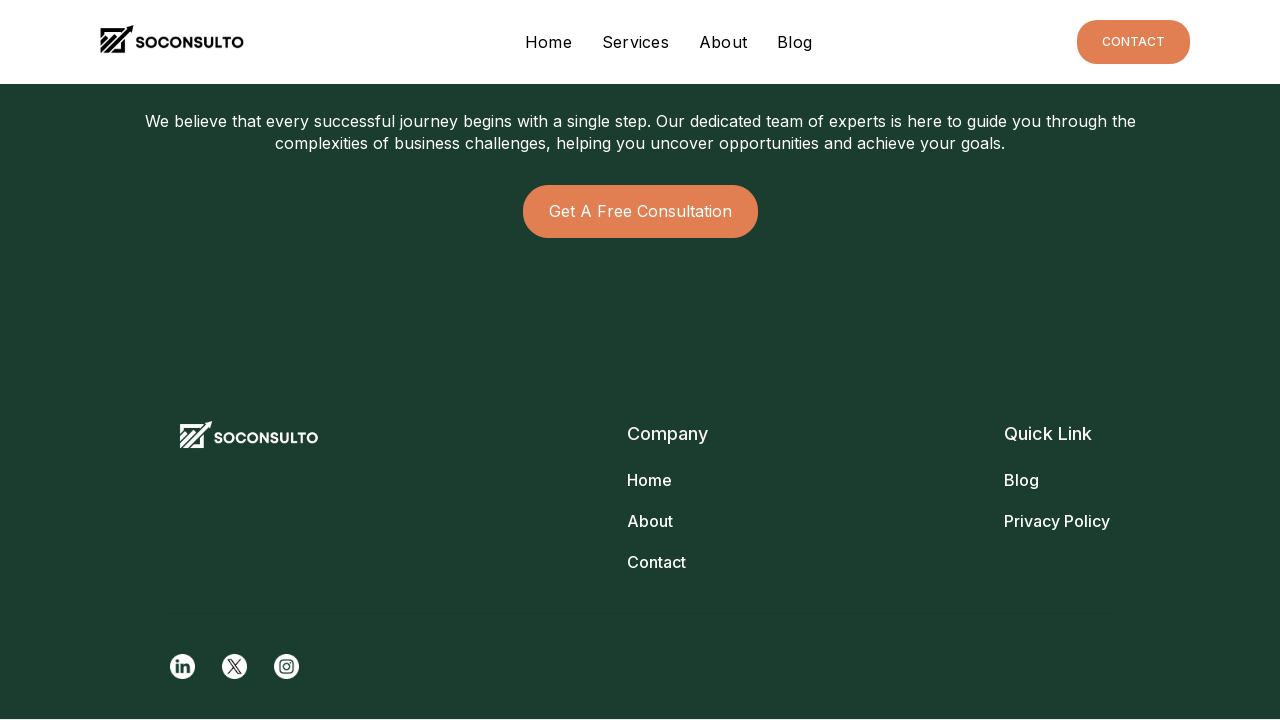

Retrieved previous scroll height
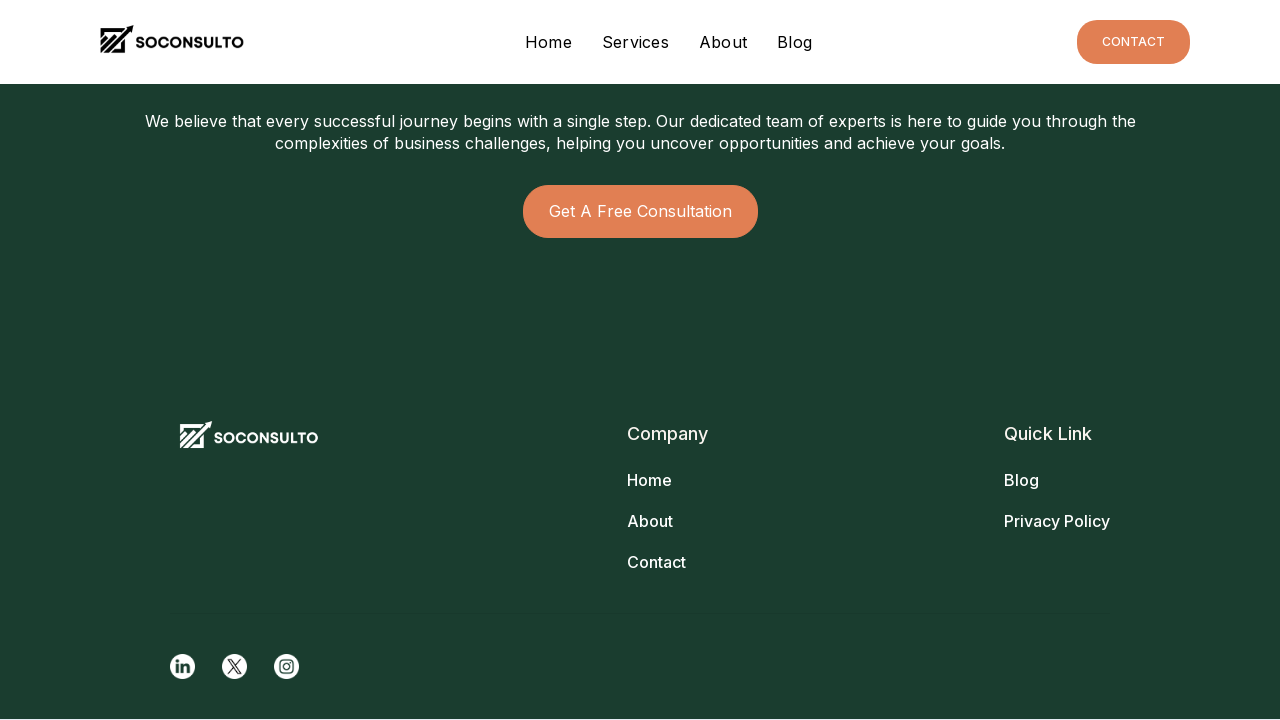

Scrolled down by one window height
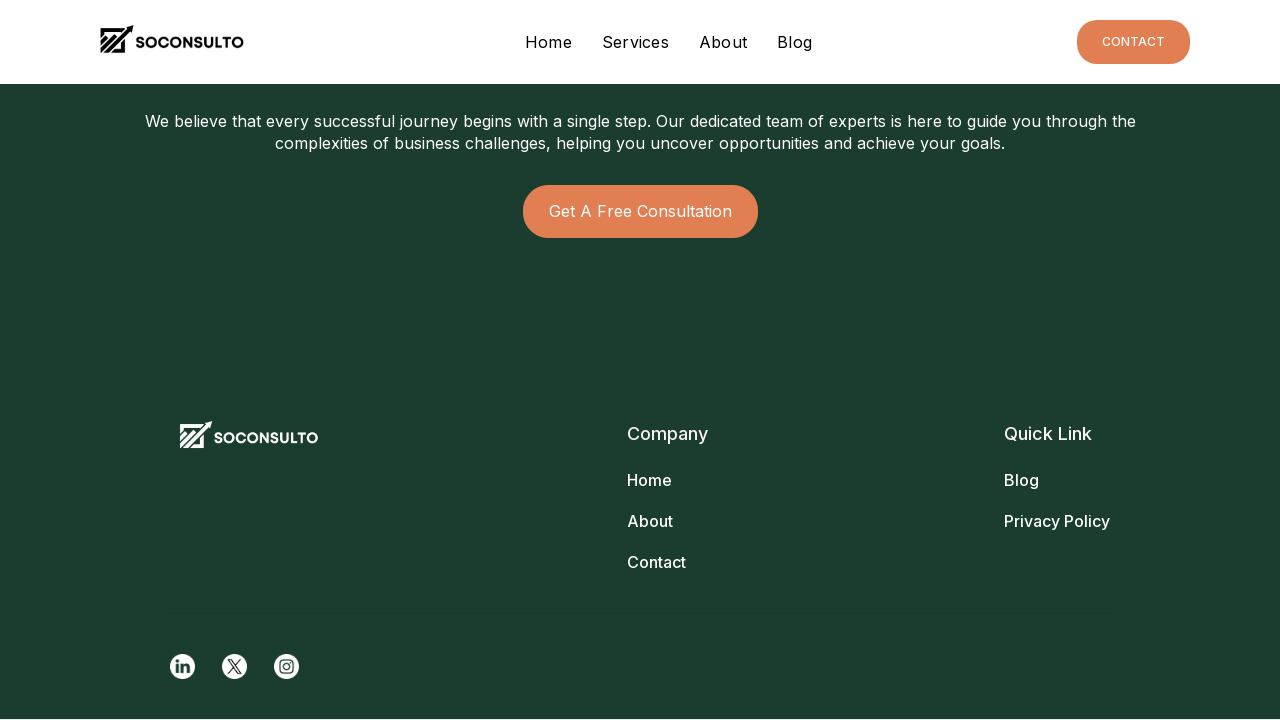

Waited 1500ms for content to load
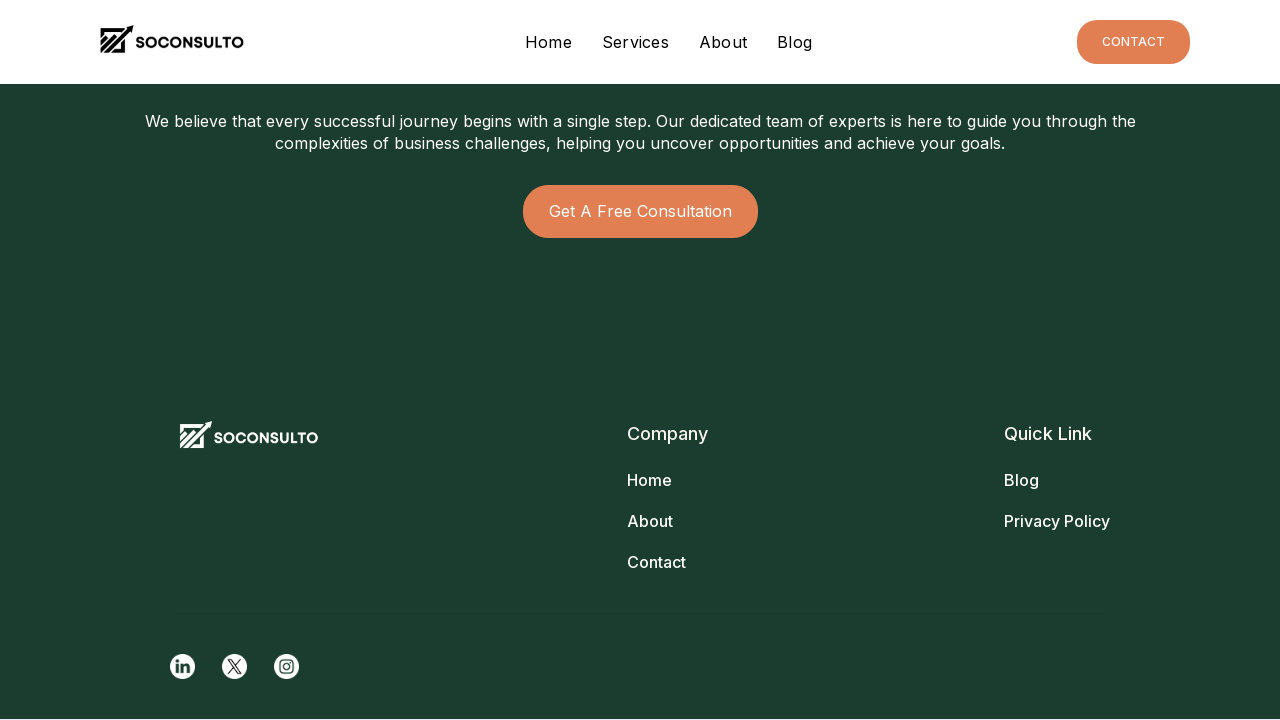

Retrieved current scroll height
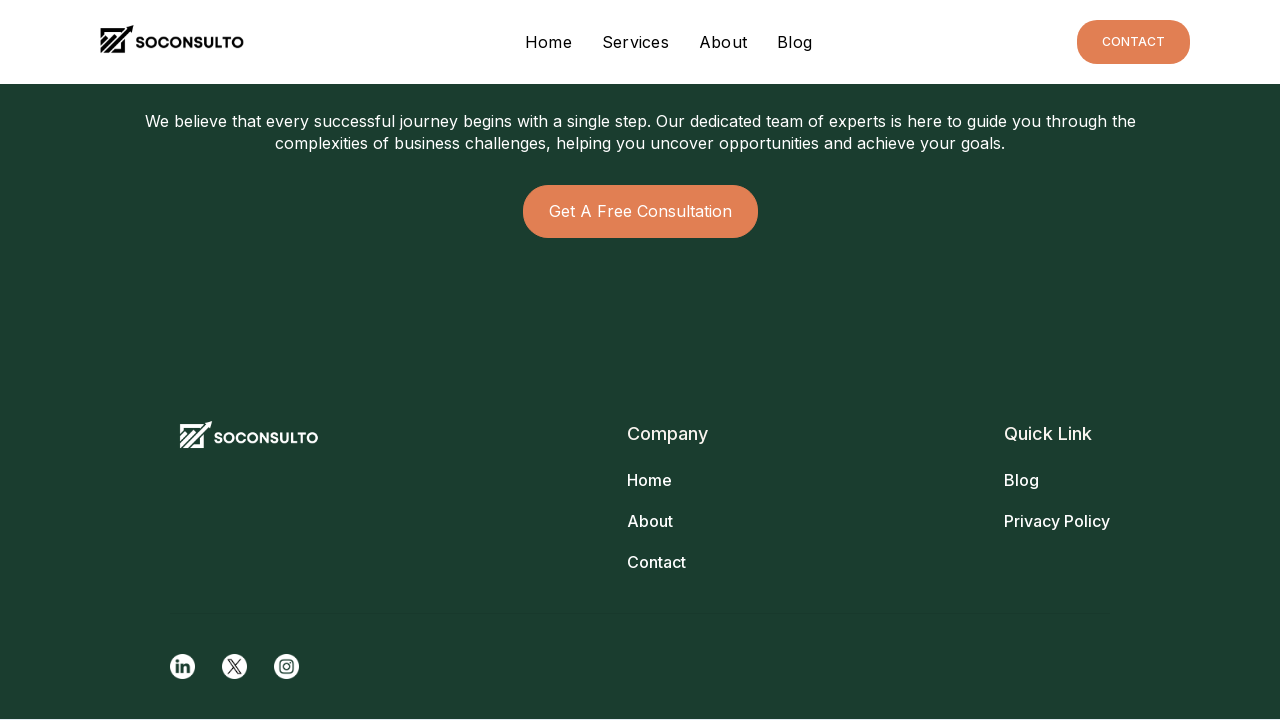

Reached bottom of page - no more content to scroll
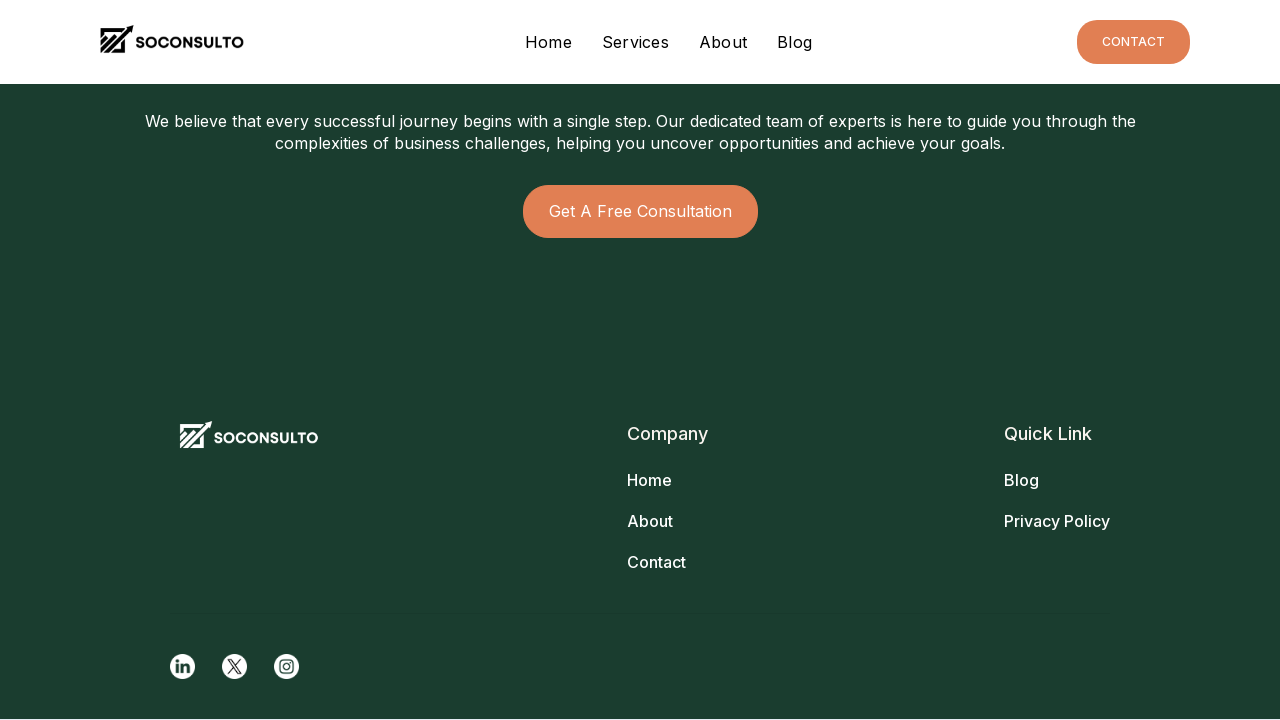

Finished scrolling blog page
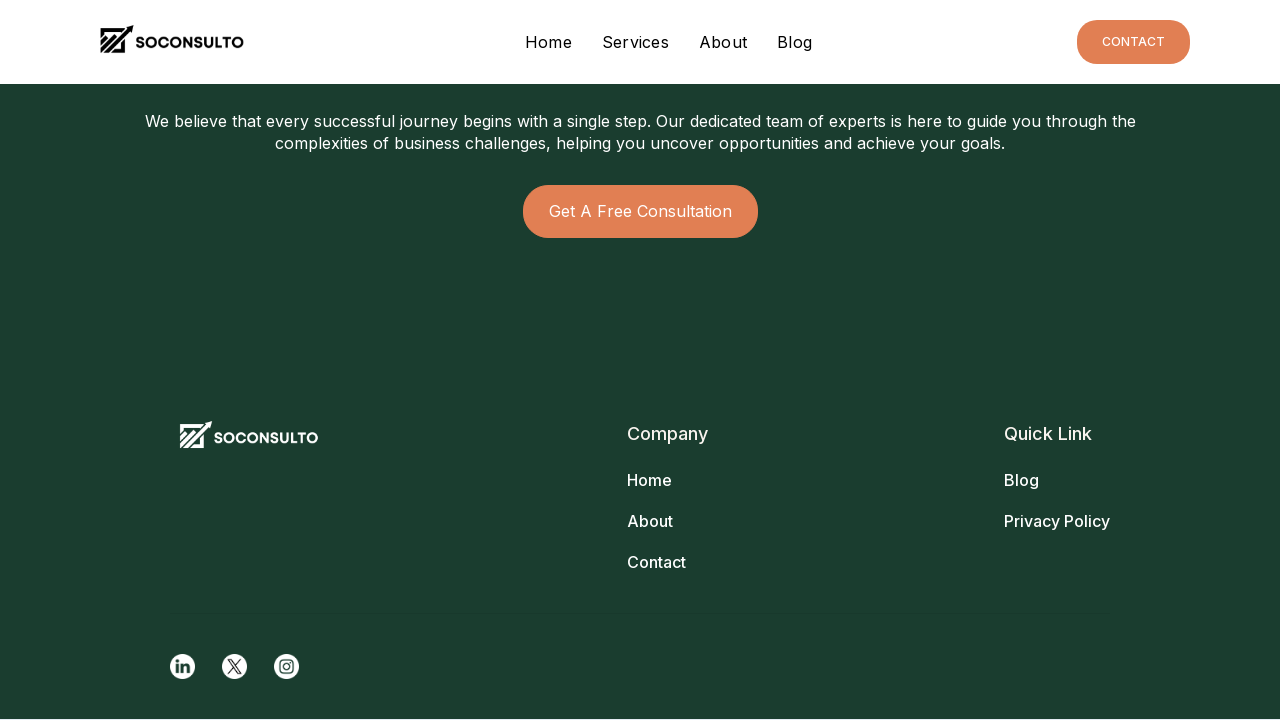

Waited 3500ms on blog page
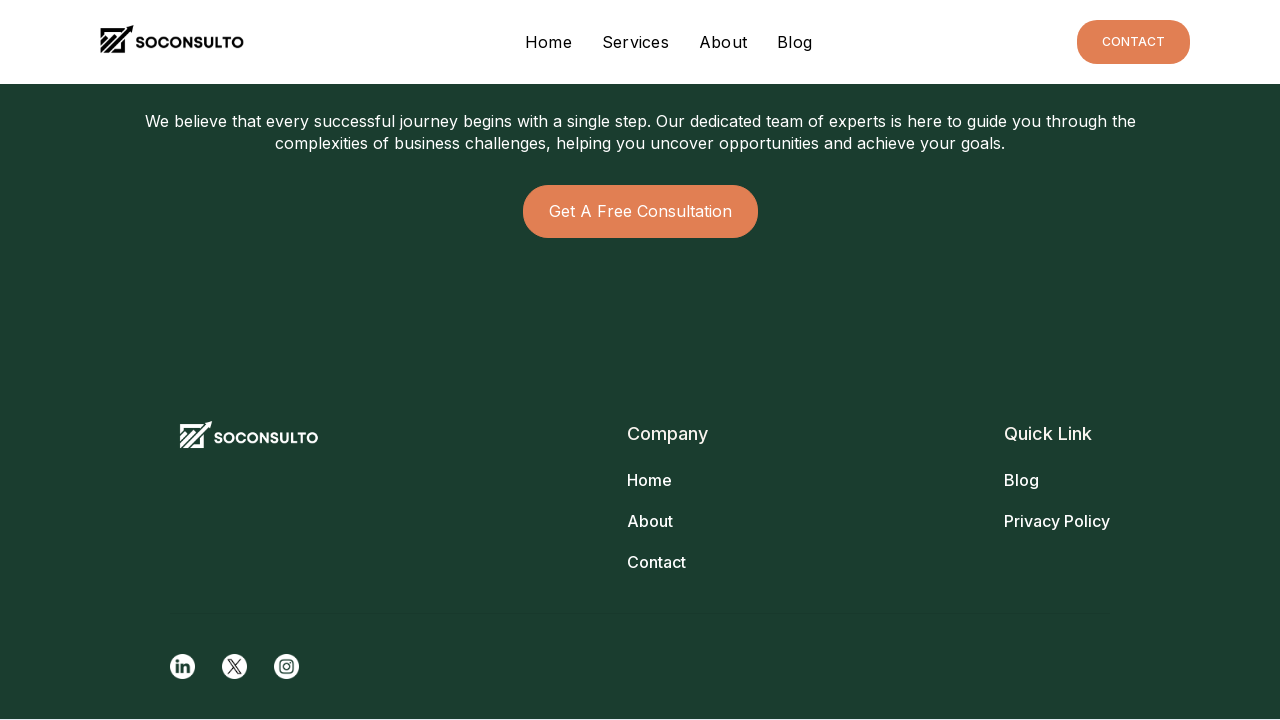

Navigated to contact page
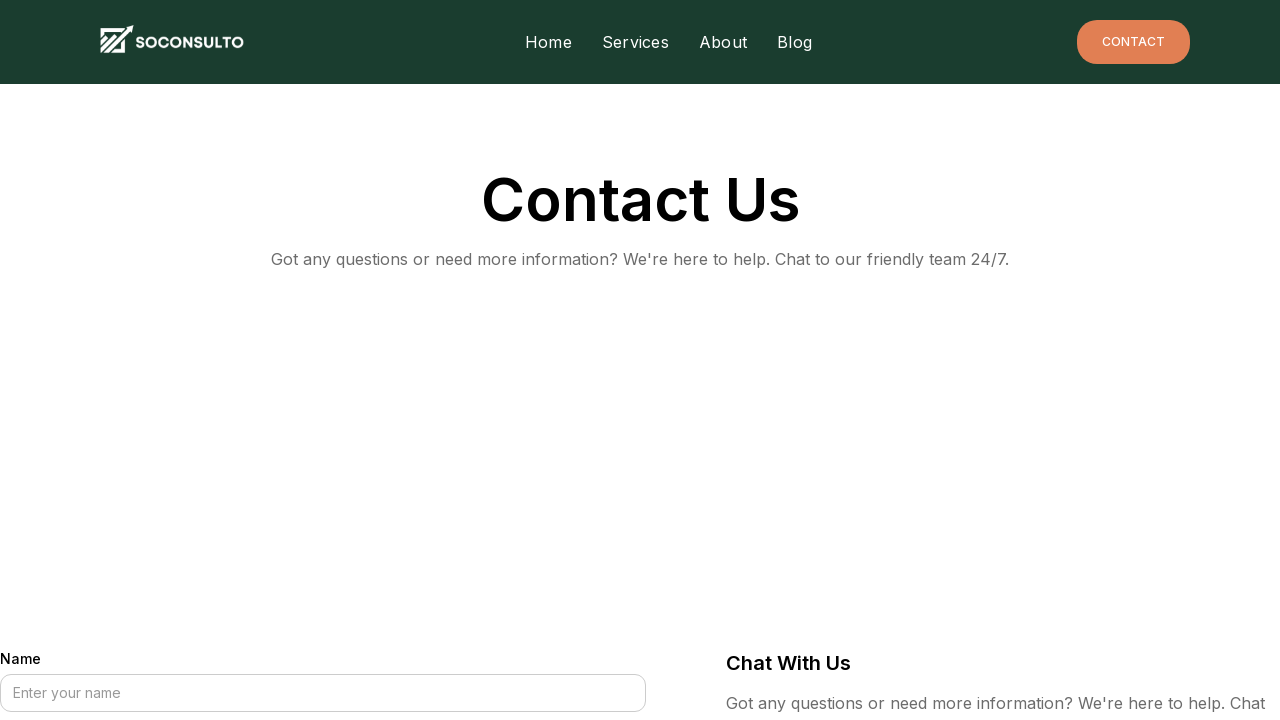

Retrieved previous scroll height
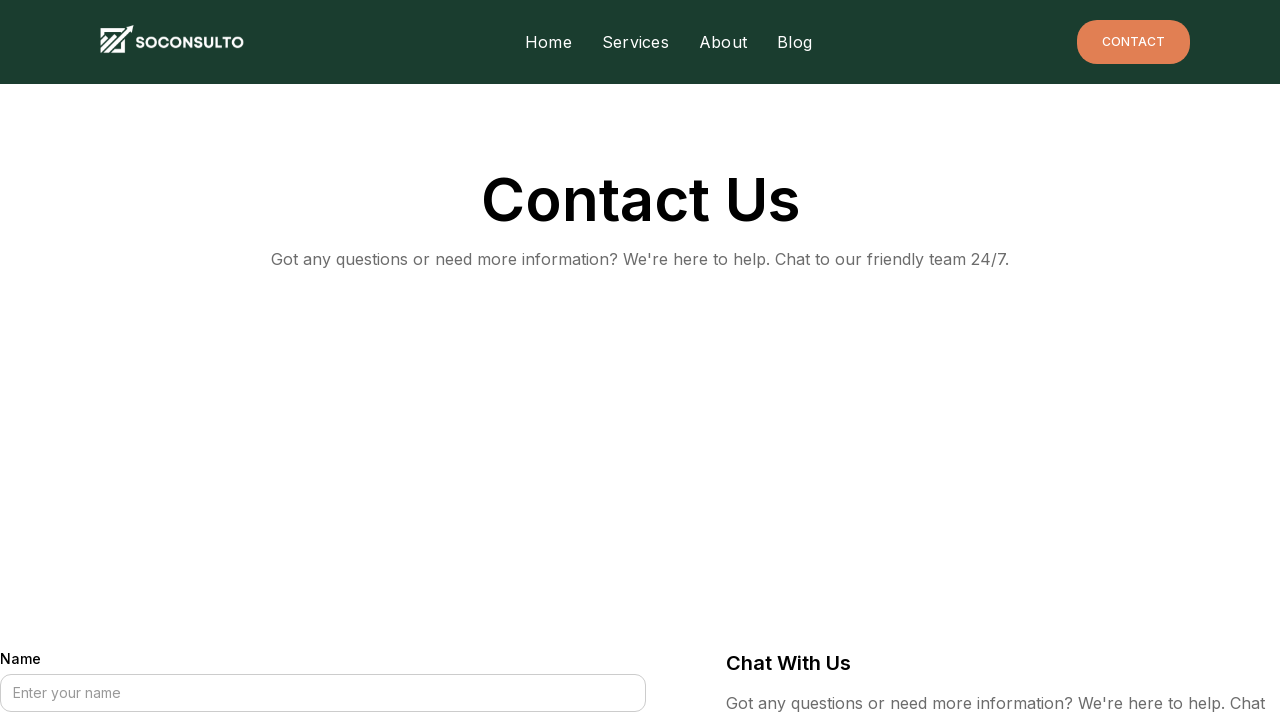

Scrolled down by one window height
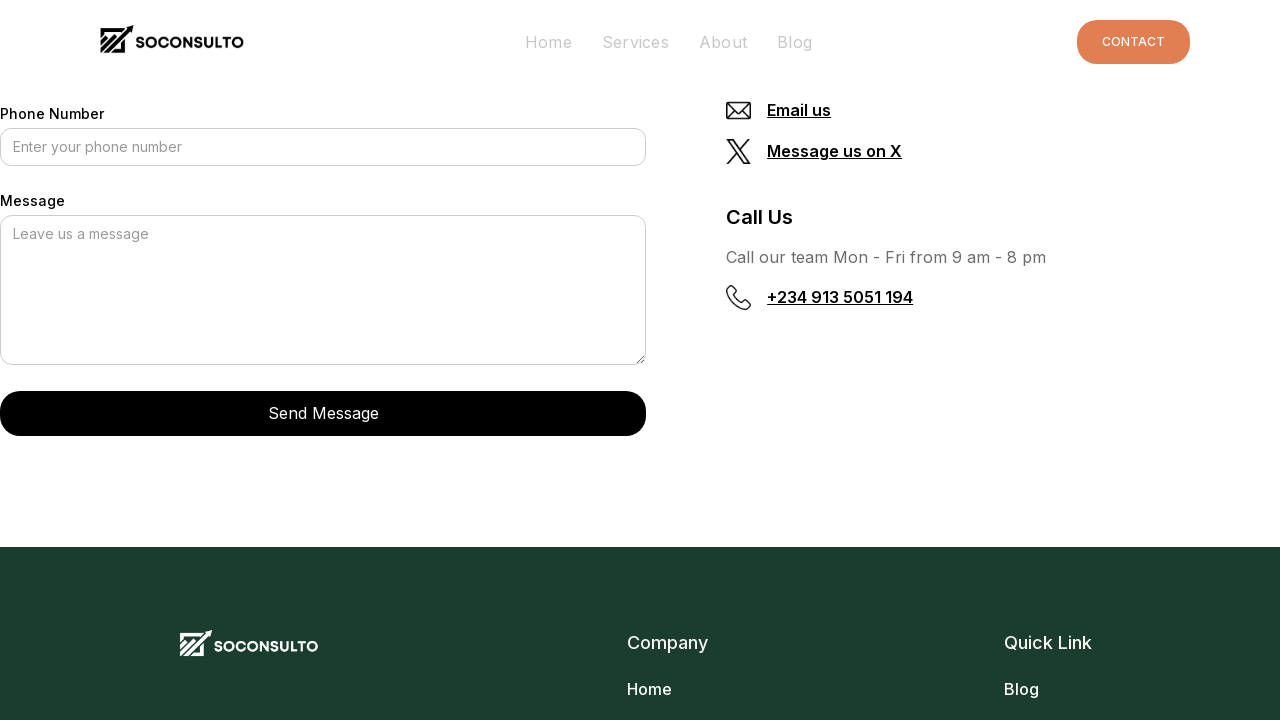

Waited 1500ms for content to load
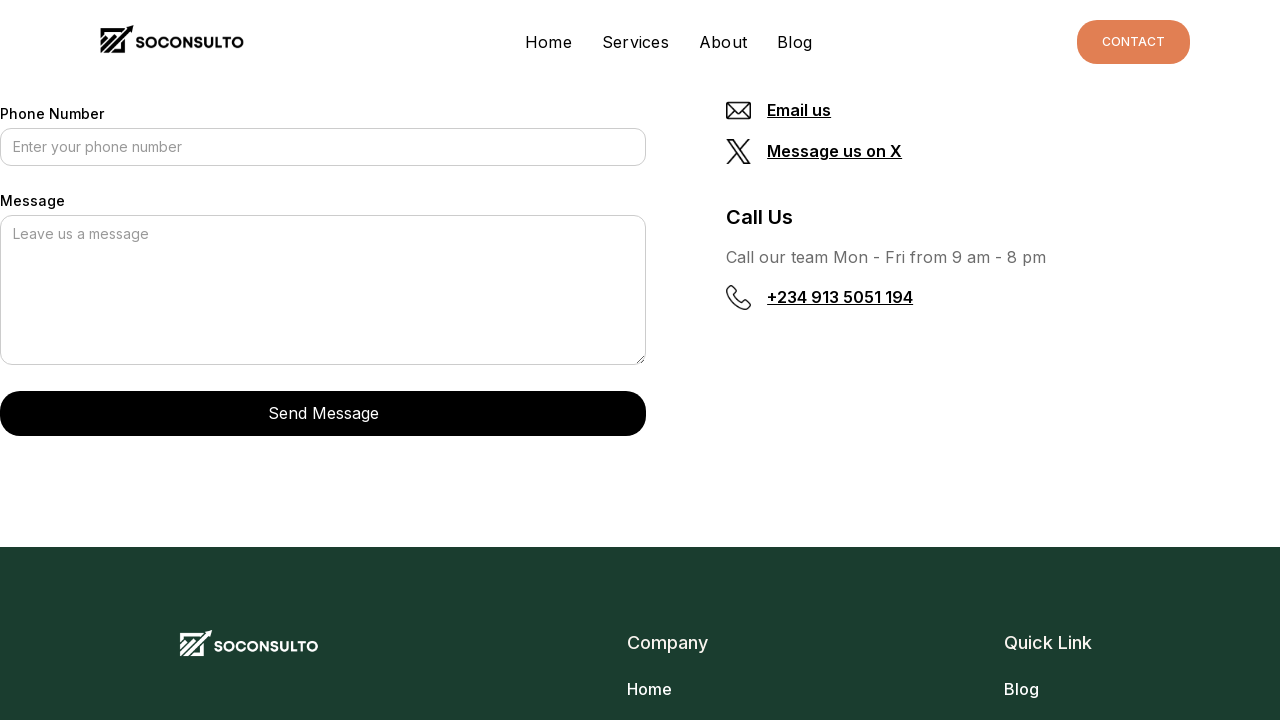

Retrieved current scroll height
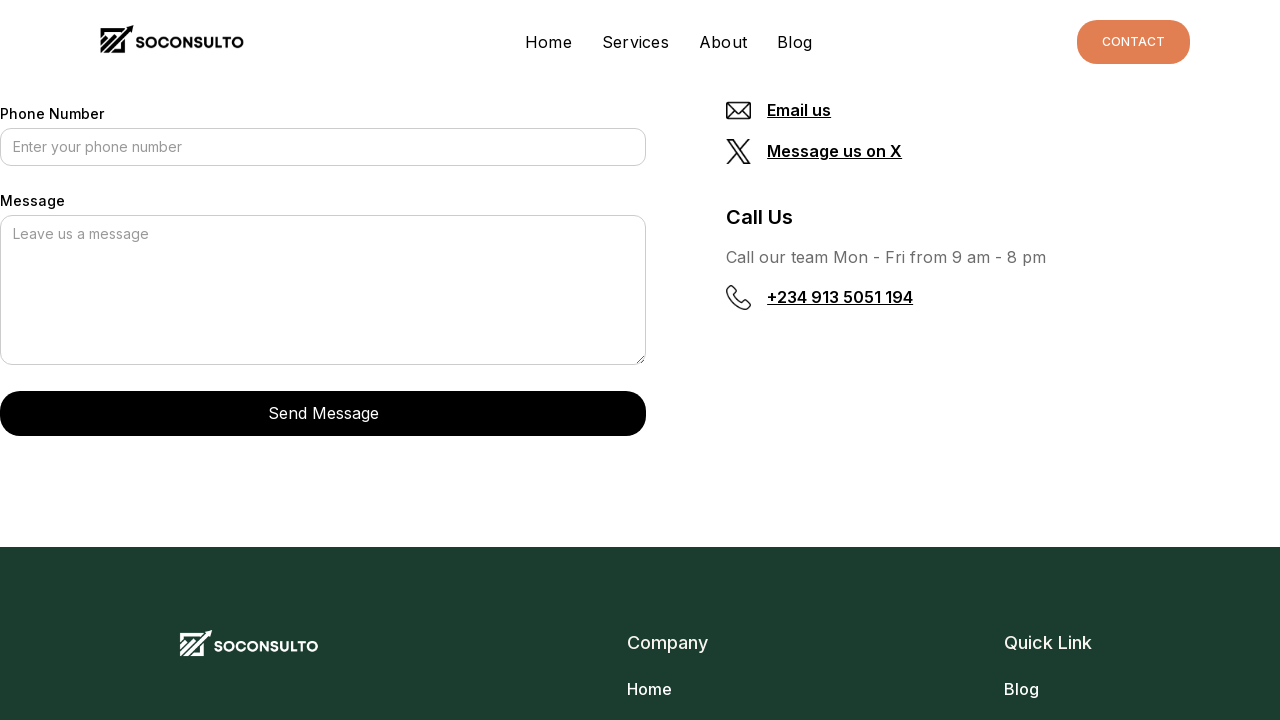

Retrieved previous scroll height
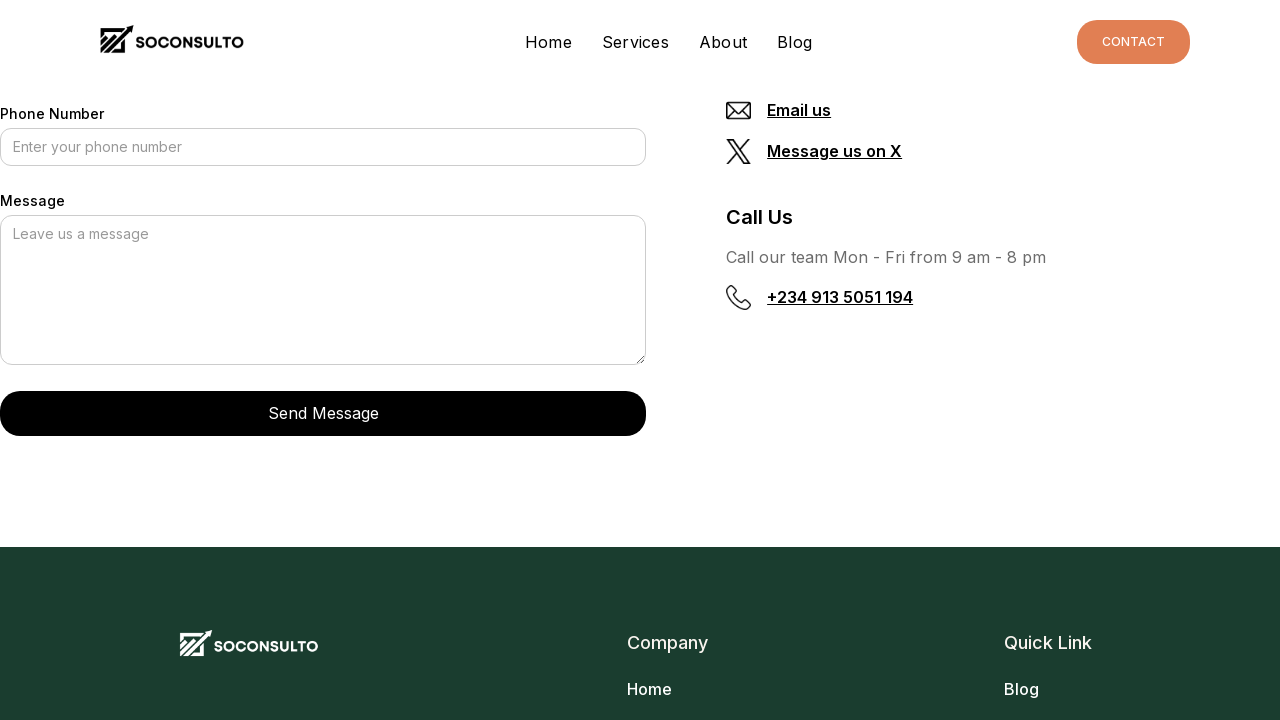

Scrolled down by one window height
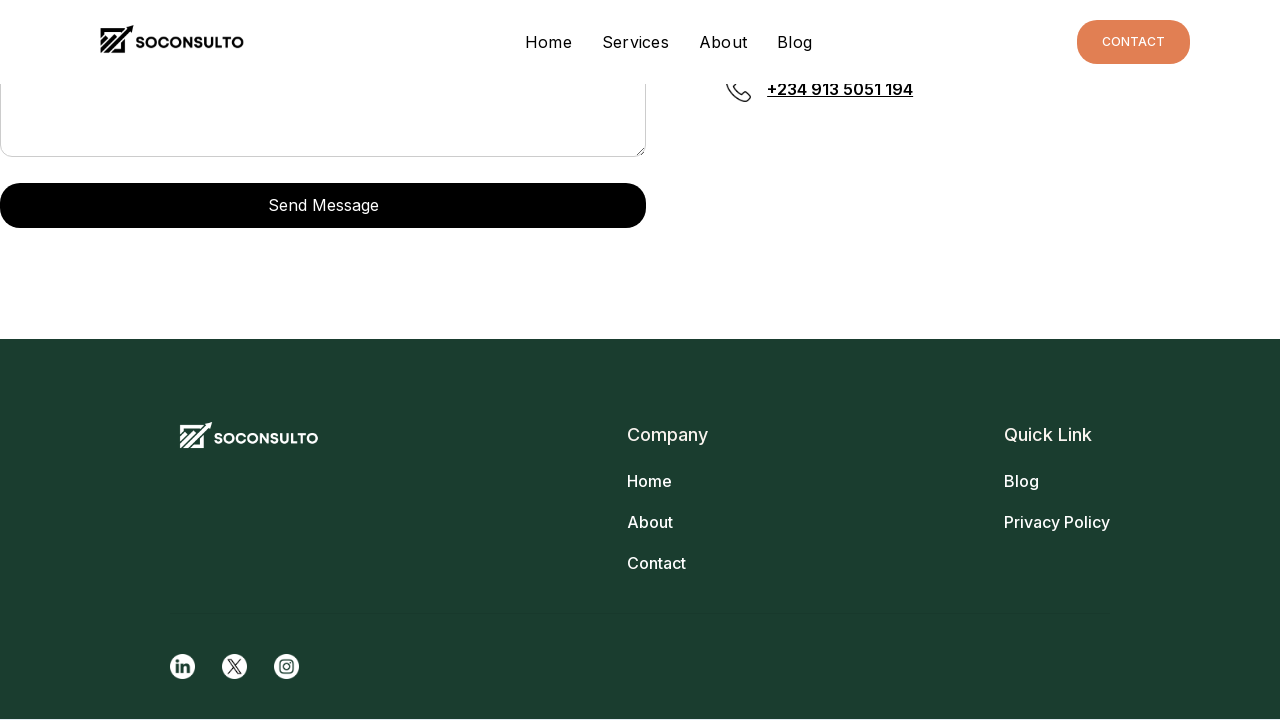

Waited 1500ms for content to load
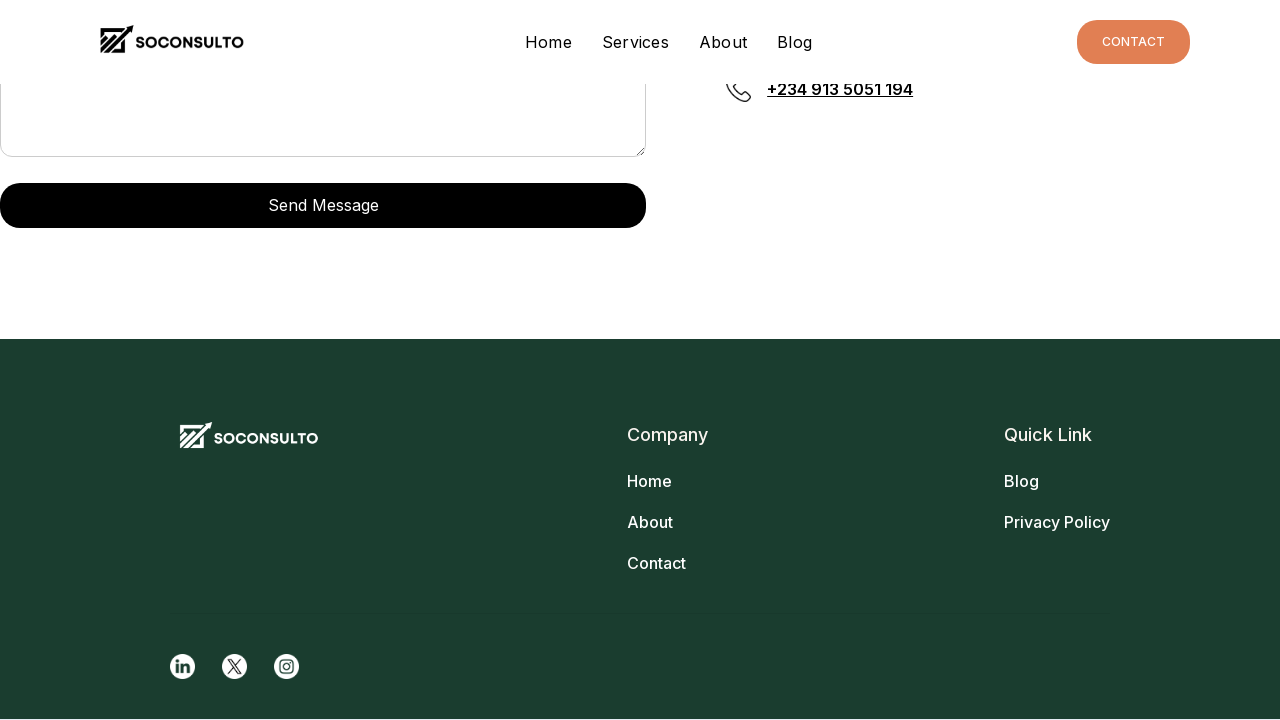

Retrieved current scroll height
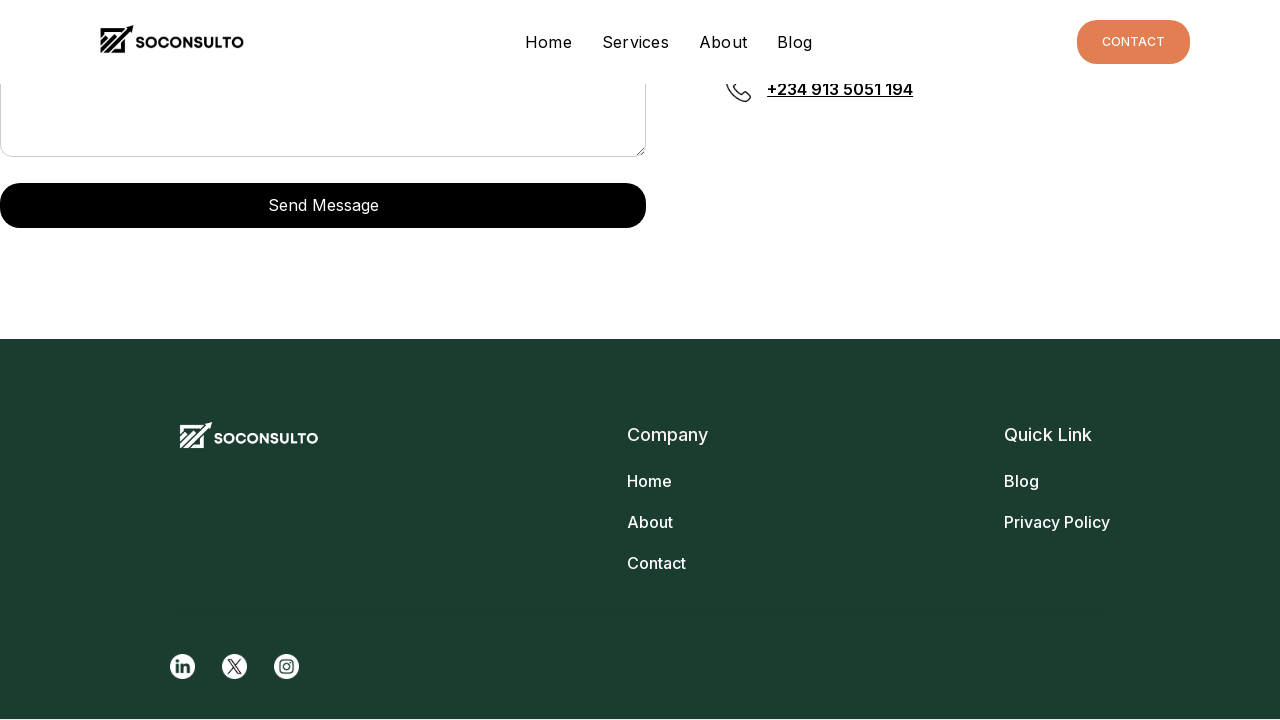

Retrieved previous scroll height
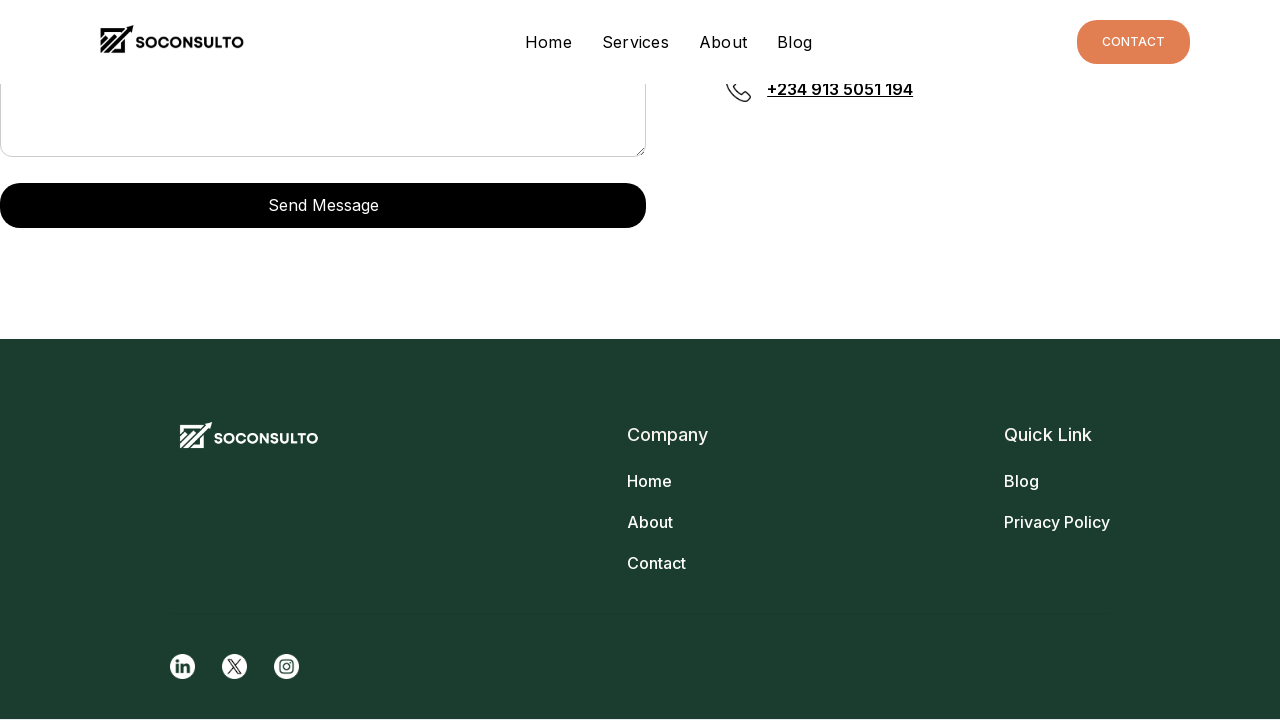

Scrolled down by one window height
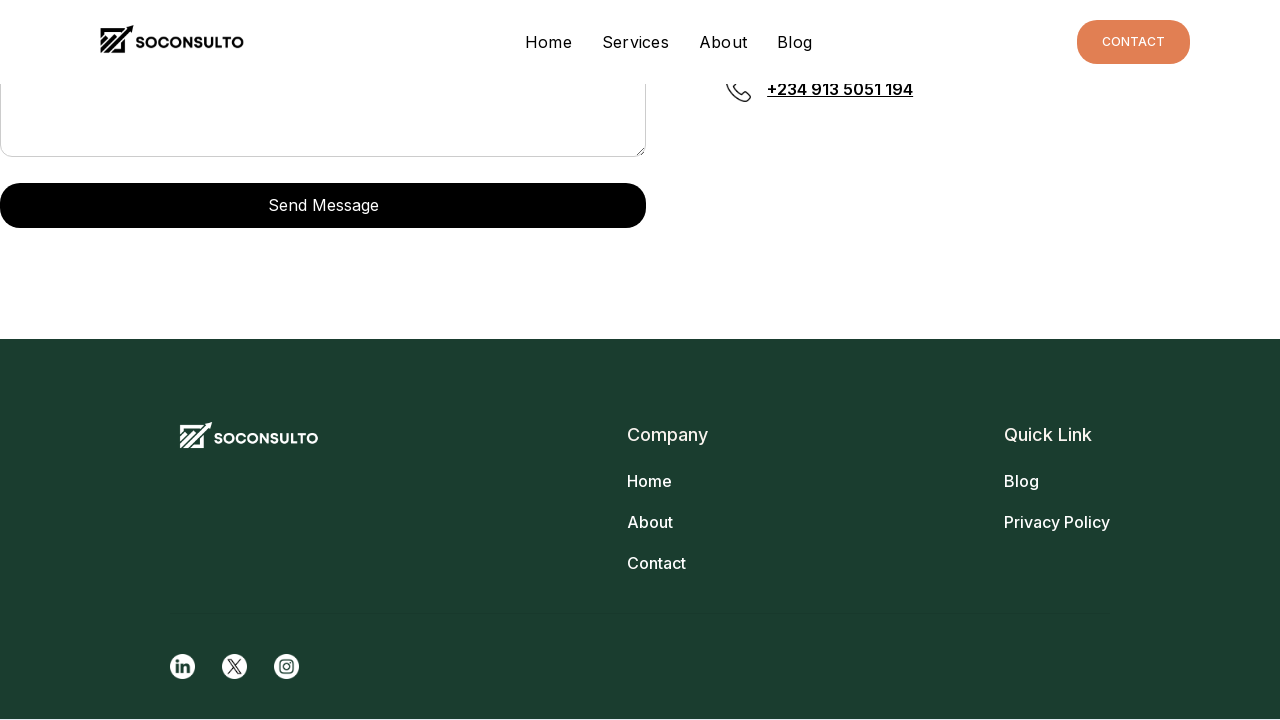

Waited 1500ms for content to load
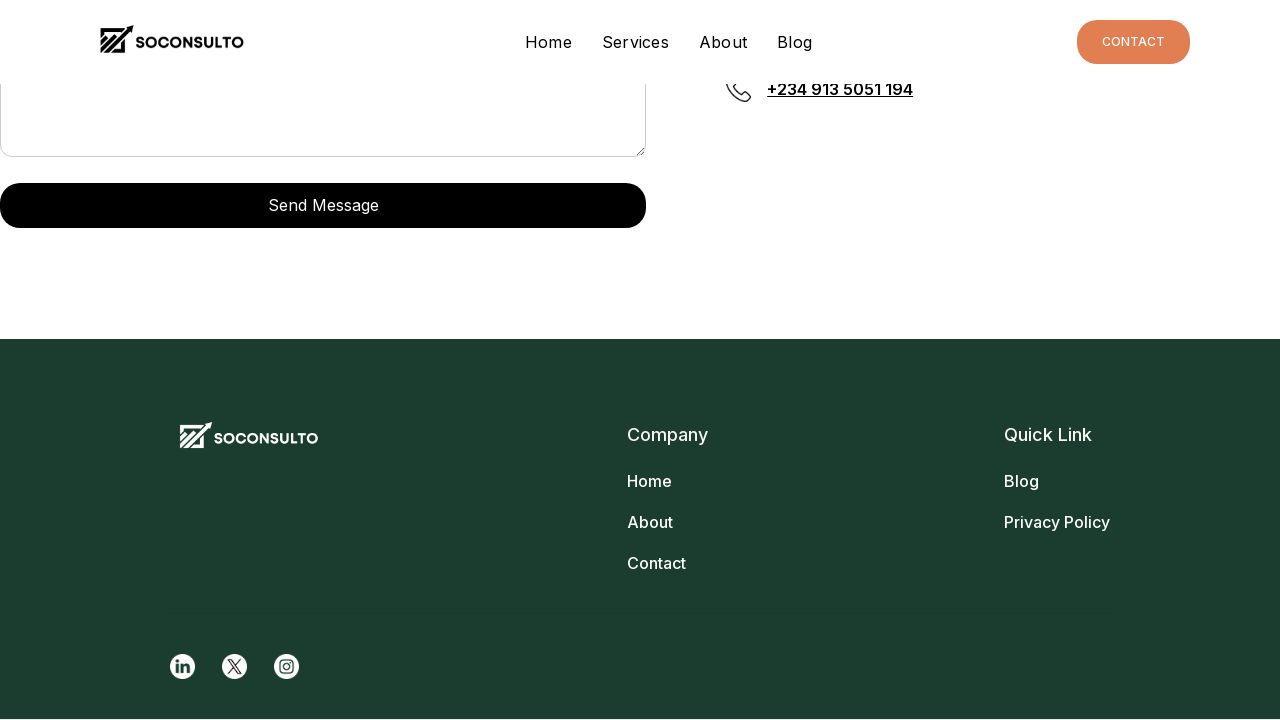

Retrieved current scroll height
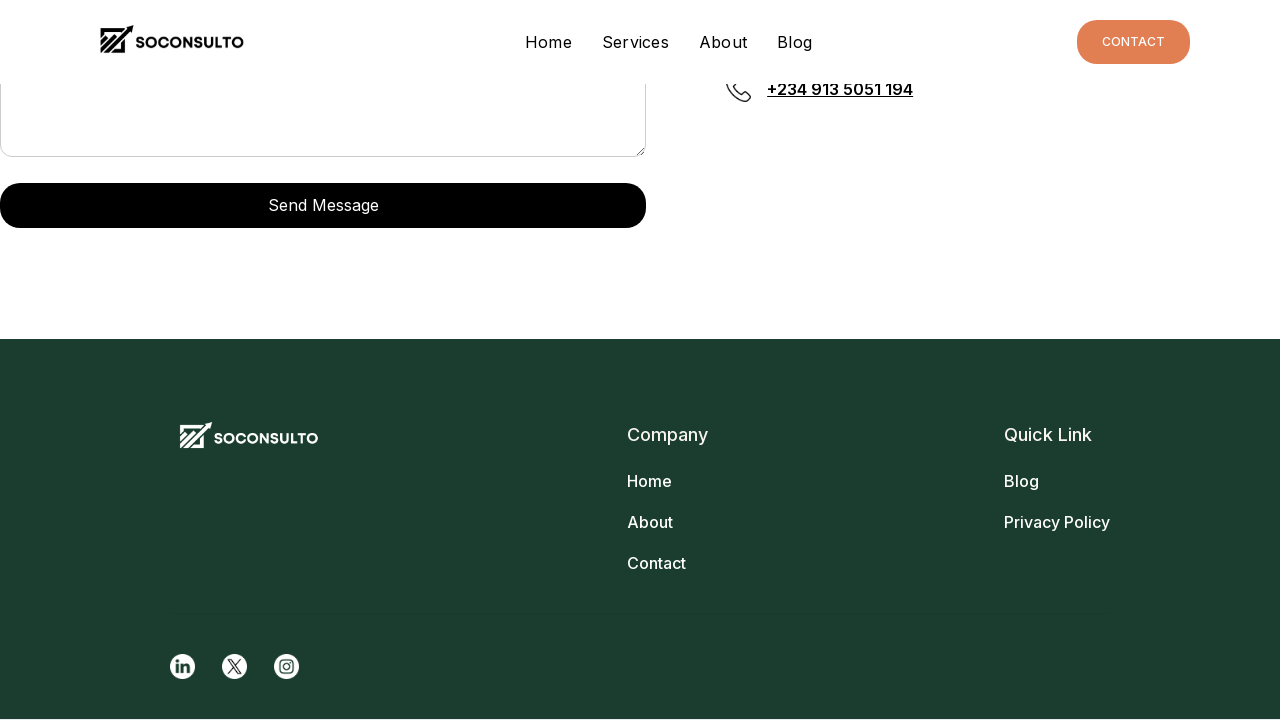

Reached bottom of page - no more content to scroll
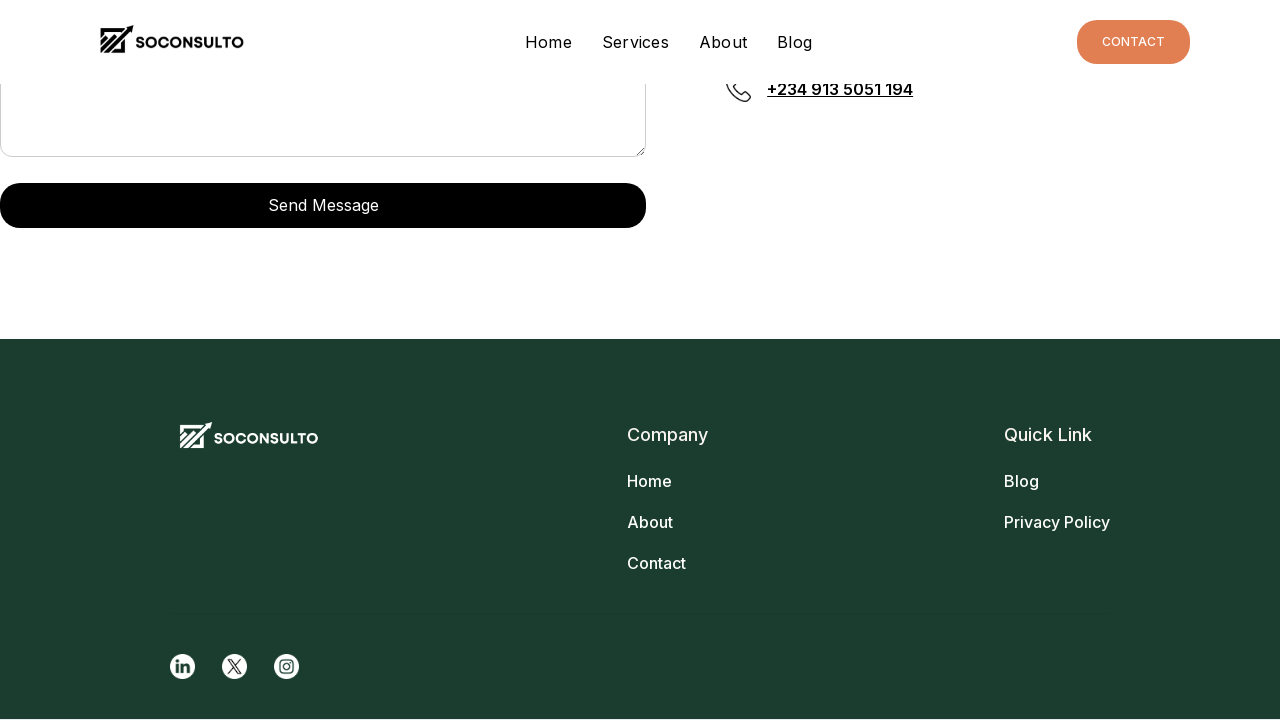

Finished scrolling contact page
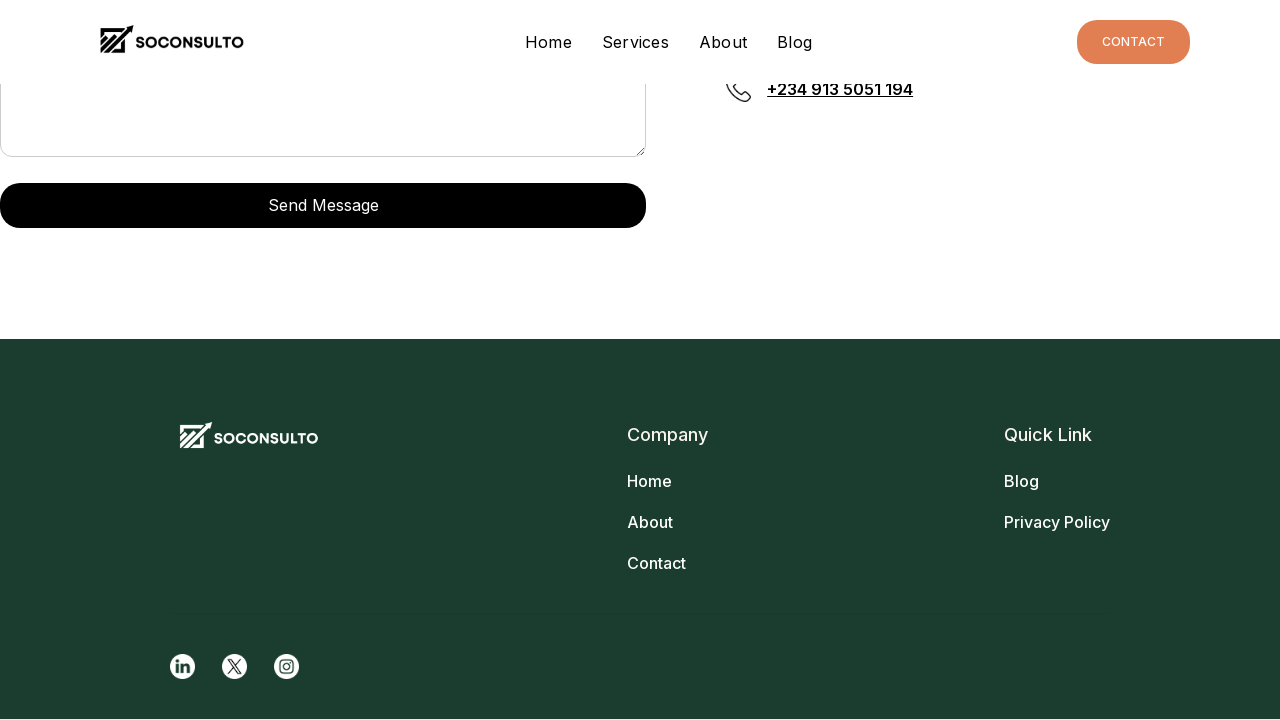

Waited 2000ms on contact page
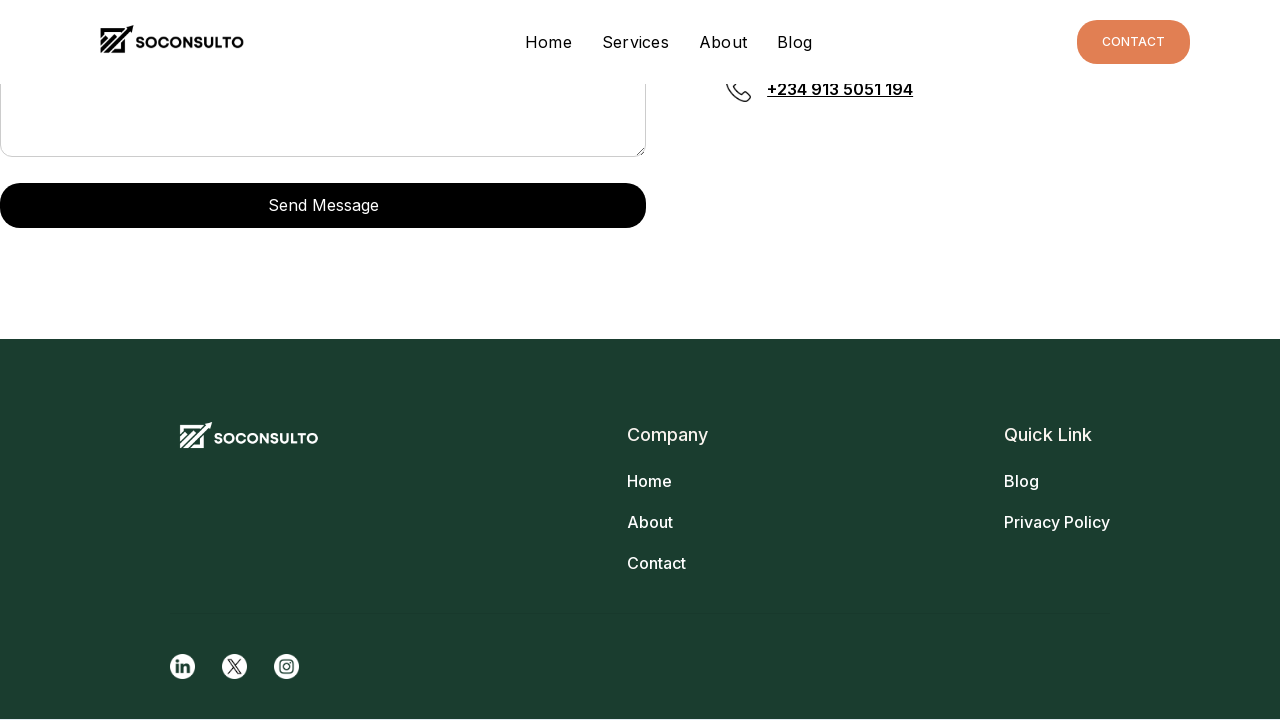

Navigated to privacy policy page
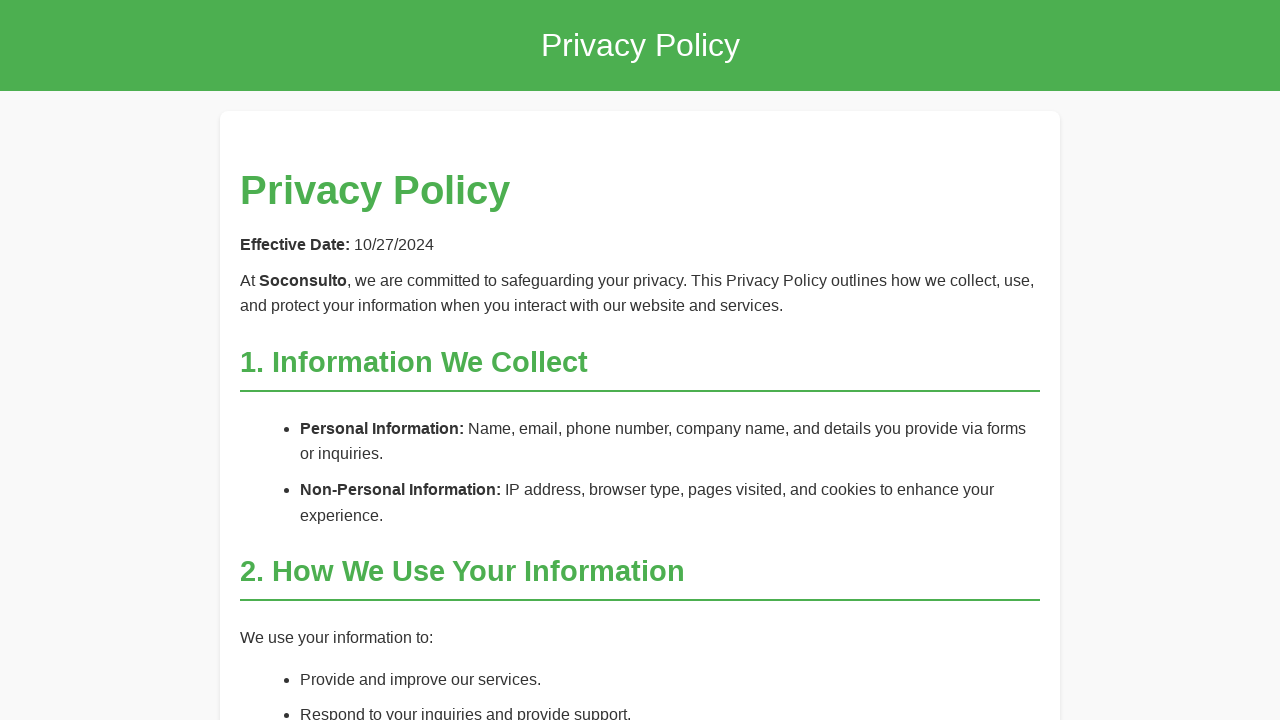

Retrieved previous scroll height
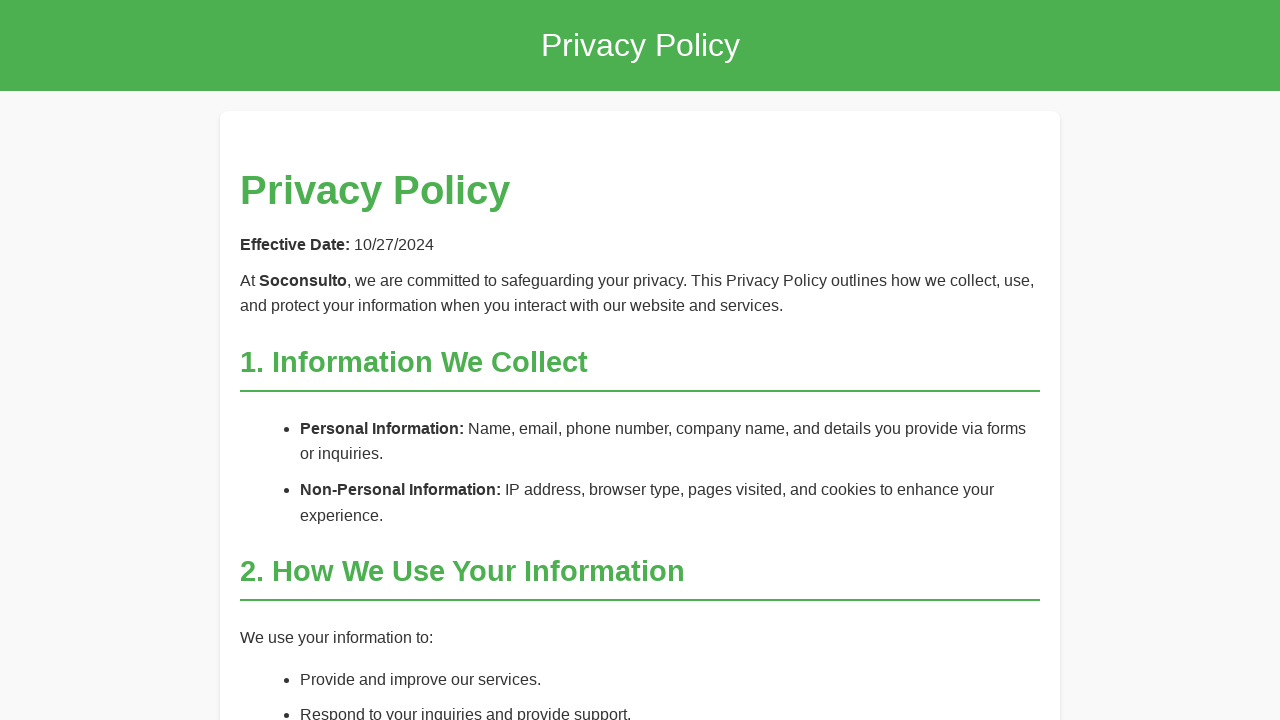

Scrolled down by one window height
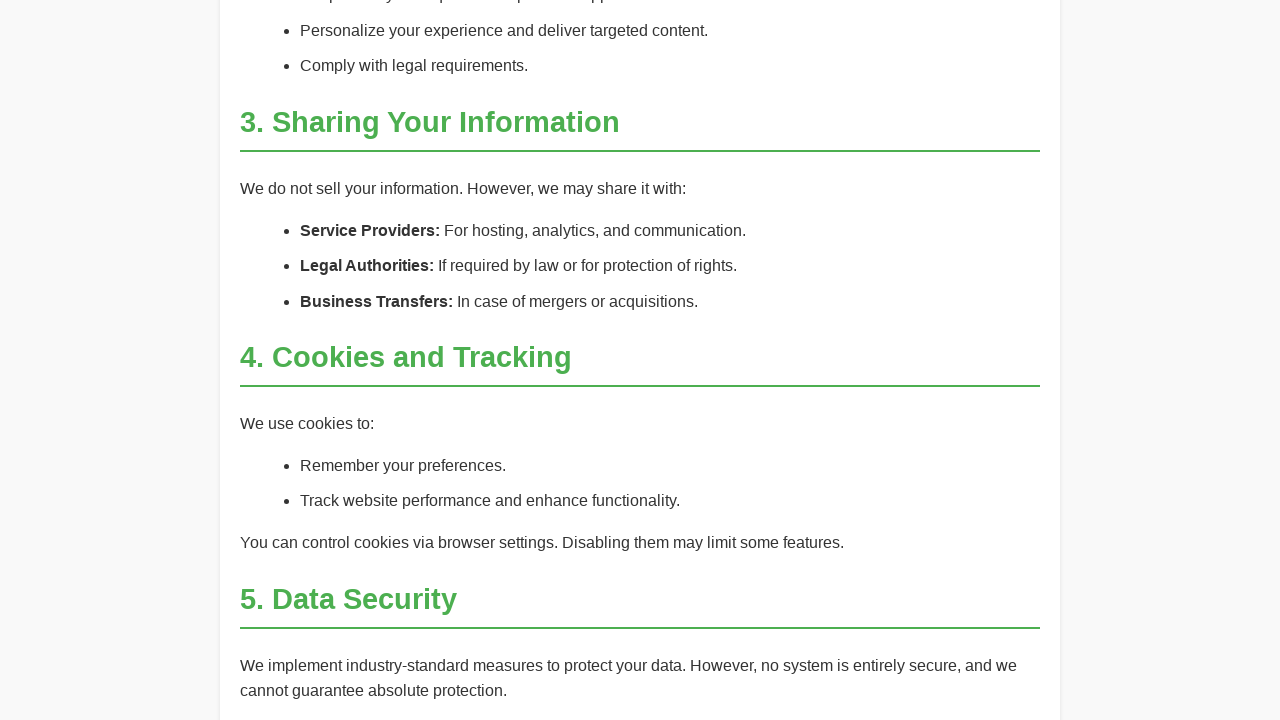

Waited 1500ms for content to load
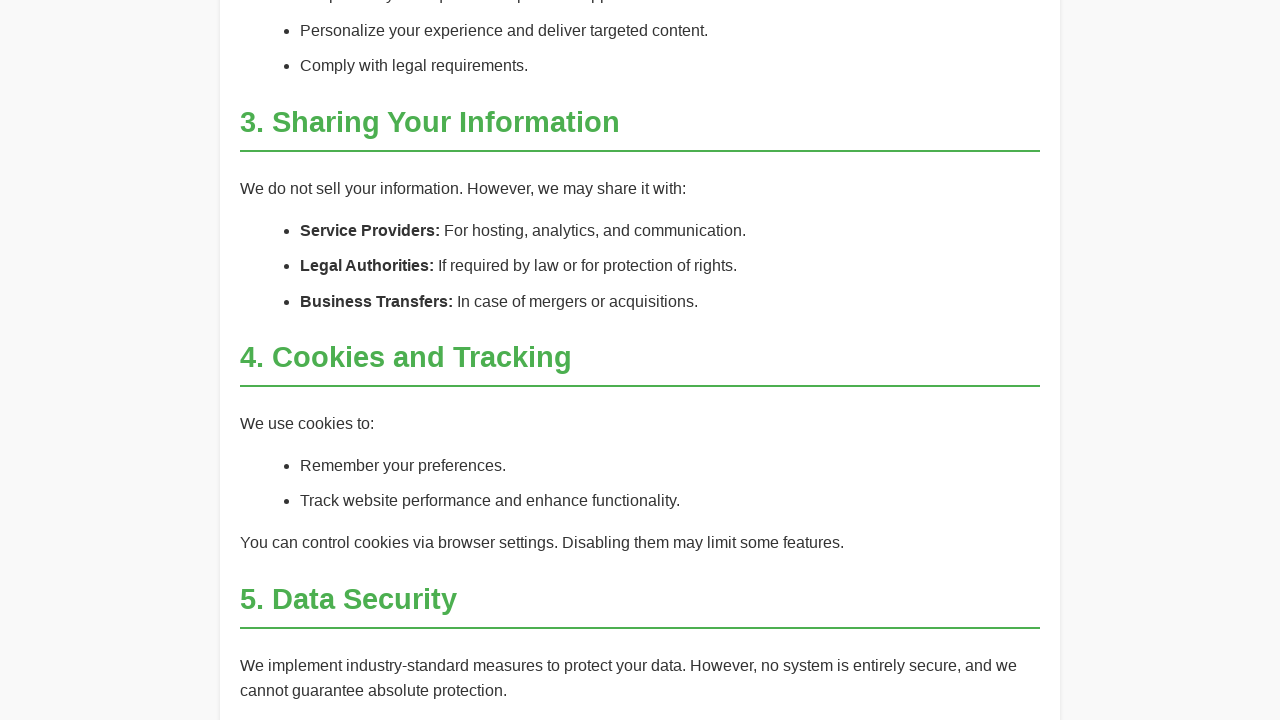

Retrieved current scroll height
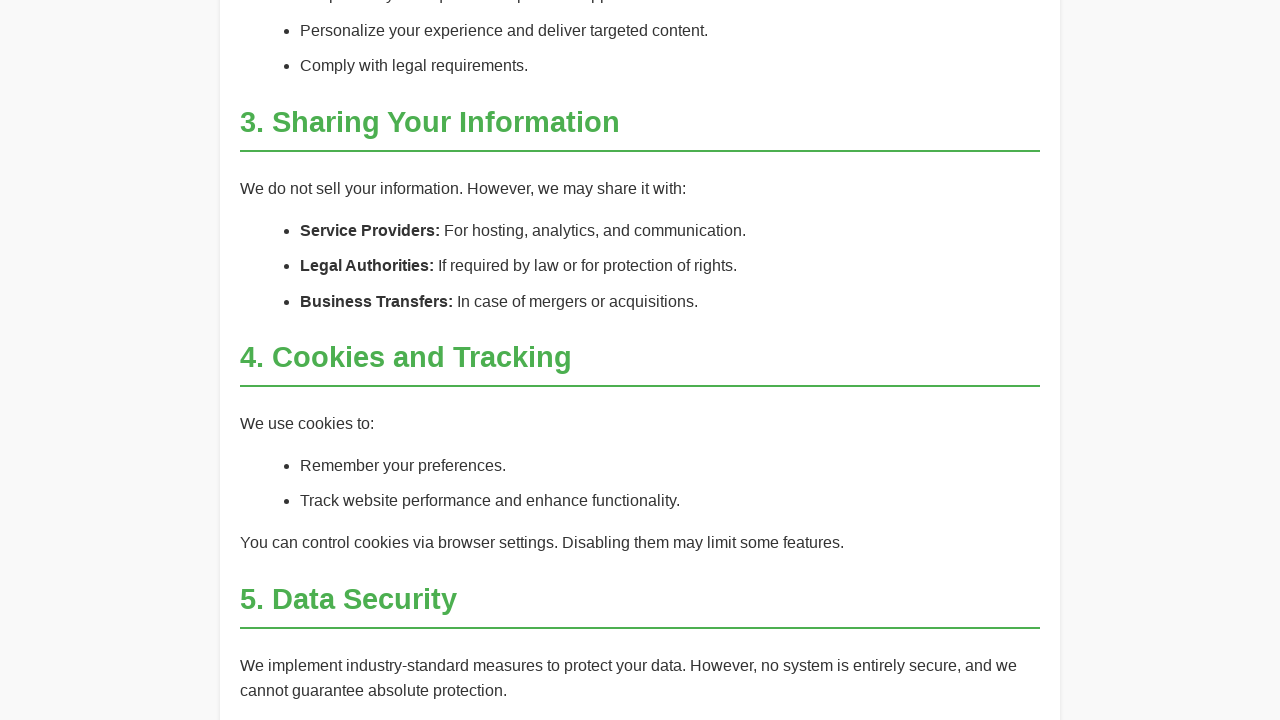

Retrieved previous scroll height
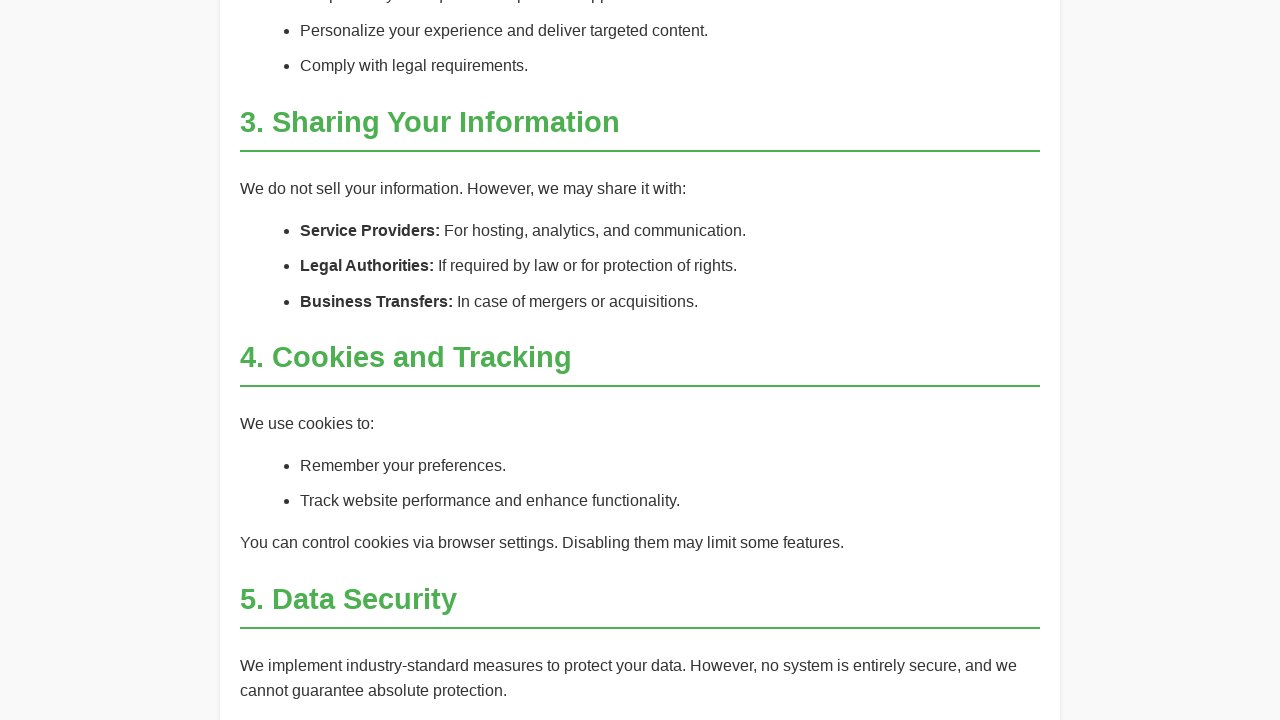

Scrolled down by one window height
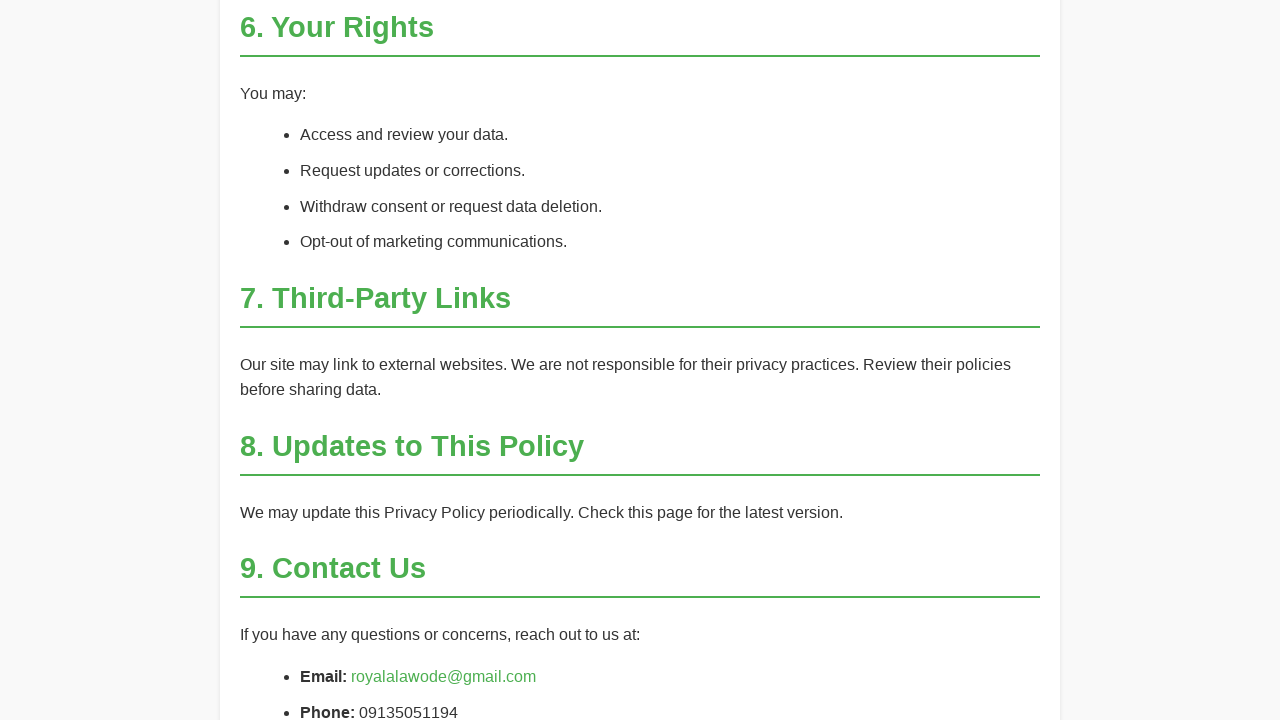

Waited 1500ms for content to load
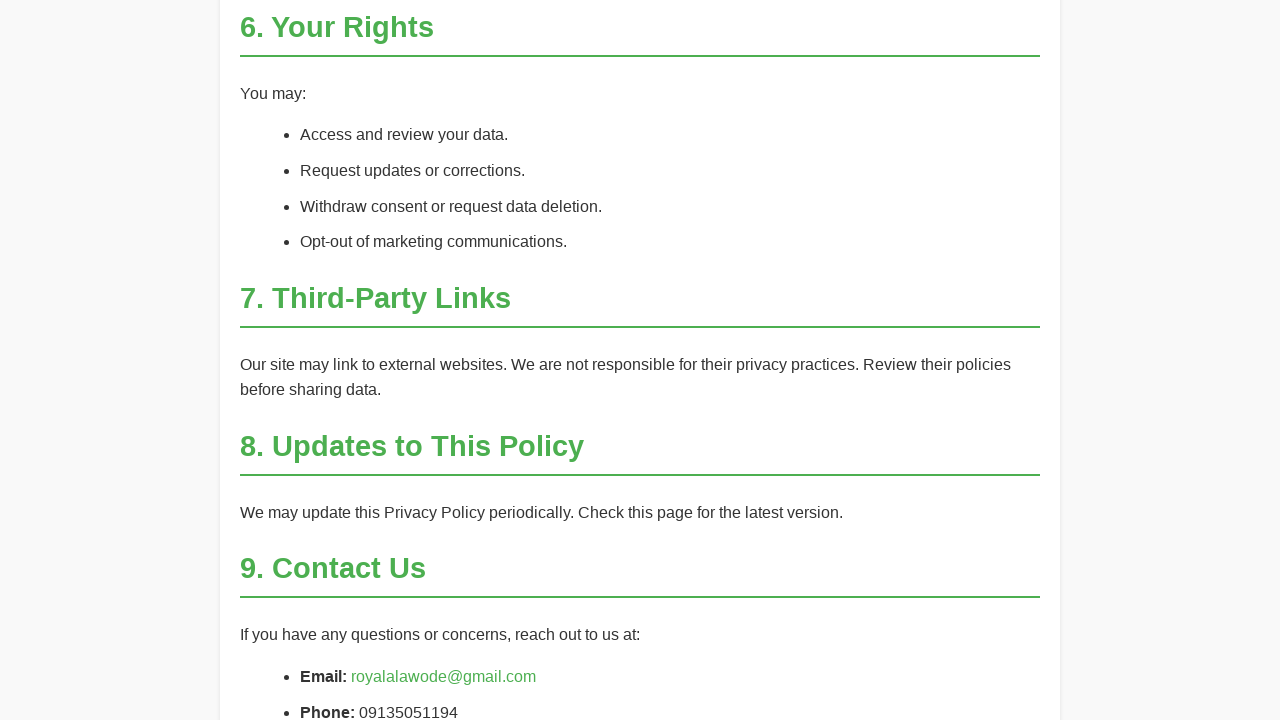

Retrieved current scroll height
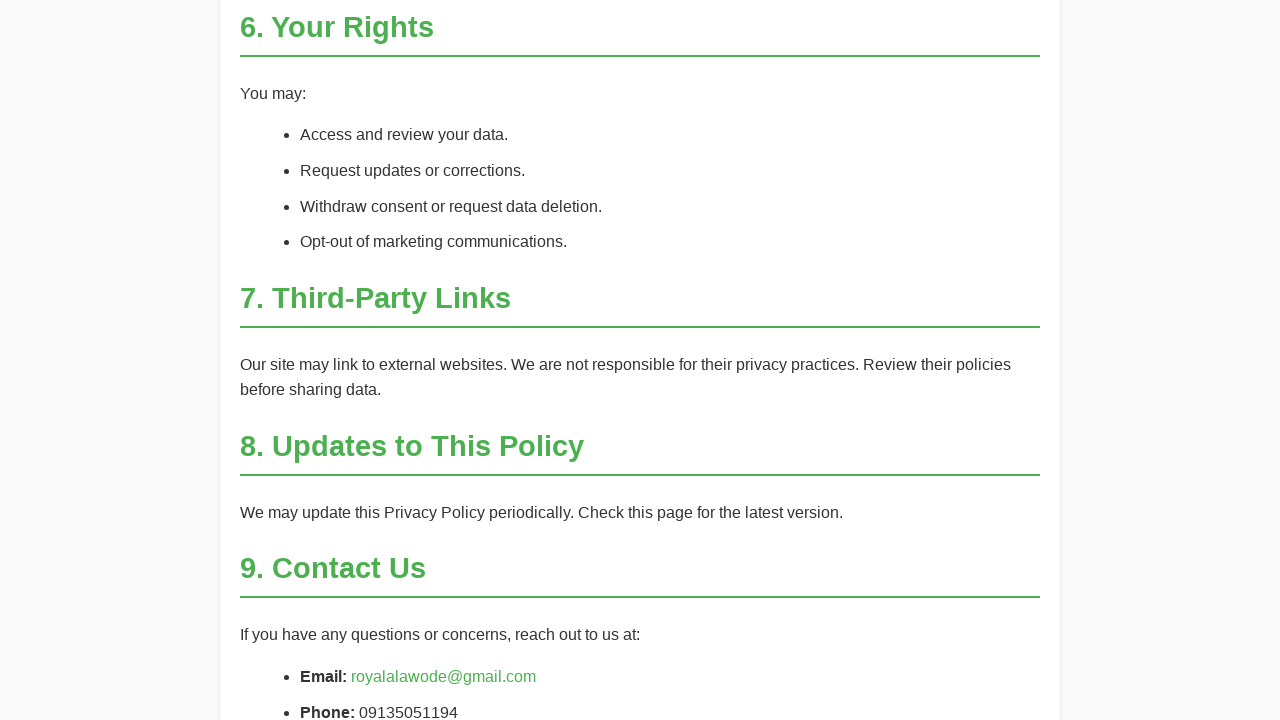

Retrieved previous scroll height
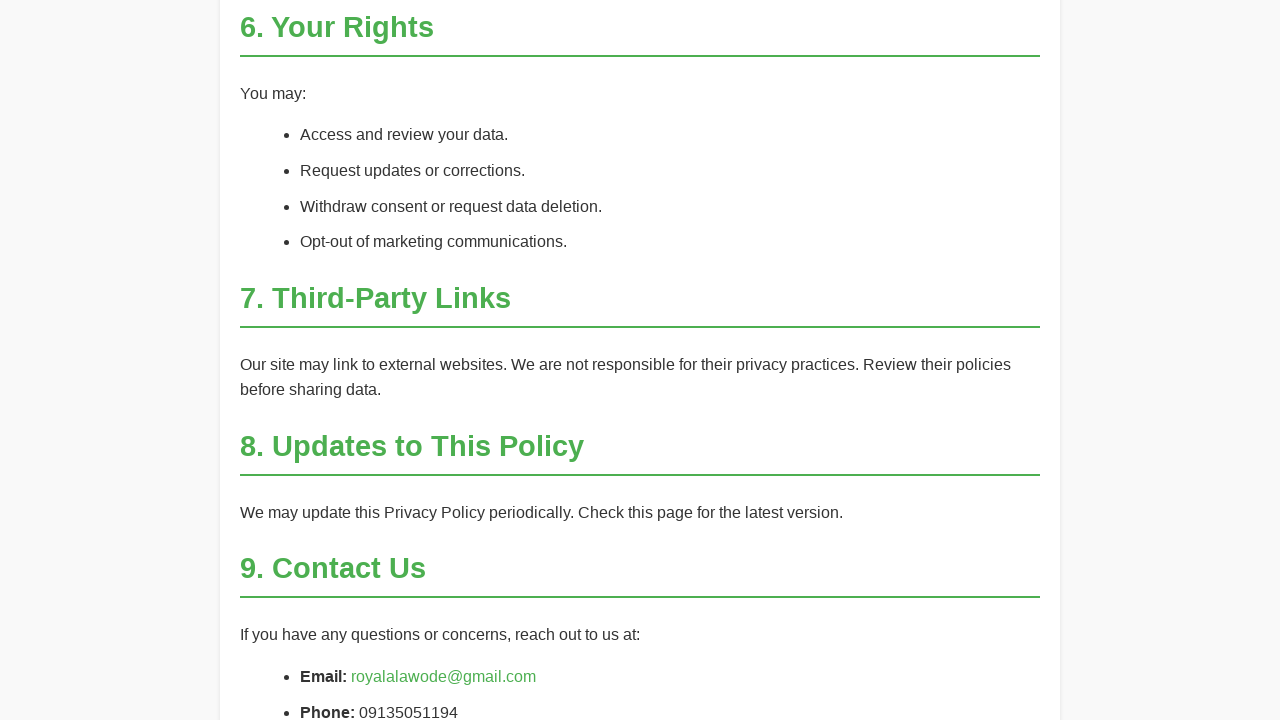

Scrolled down by one window height
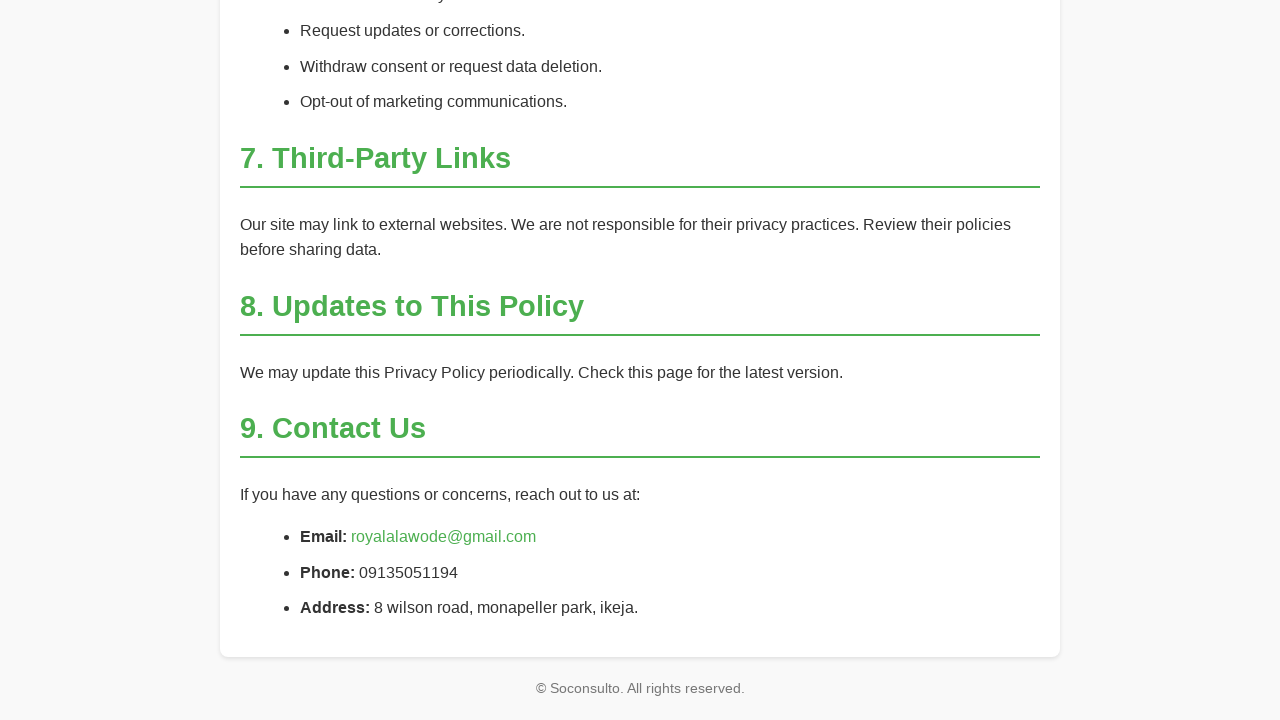

Waited 1500ms for content to load
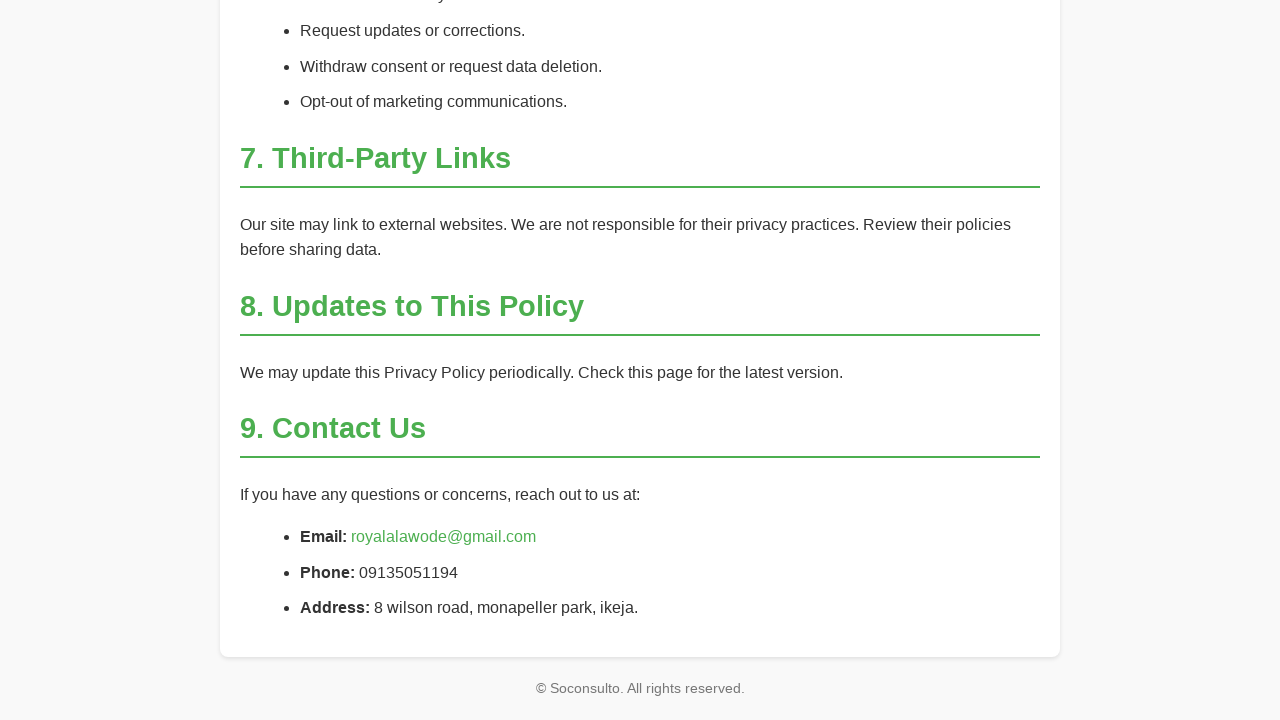

Retrieved current scroll height
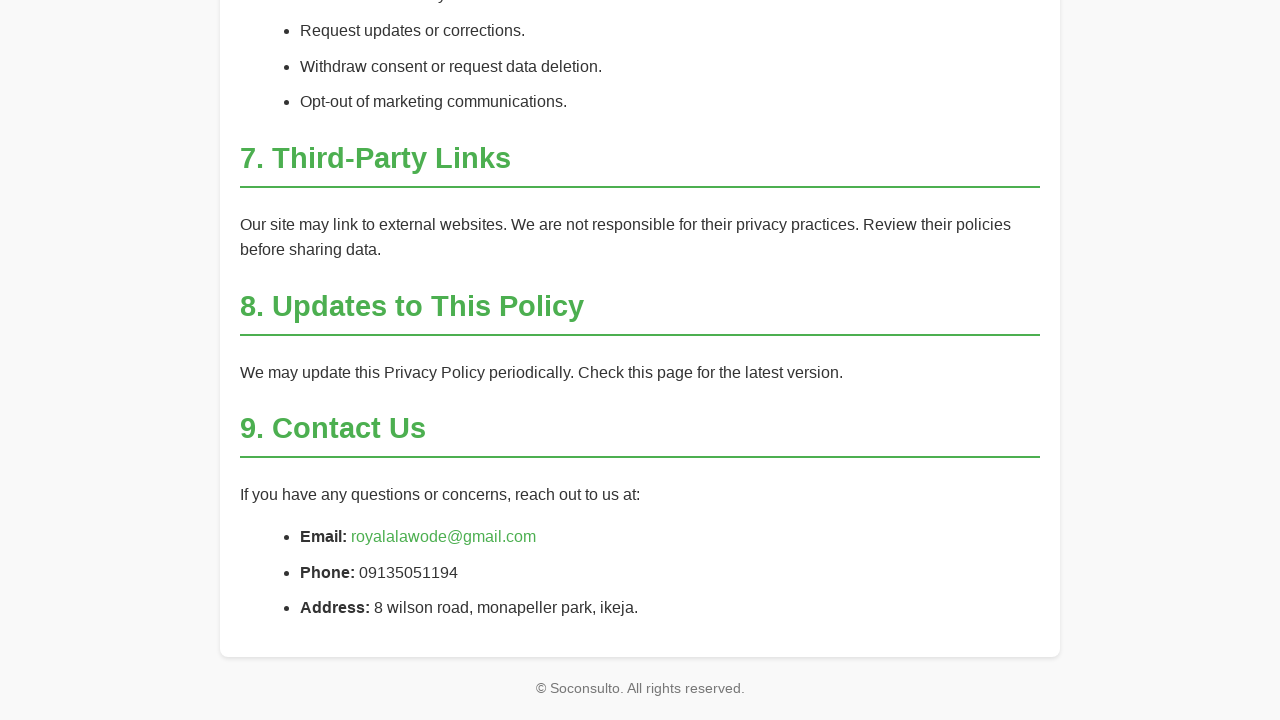

Retrieved previous scroll height
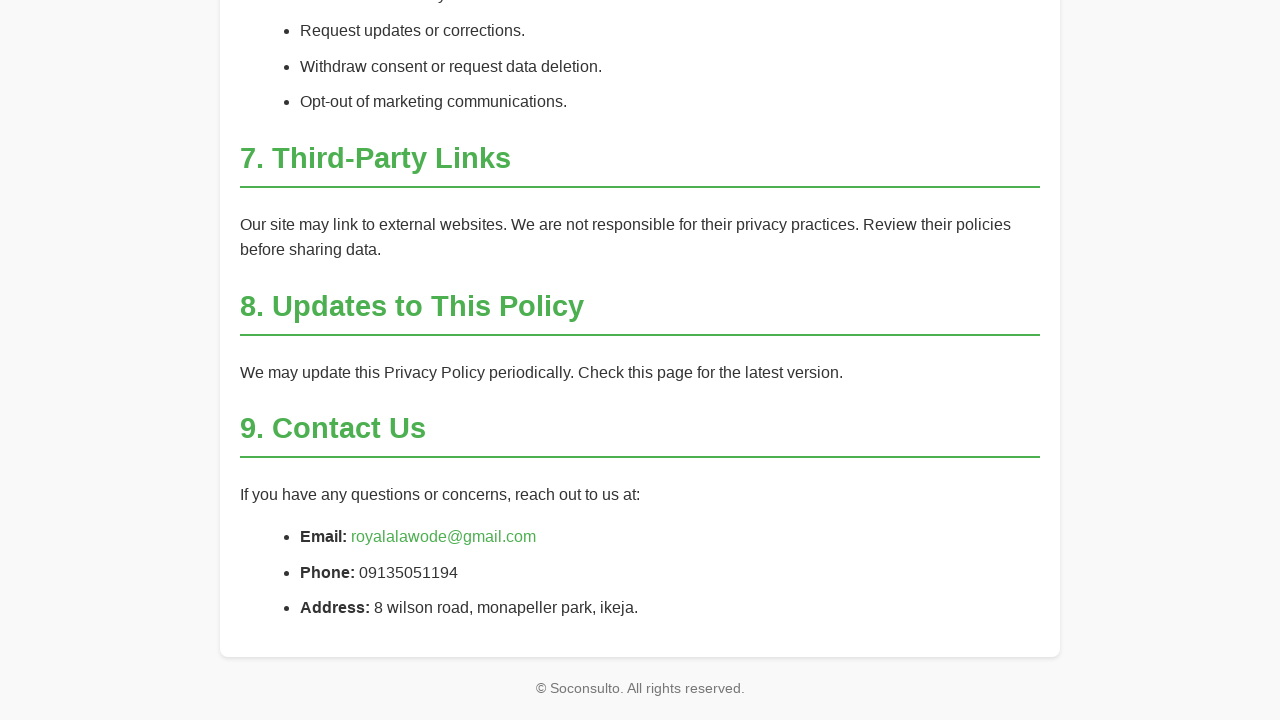

Scrolled down by one window height
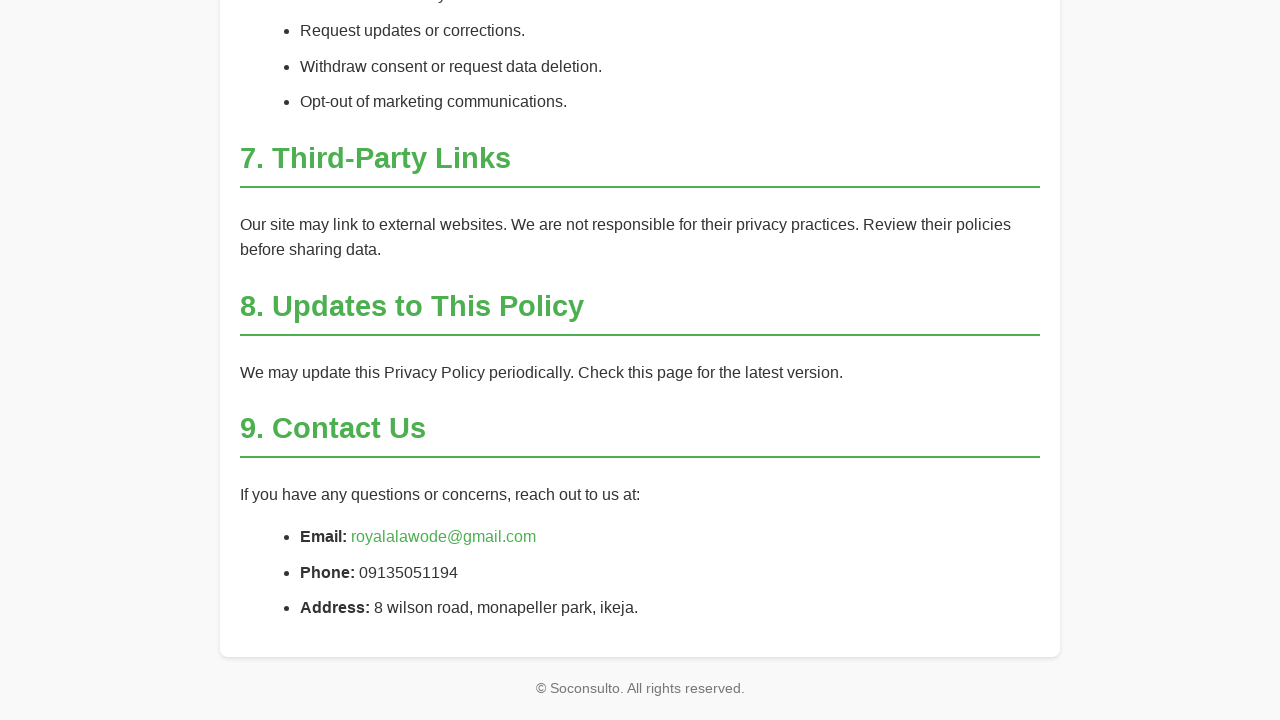

Waited 1500ms for content to load
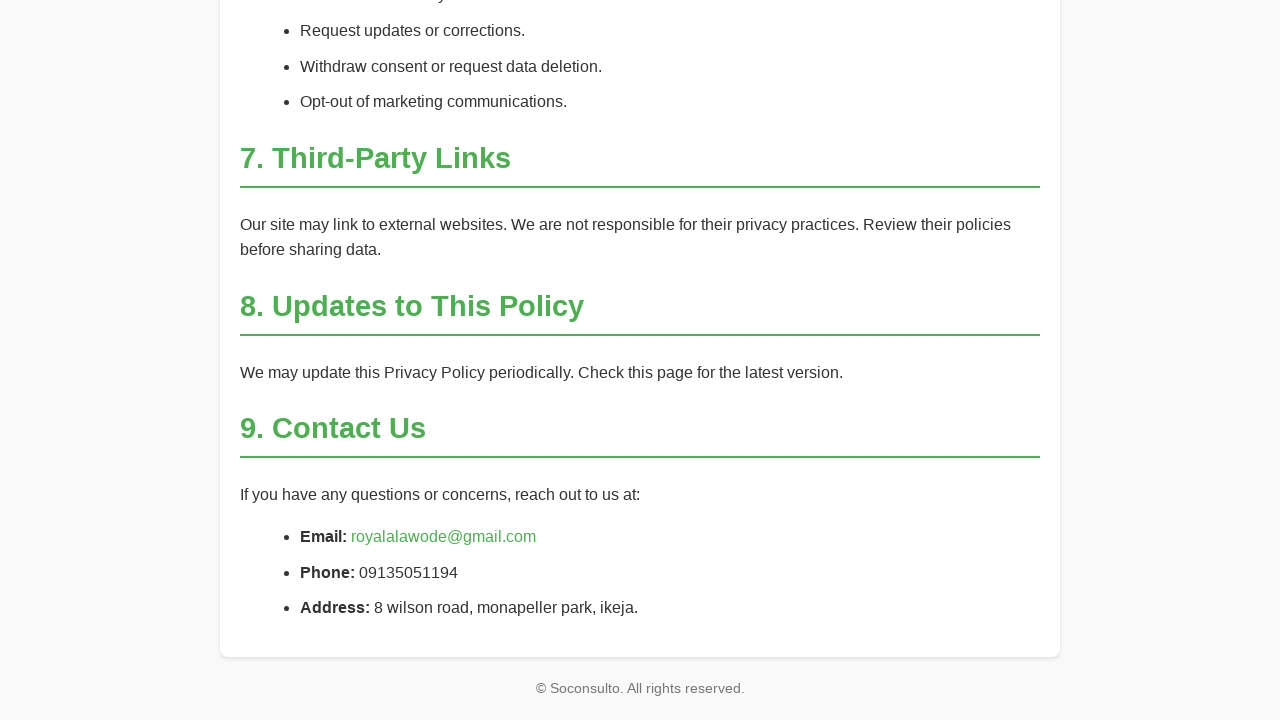

Retrieved current scroll height
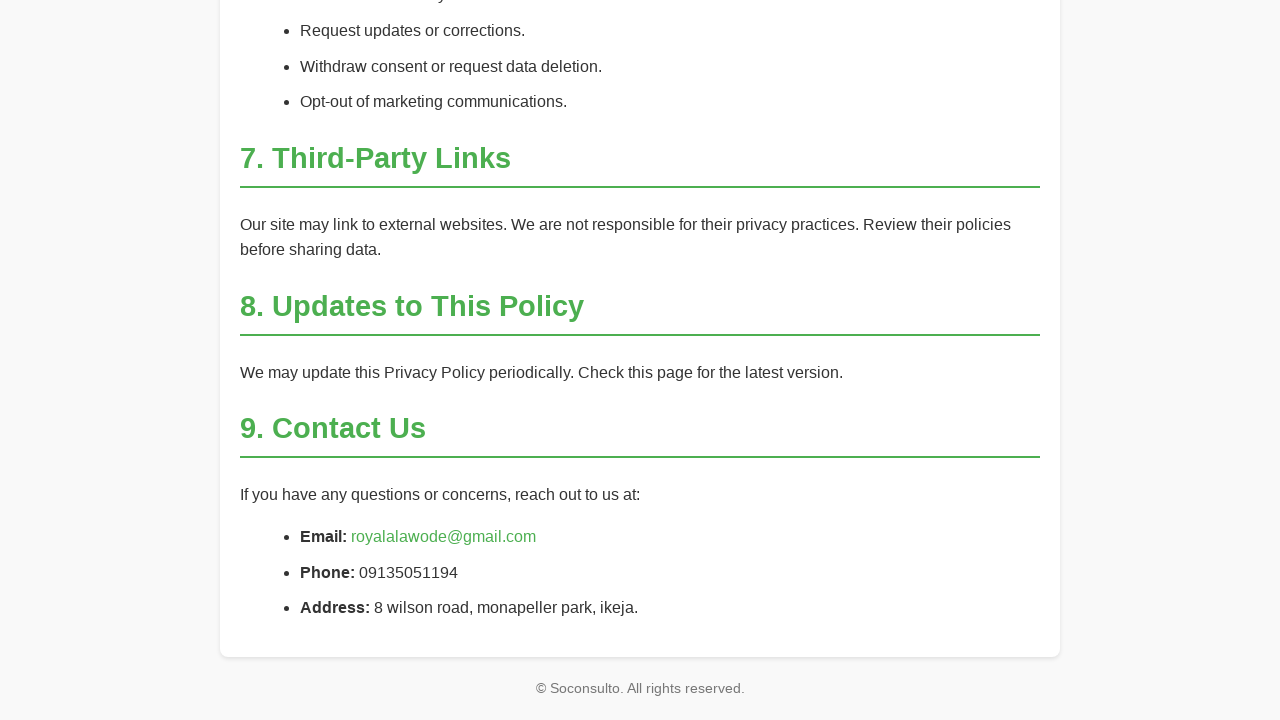

Reached bottom of page - no more content to scroll
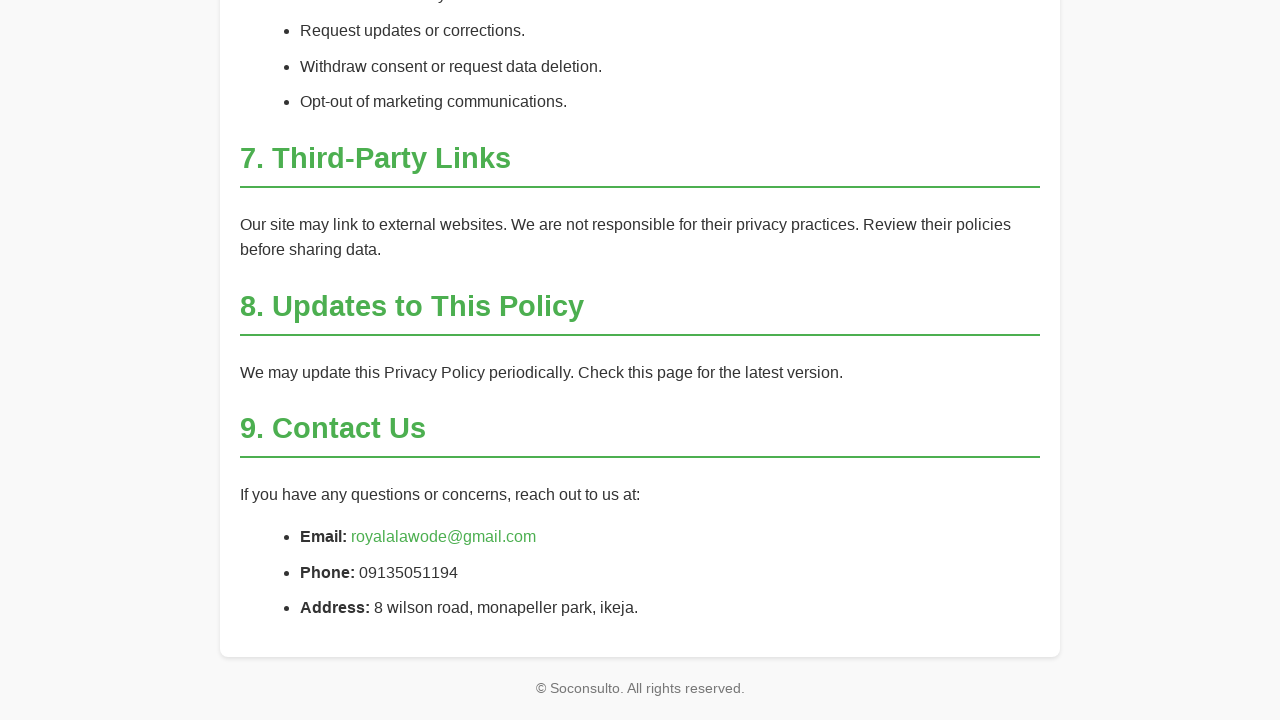

Finished scrolling privacy policy page
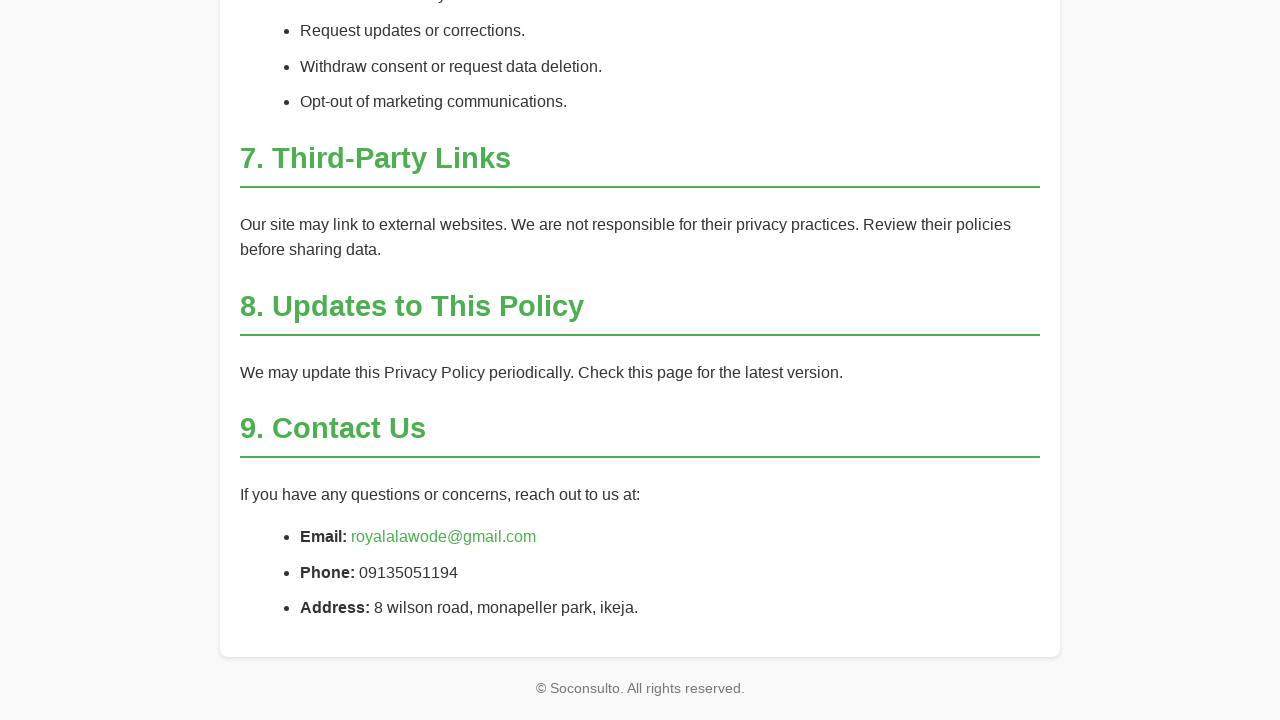

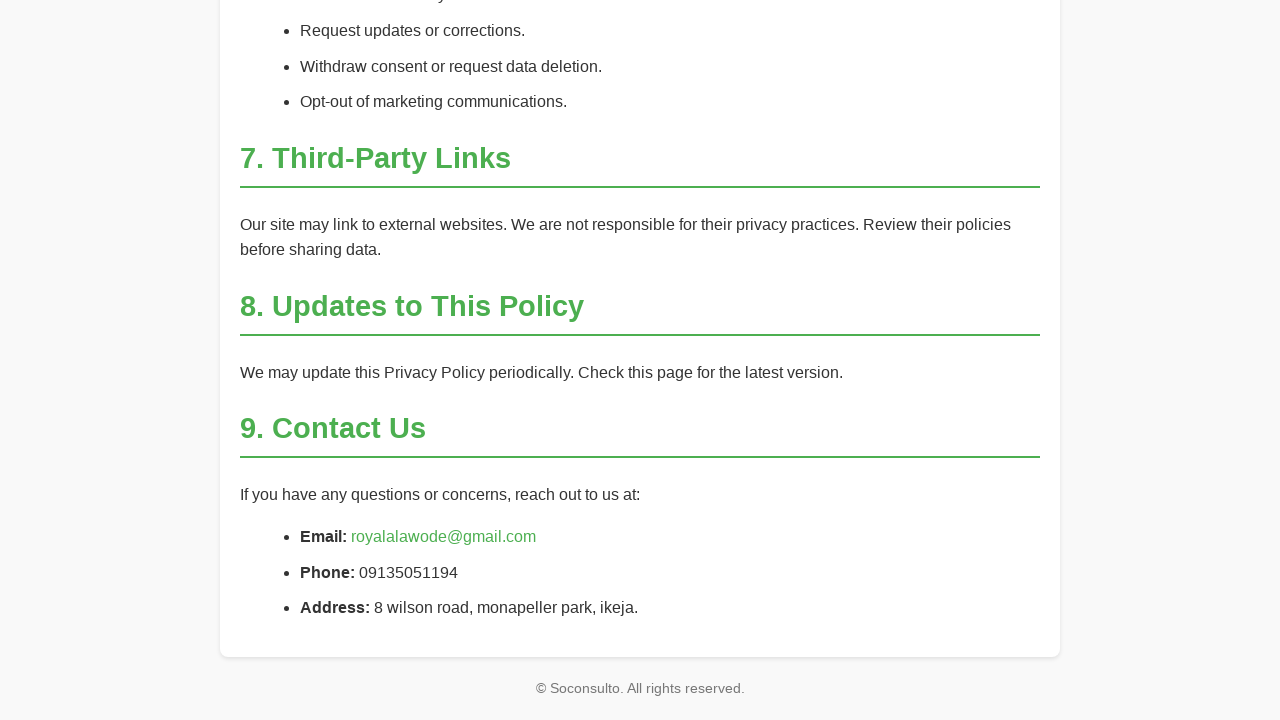